Tests comprehensive link functionality including clicking all navigation links, handling new tab navigation, and verifying link properties on a demo application

Starting URL: https://demoapps.qspiders.com/?scenario=1

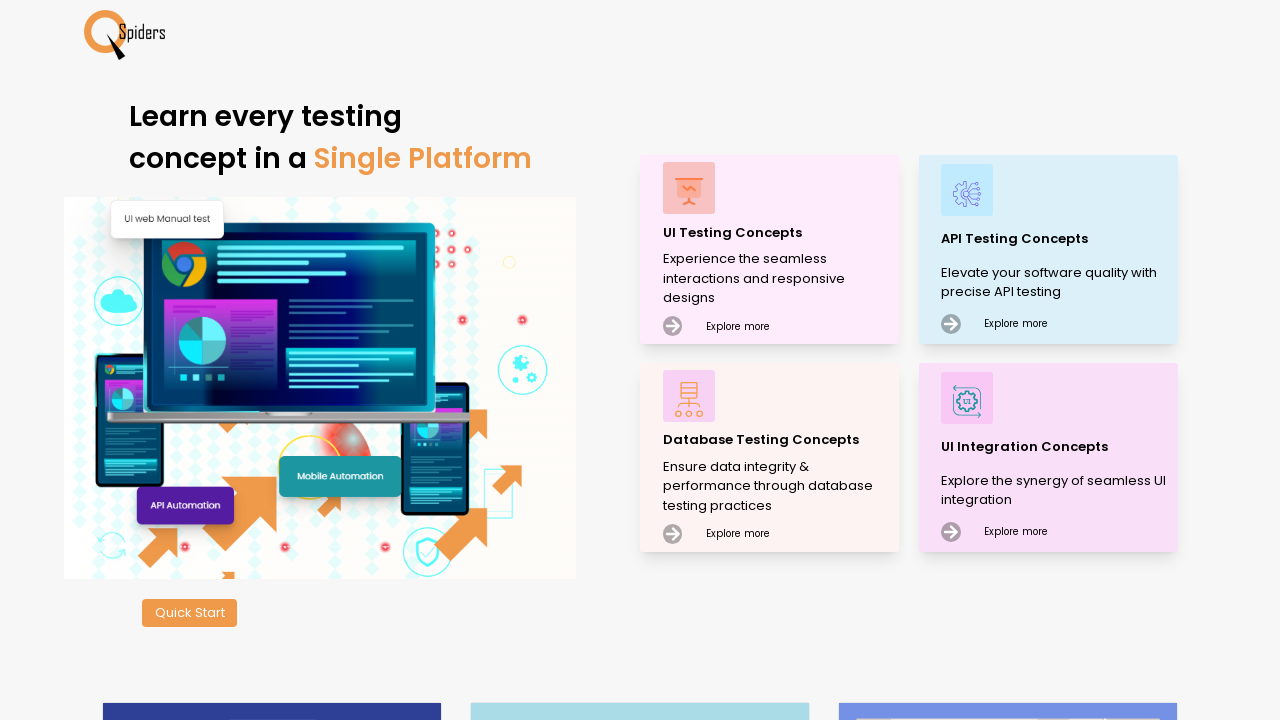

Clicked Quick Start button at (190, 613) on xpath=//button[text()='Quick Start']
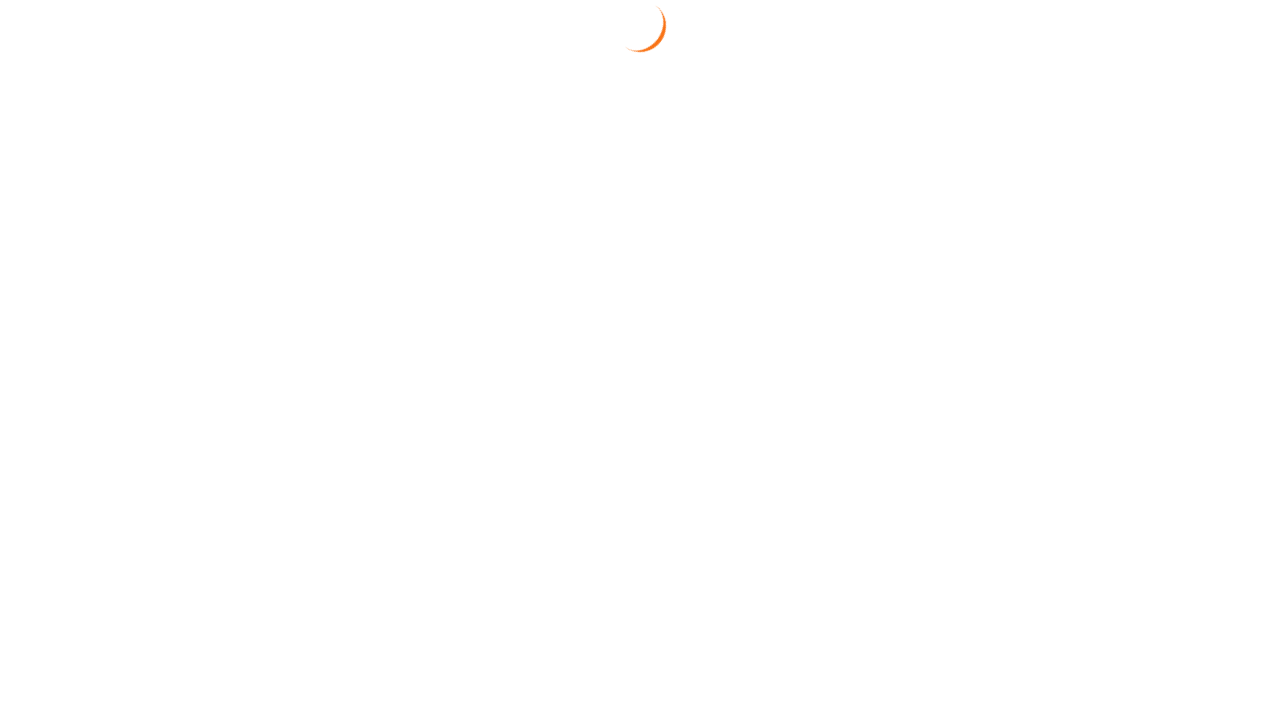

Clicked Link button to navigate to links section at (32, 213) on text=Link
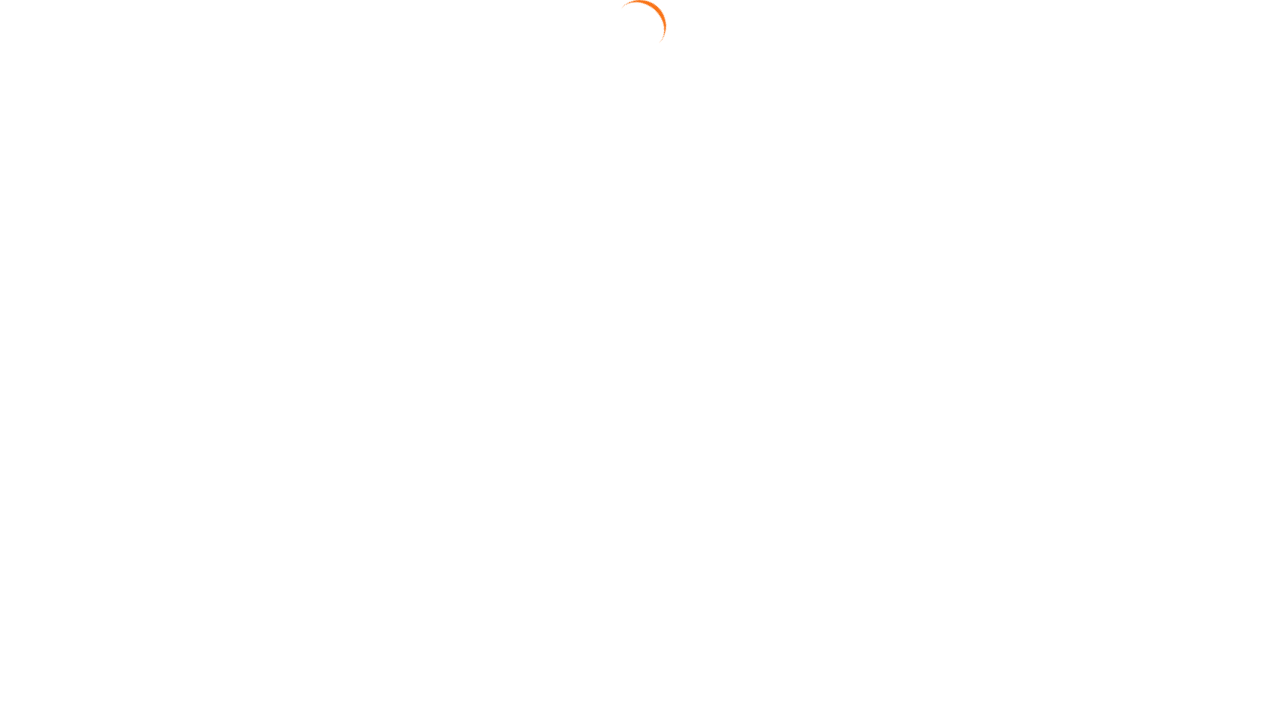

Clicked navigation link: Contact Us at (302, 428) on text=Contact Us
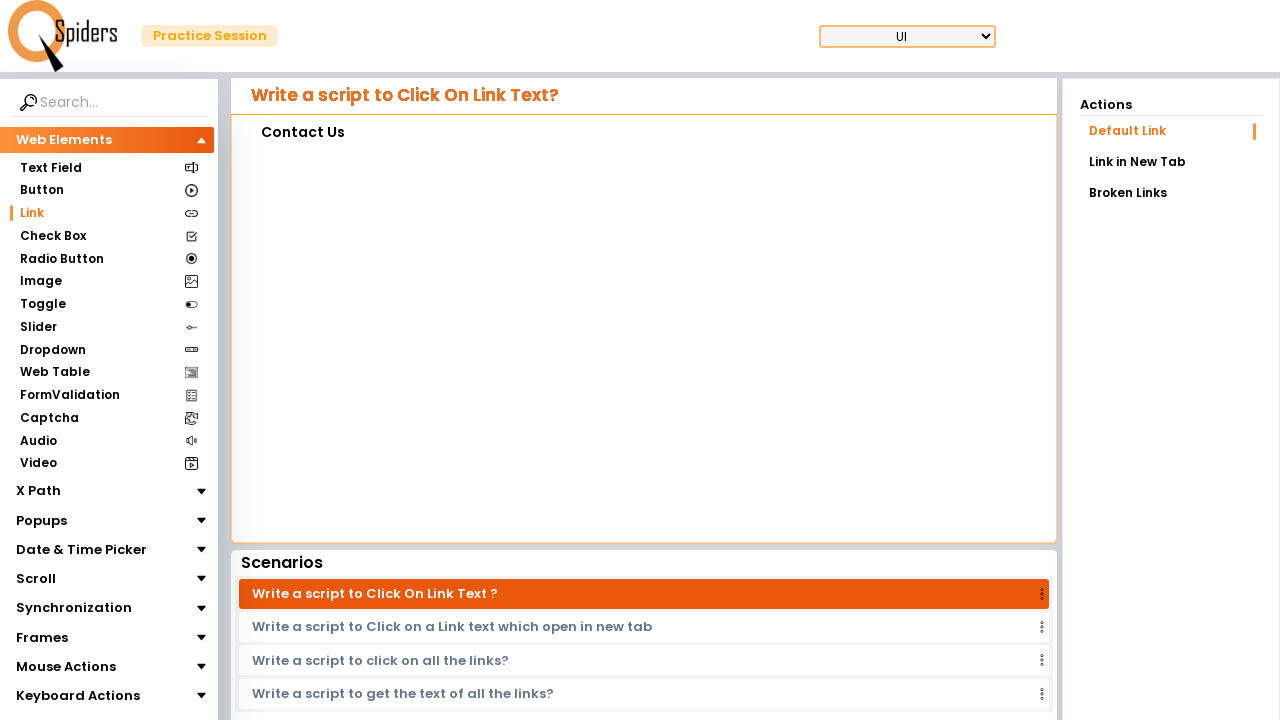

Navigated back from Contact Us link
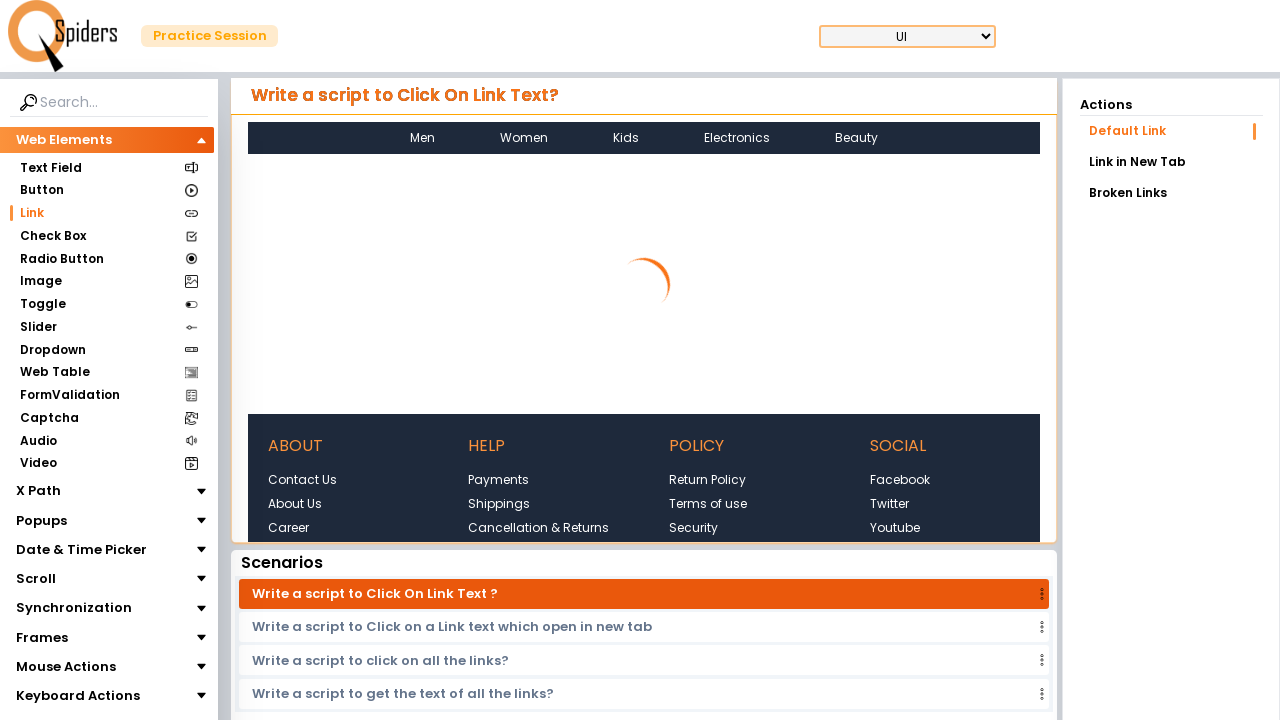

Clicked navigation link: About Us at (295, 452) on text=About Us
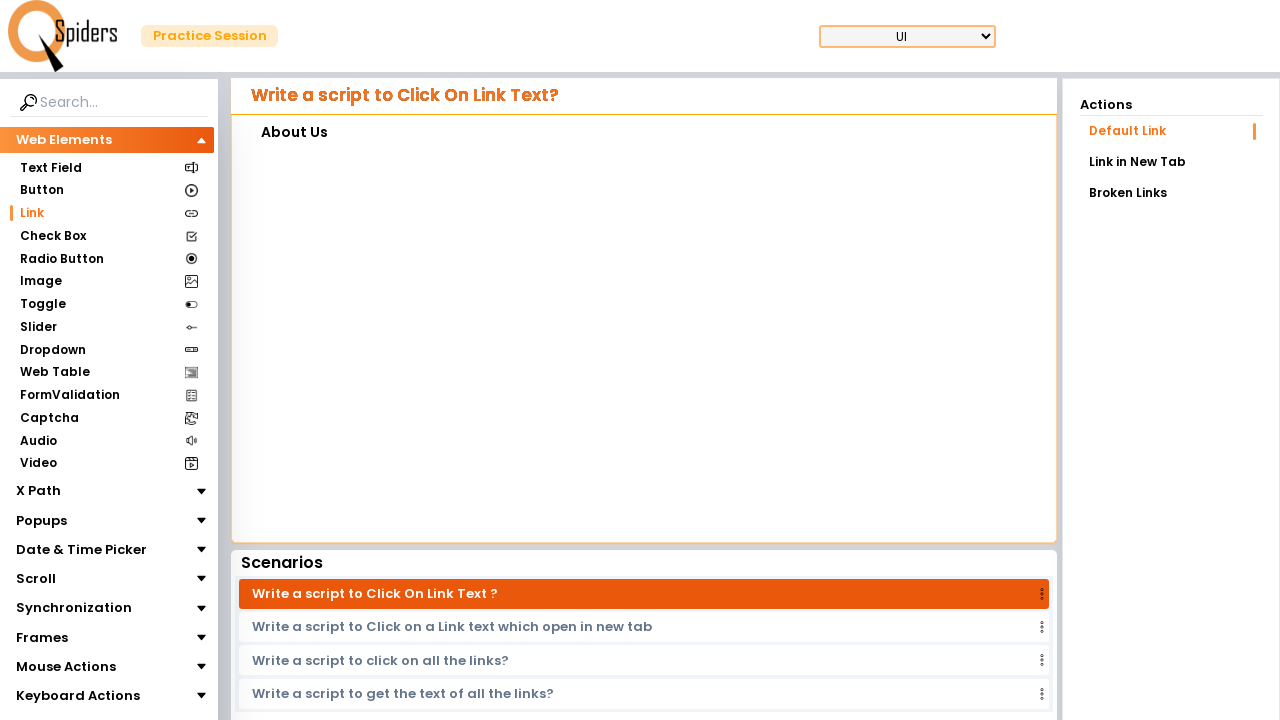

Navigated back from About Us link
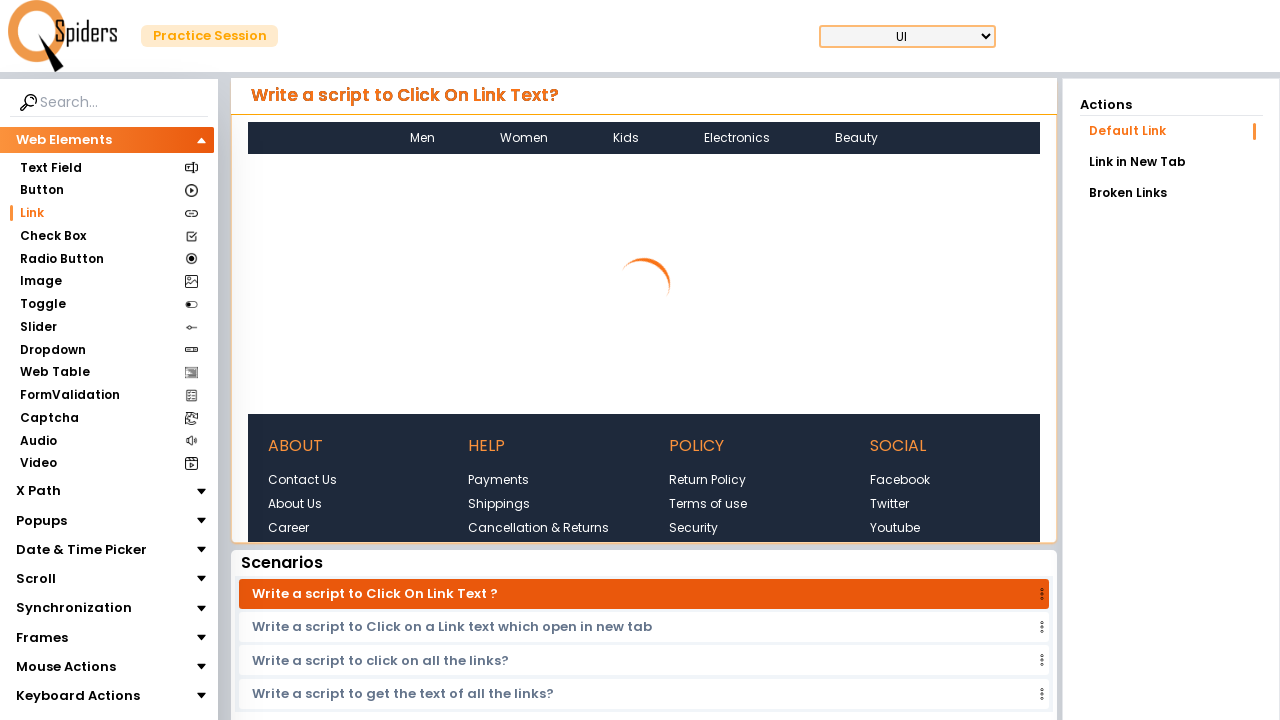

Clicked navigation link: Career at (288, 476) on text=Career
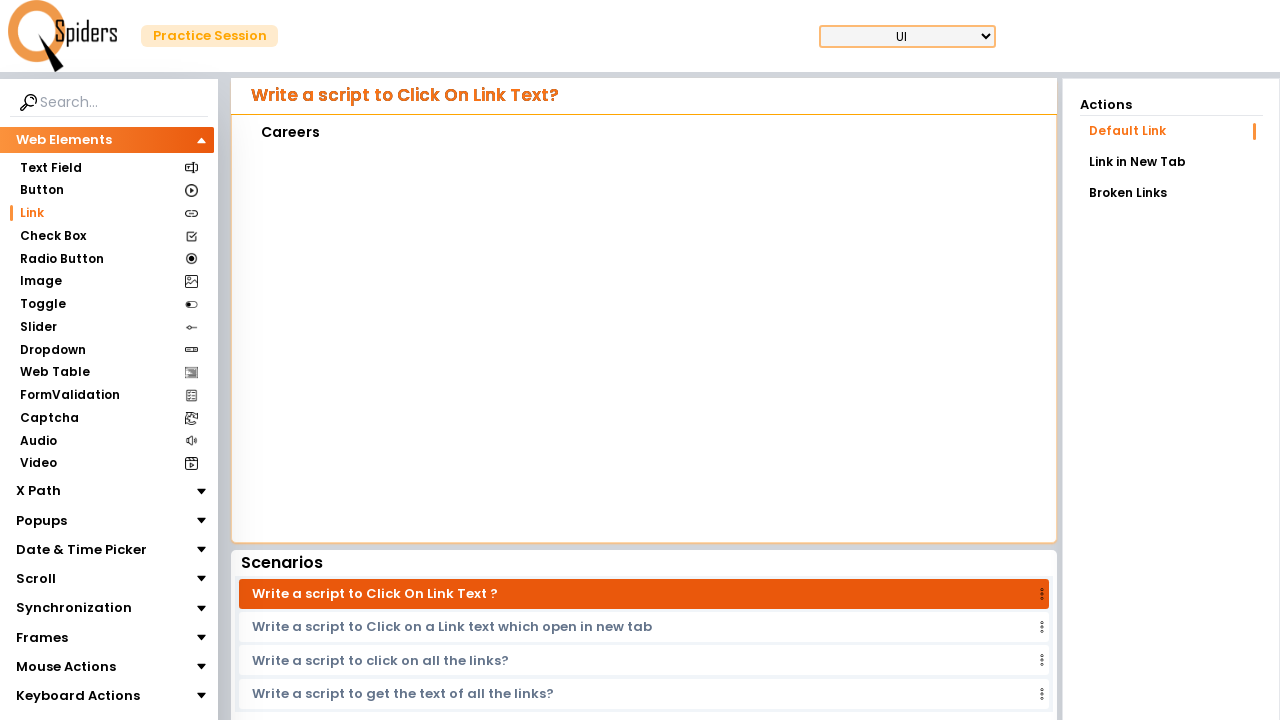

Navigated back from Career link
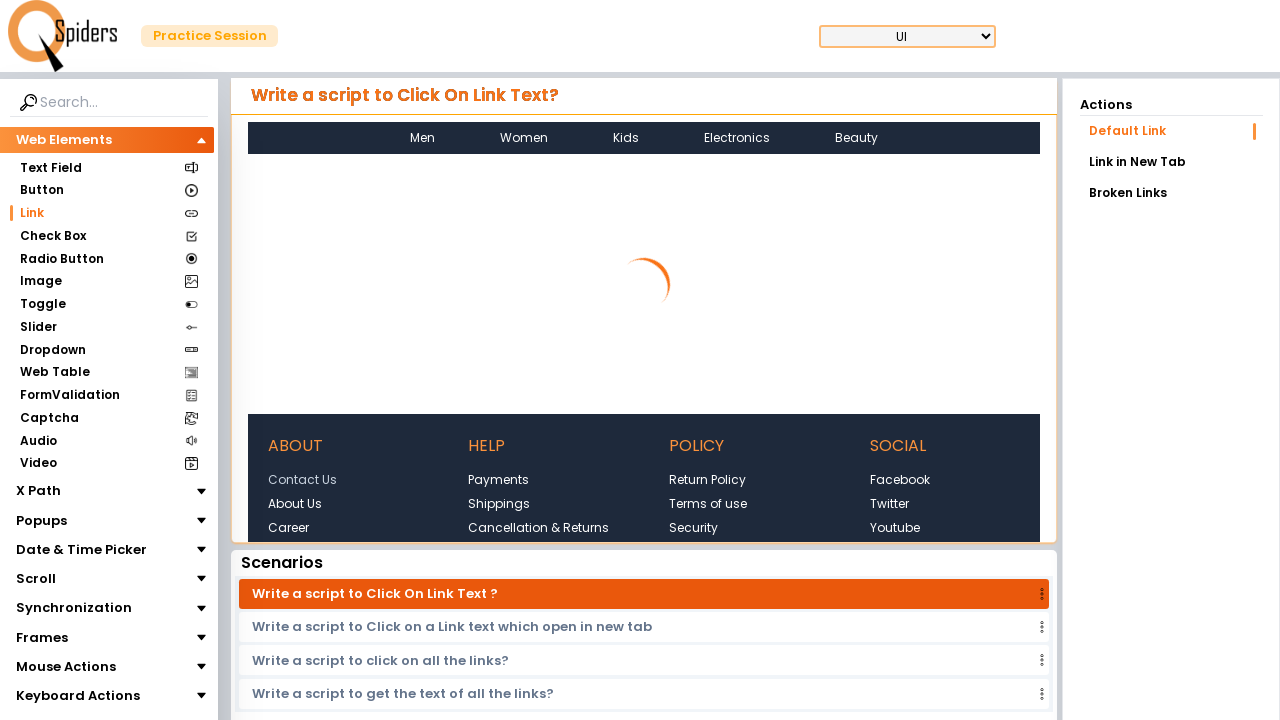

Clicked navigation link: Payments at (499, 428) on text=Payments
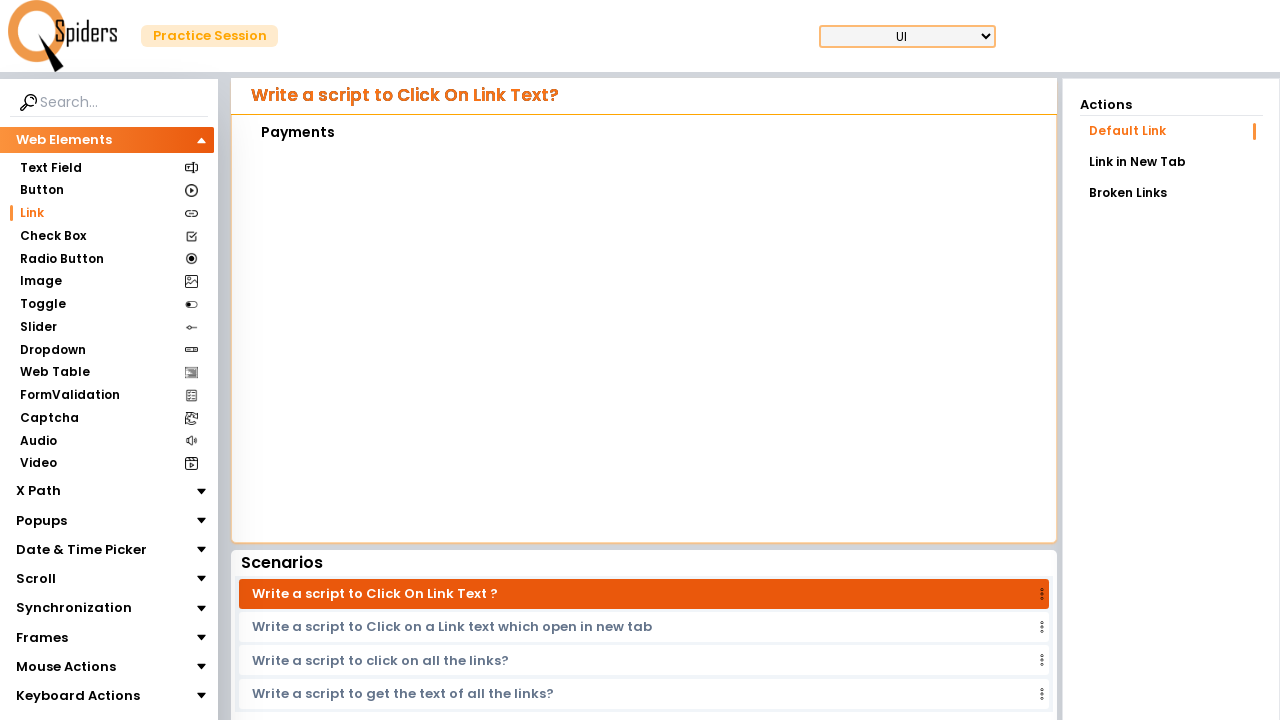

Navigated back from Payments link
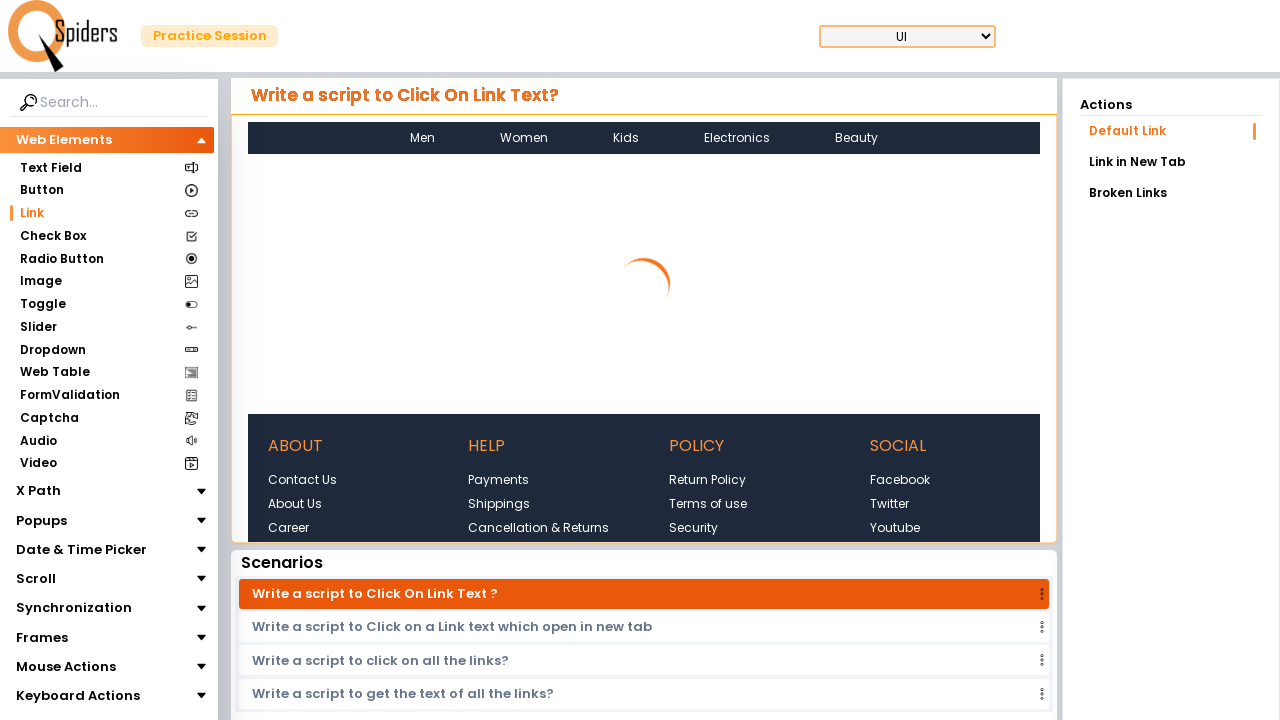

Clicked navigation link: Shippings at (499, 452) on text=Shippings
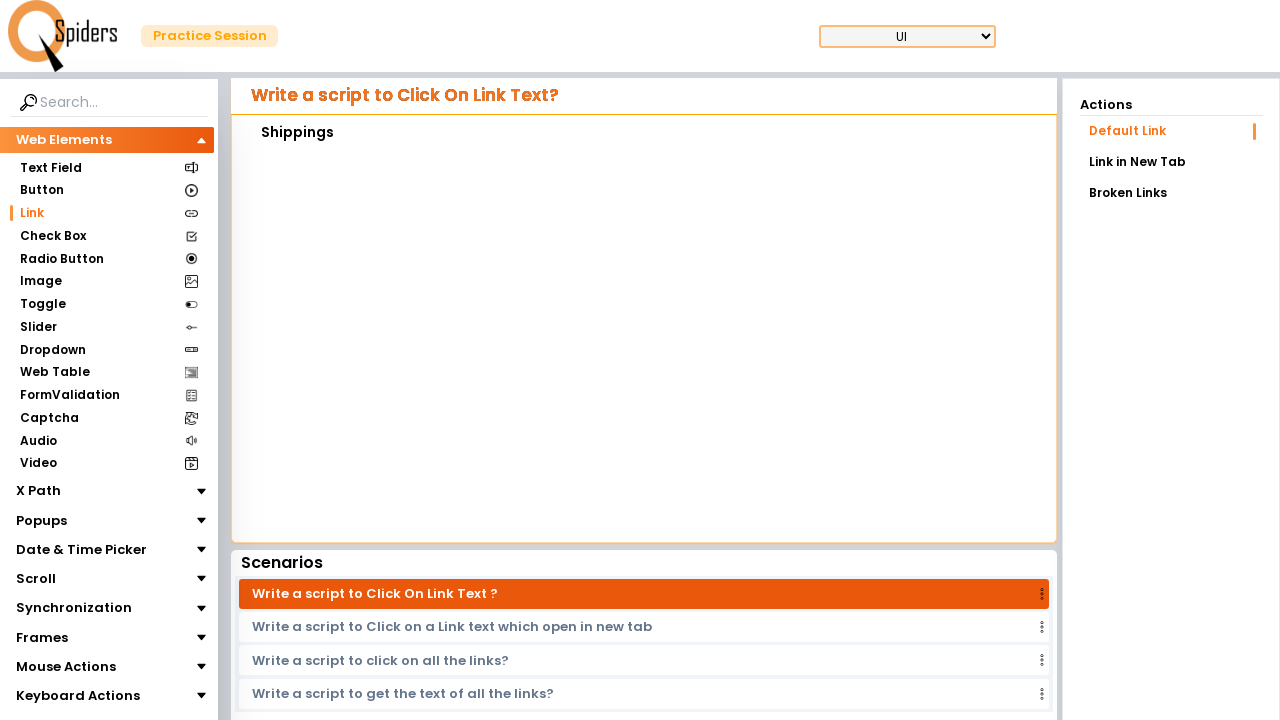

Navigated back from Shippings link
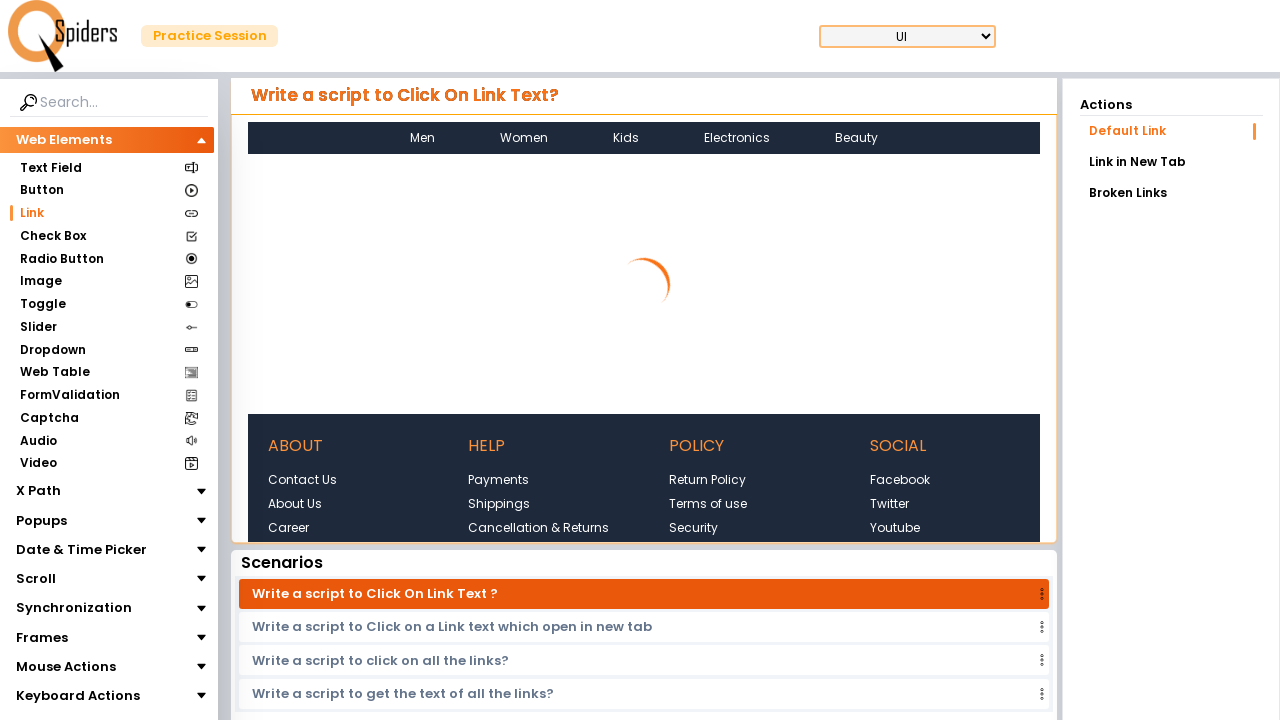

Clicked navigation link: Cancellation at (539, 476) on //a[contains(text(),'Cancellation')]
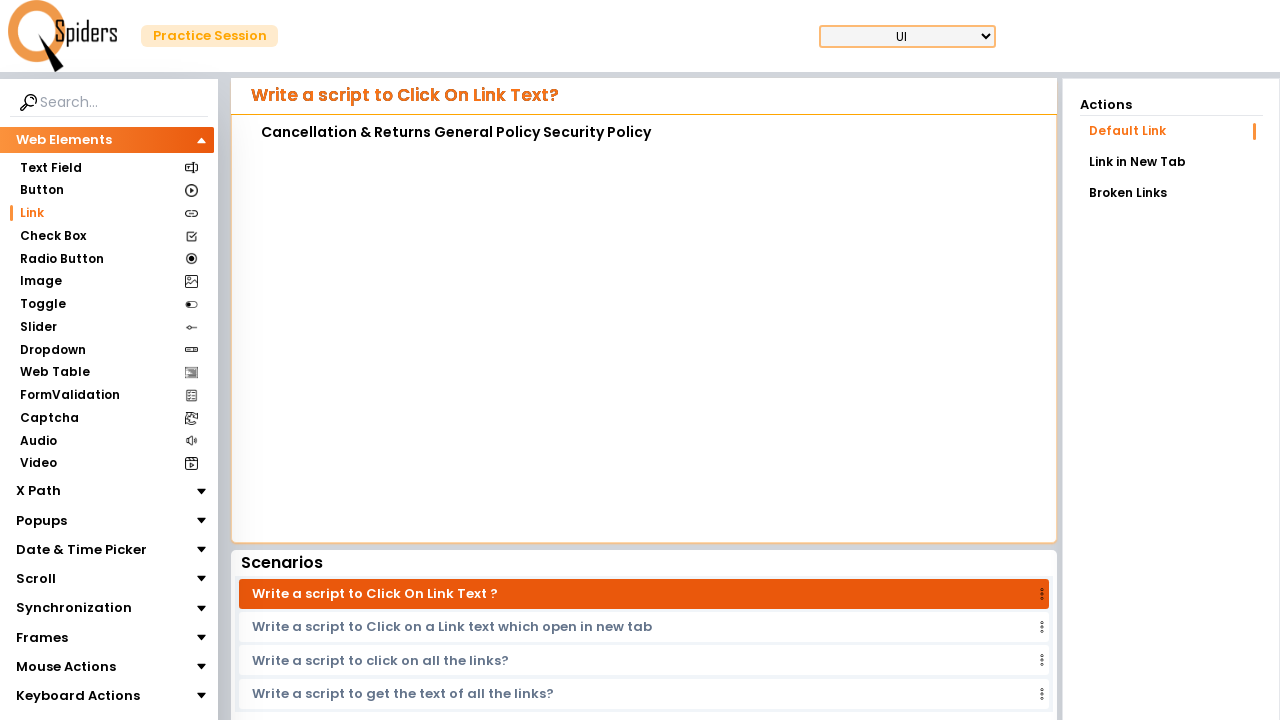

Navigated back from Cancellation link
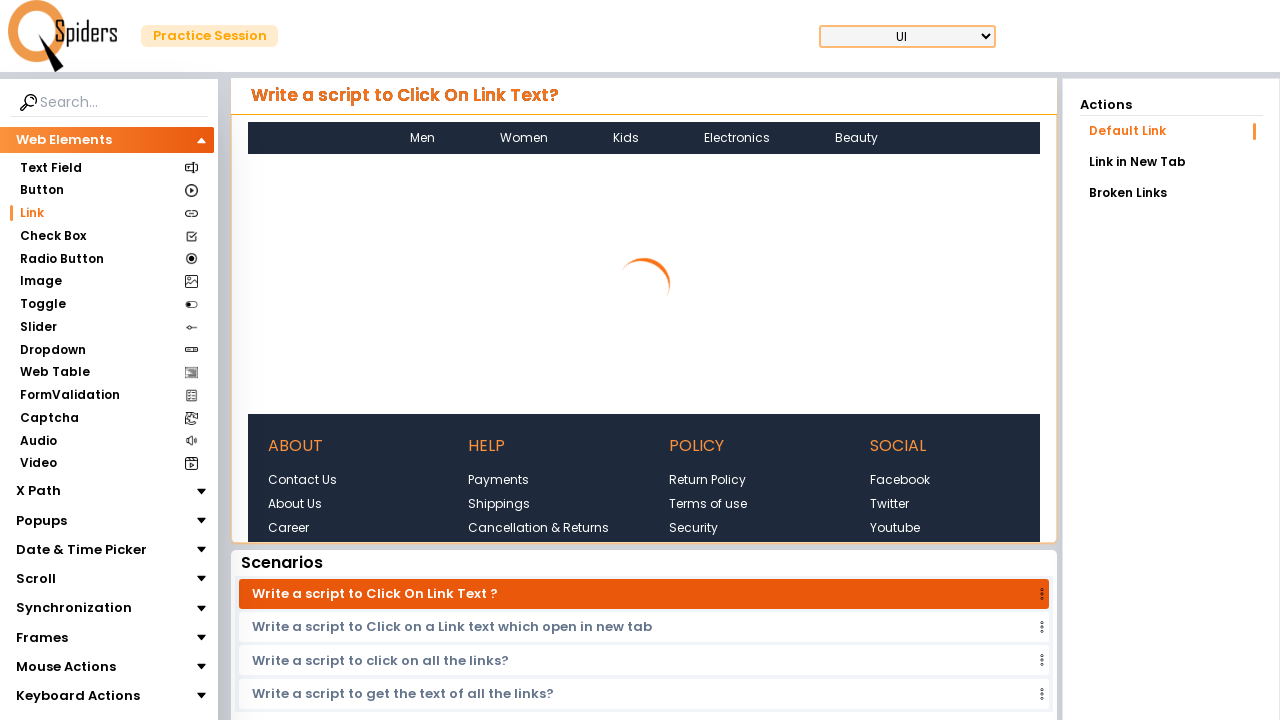

Clicked navigation link: FAQ at (279, 500) on text=FAQ
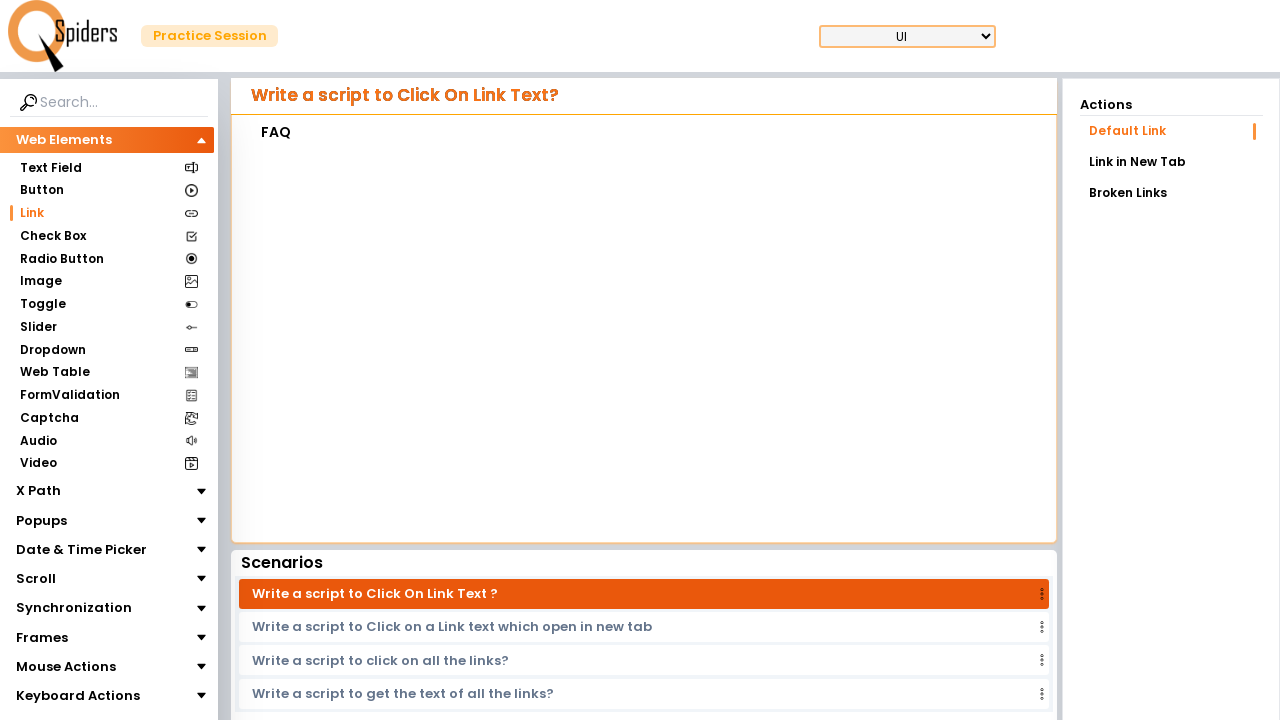

Navigated back from FAQ link
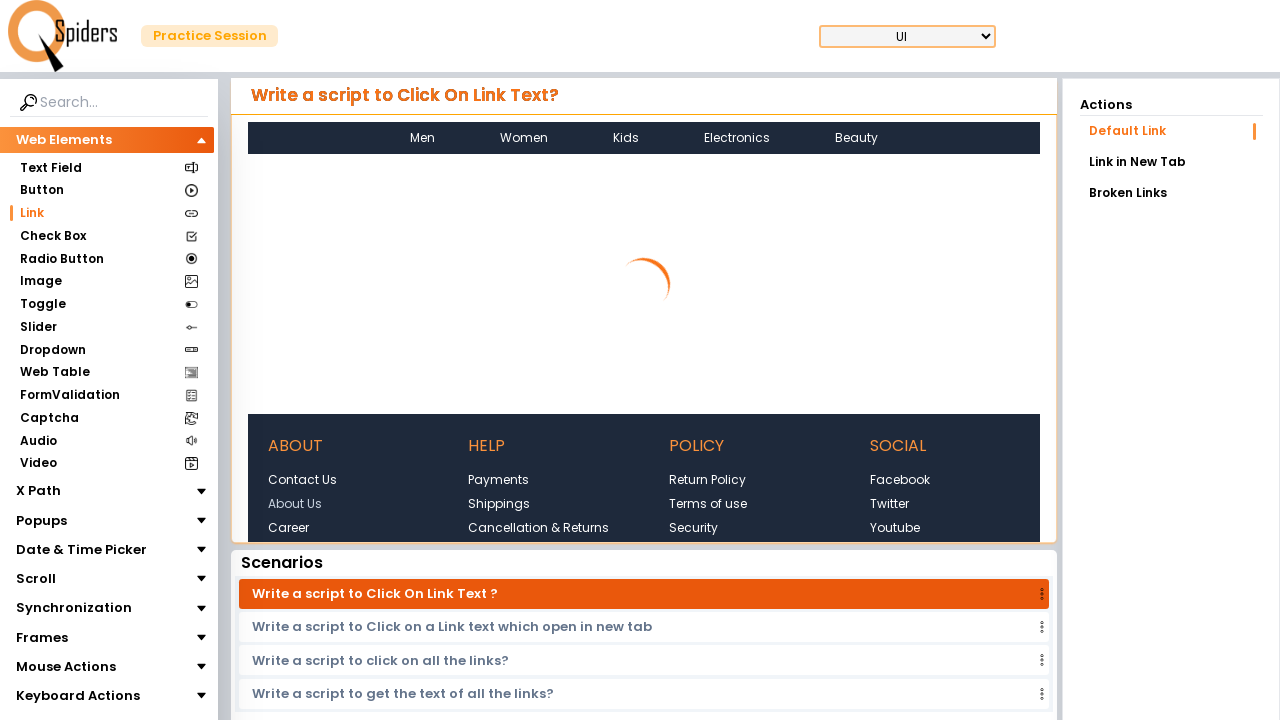

Clicked navigation link: Return Policy at (708, 428) on text=Return Policy
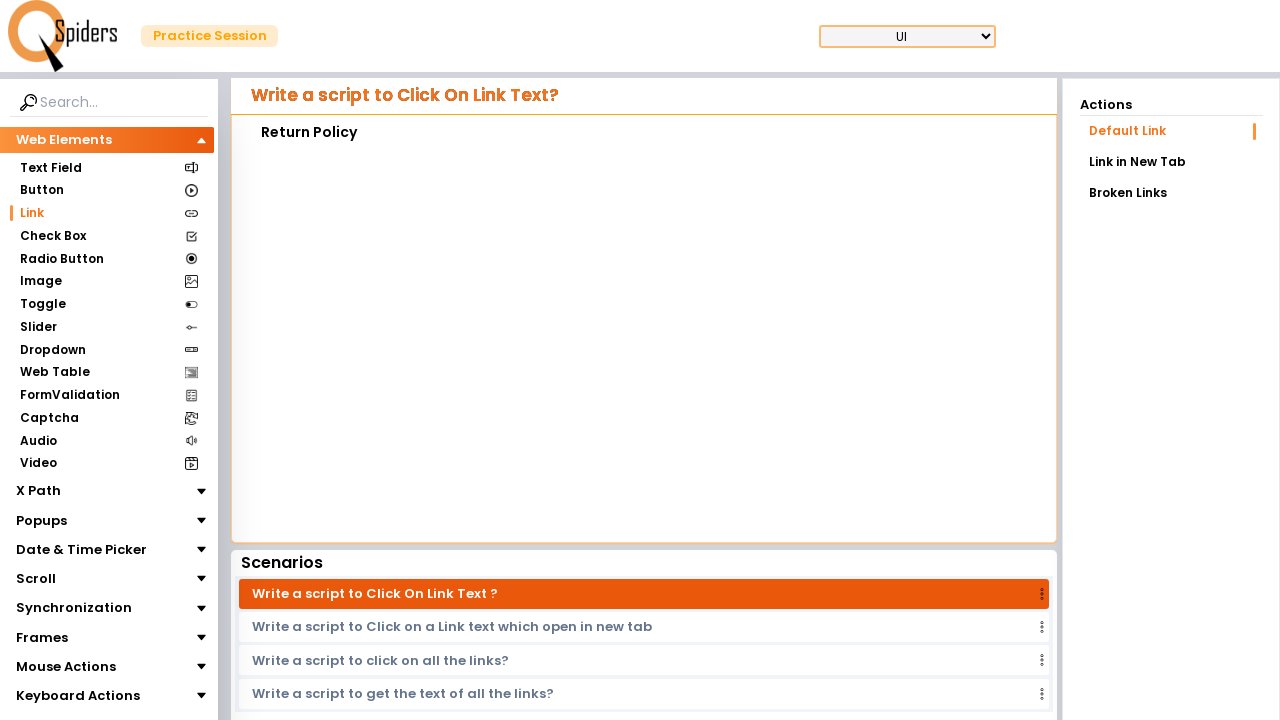

Navigated back from Return Policy link
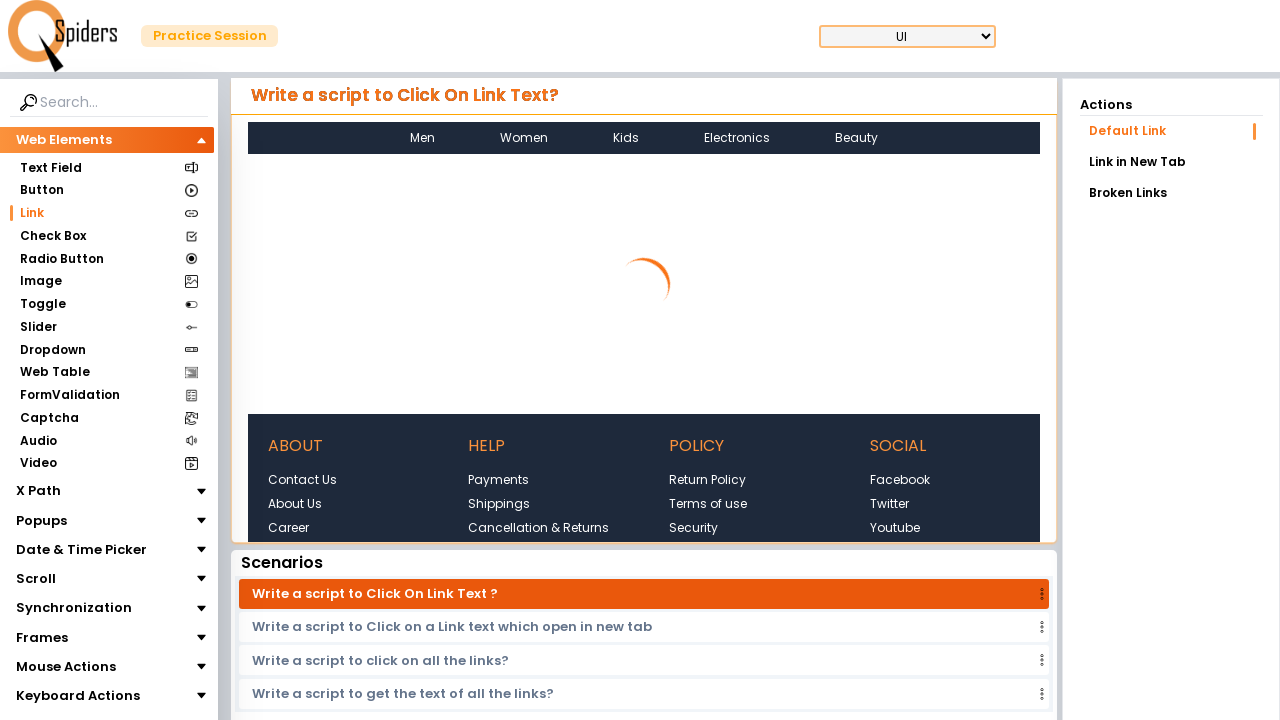

Clicked navigation link: Terms of use at (708, 452) on text=Terms of use
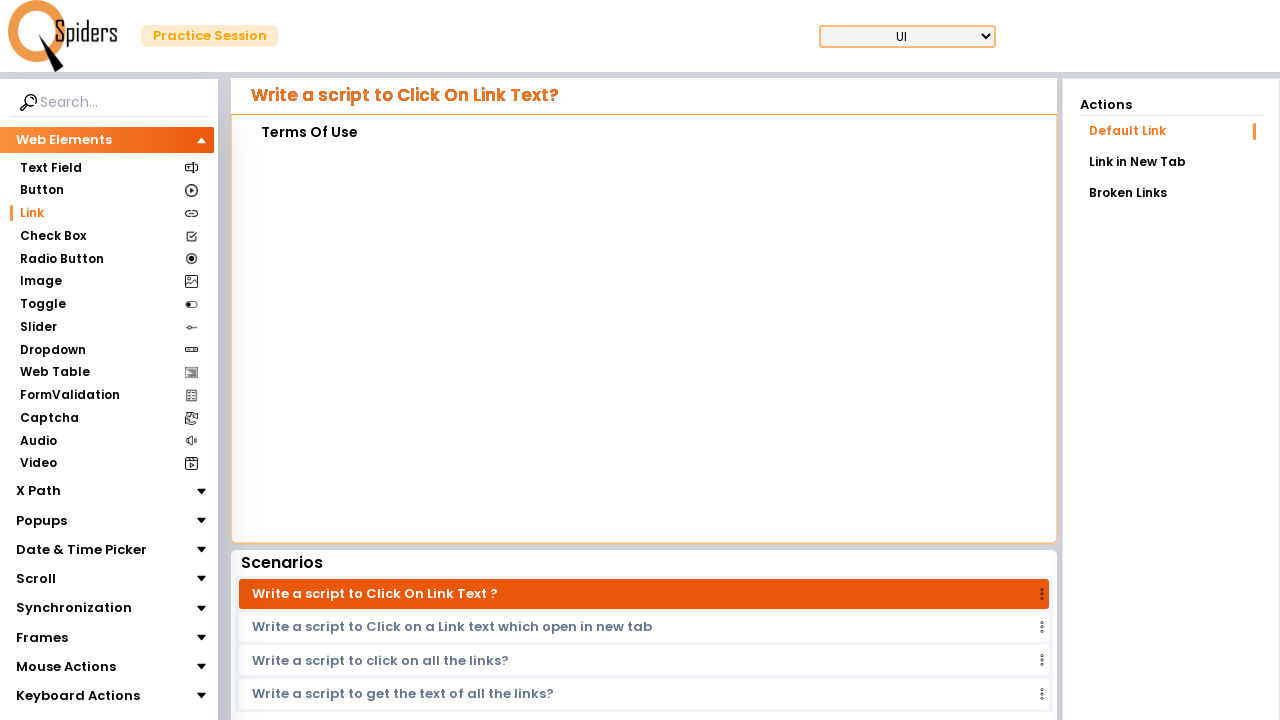

Navigated back from Terms of use link
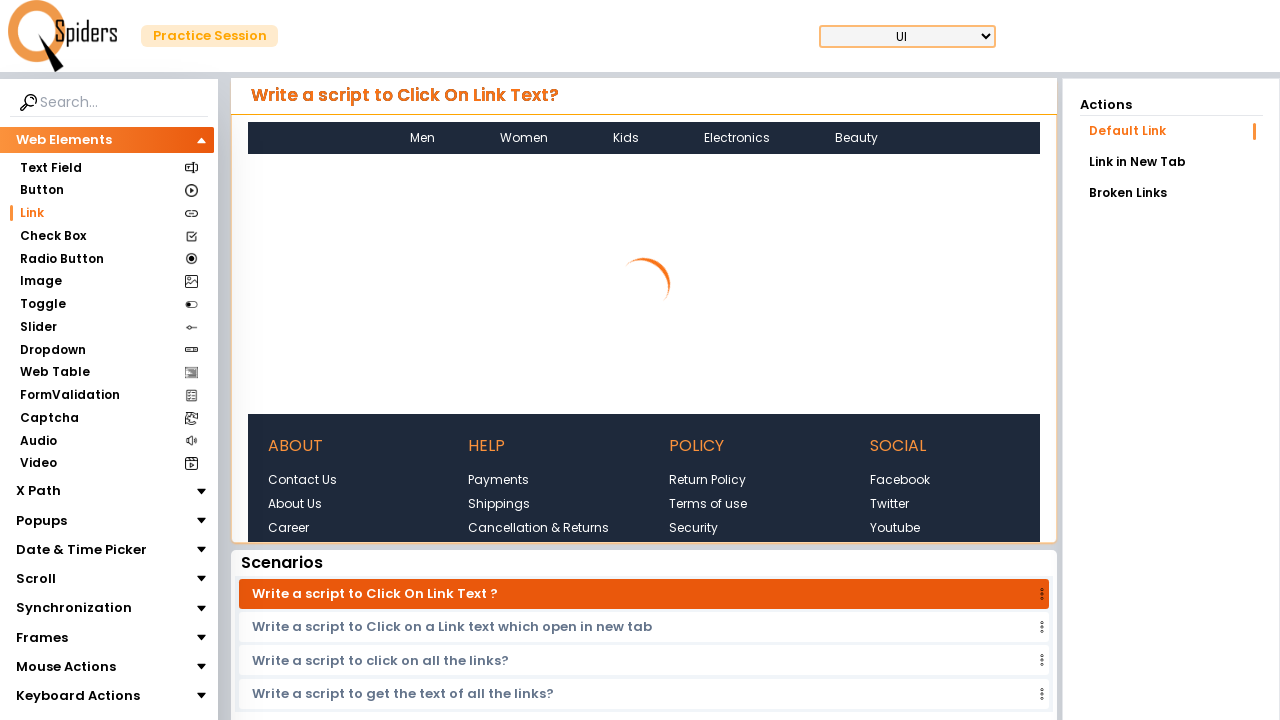

Clicked navigation link: Security at (539, 476) on text=Security
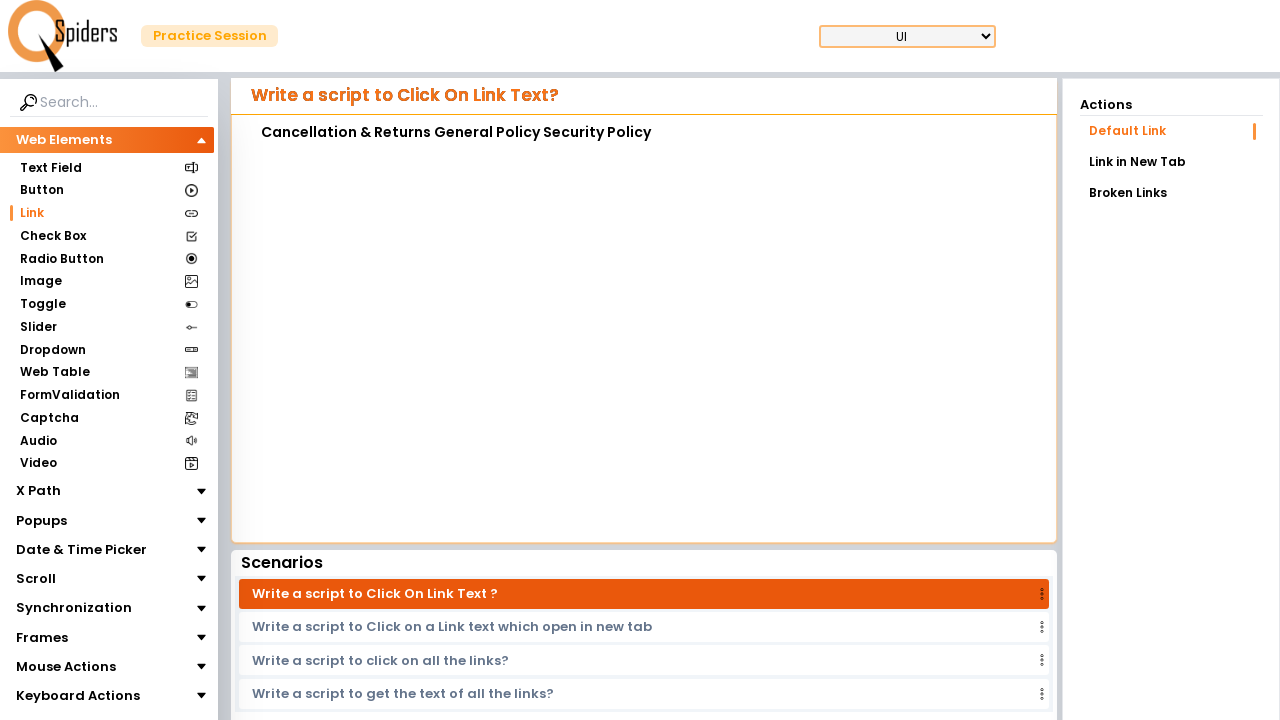

Navigated back from Security link
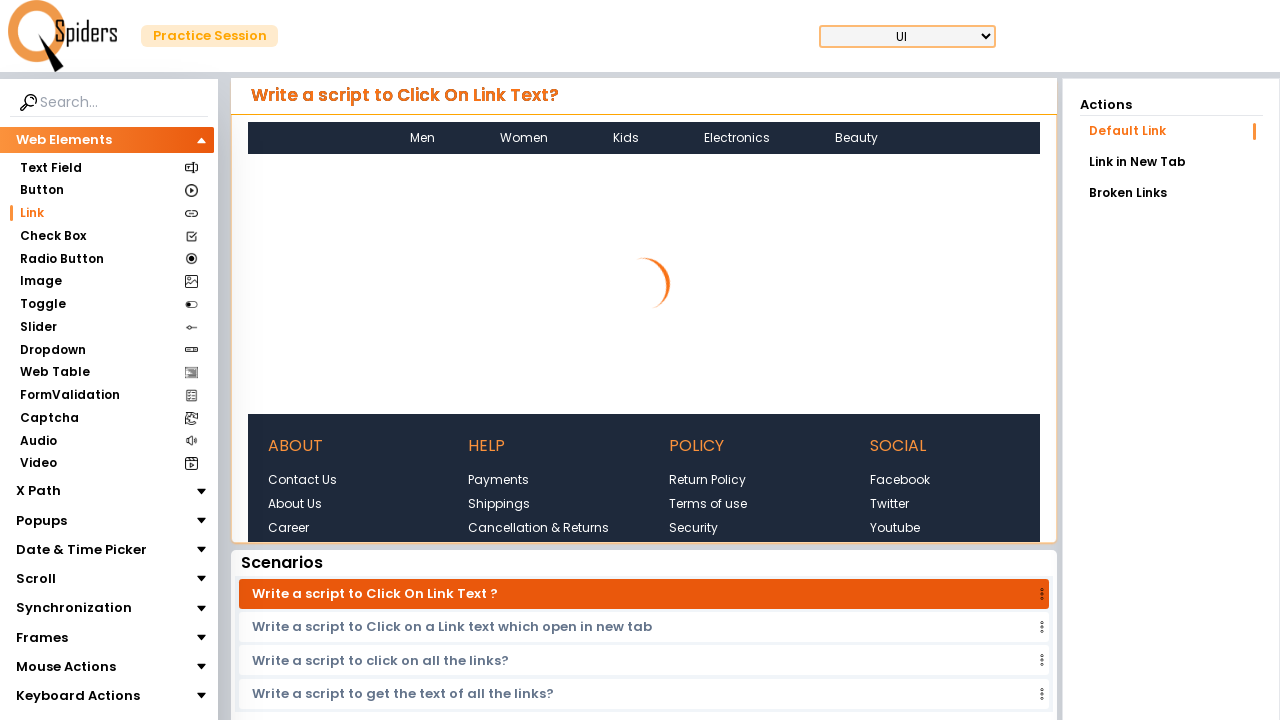

Clicked navigation link: Privacy at (691, 500) on text=Privacy
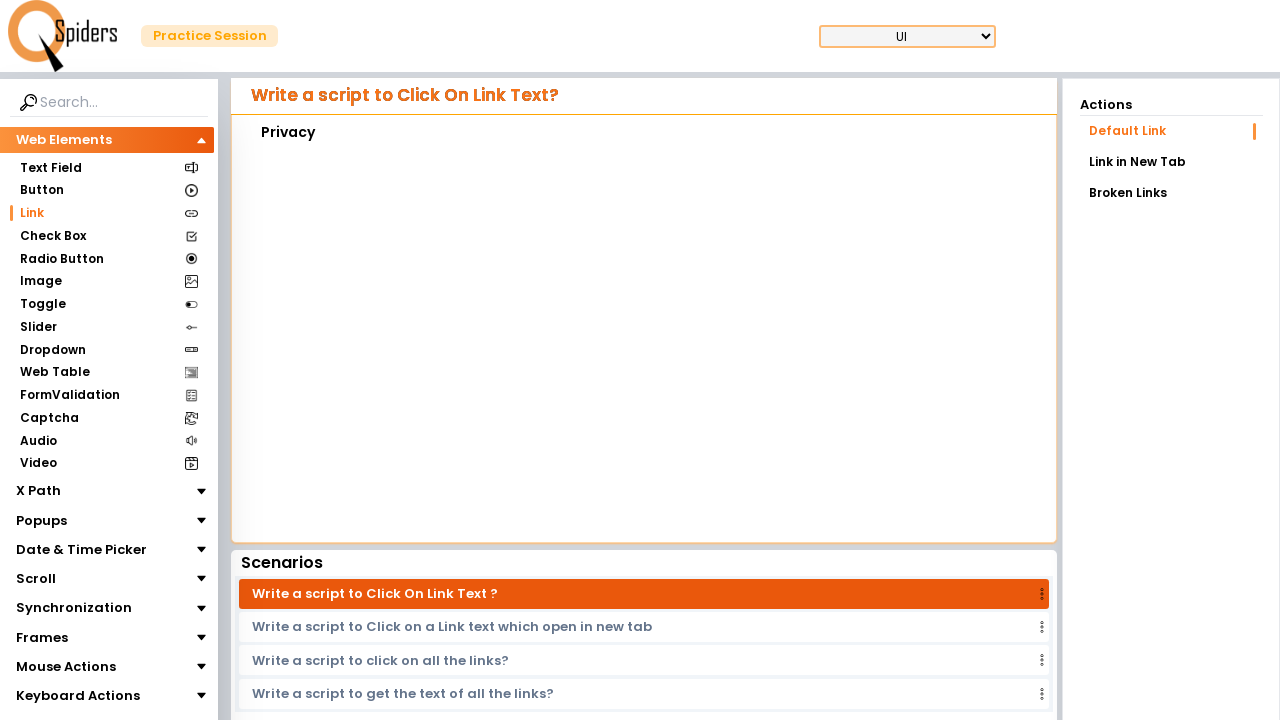

Navigated back from Privacy link
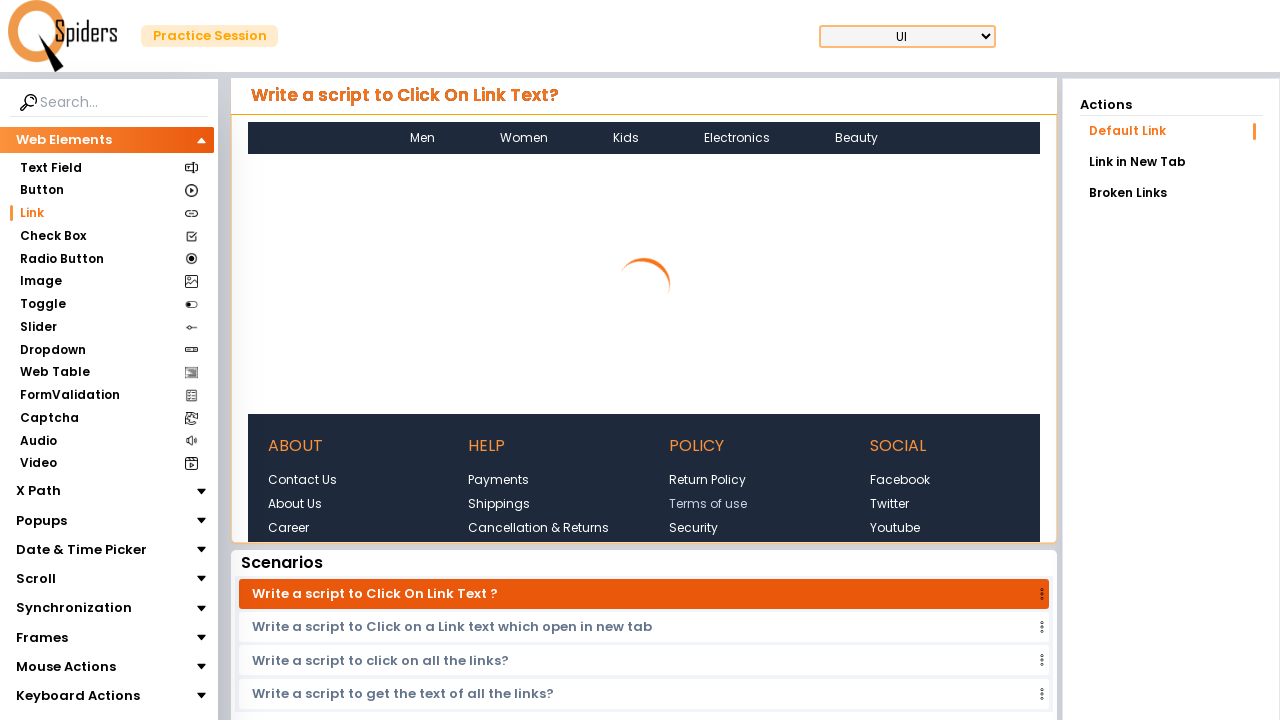

Clicked navigation link: Facebook at (900, 428) on text=Facebook
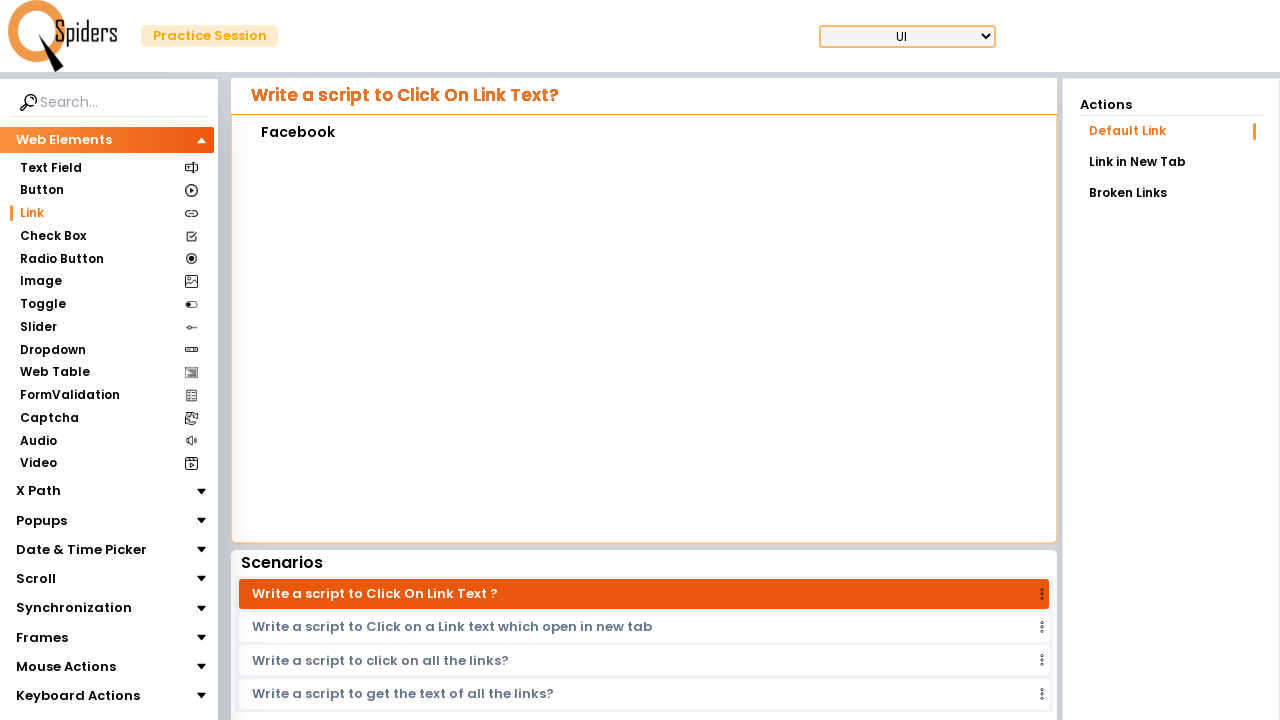

Navigated back from Facebook link
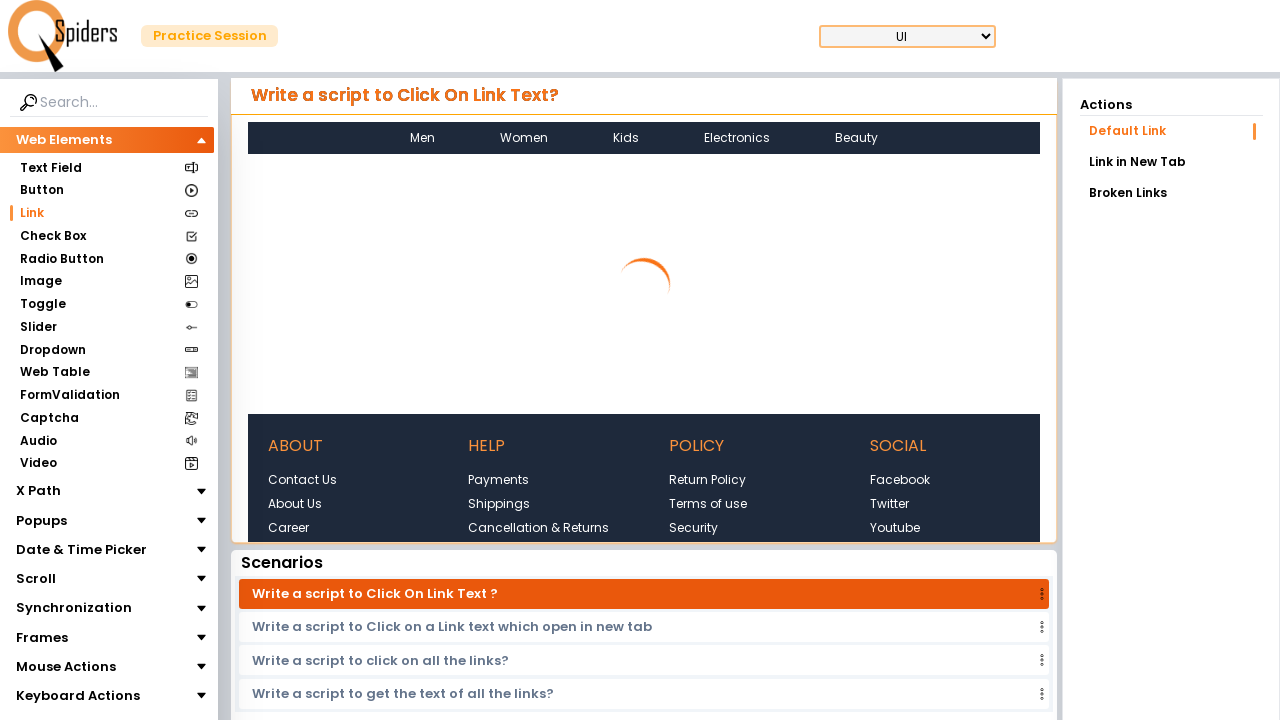

Clicked navigation link: Twitter at (889, 452) on text=Twitter
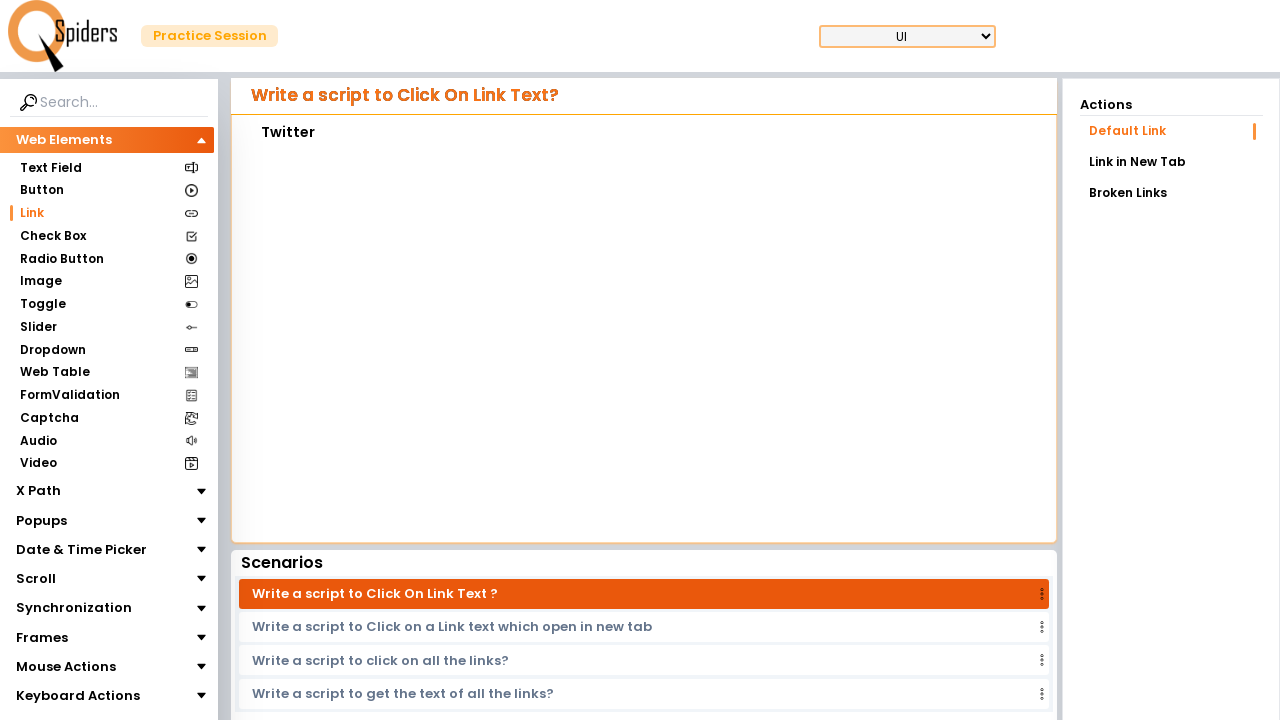

Navigated back from Twitter link
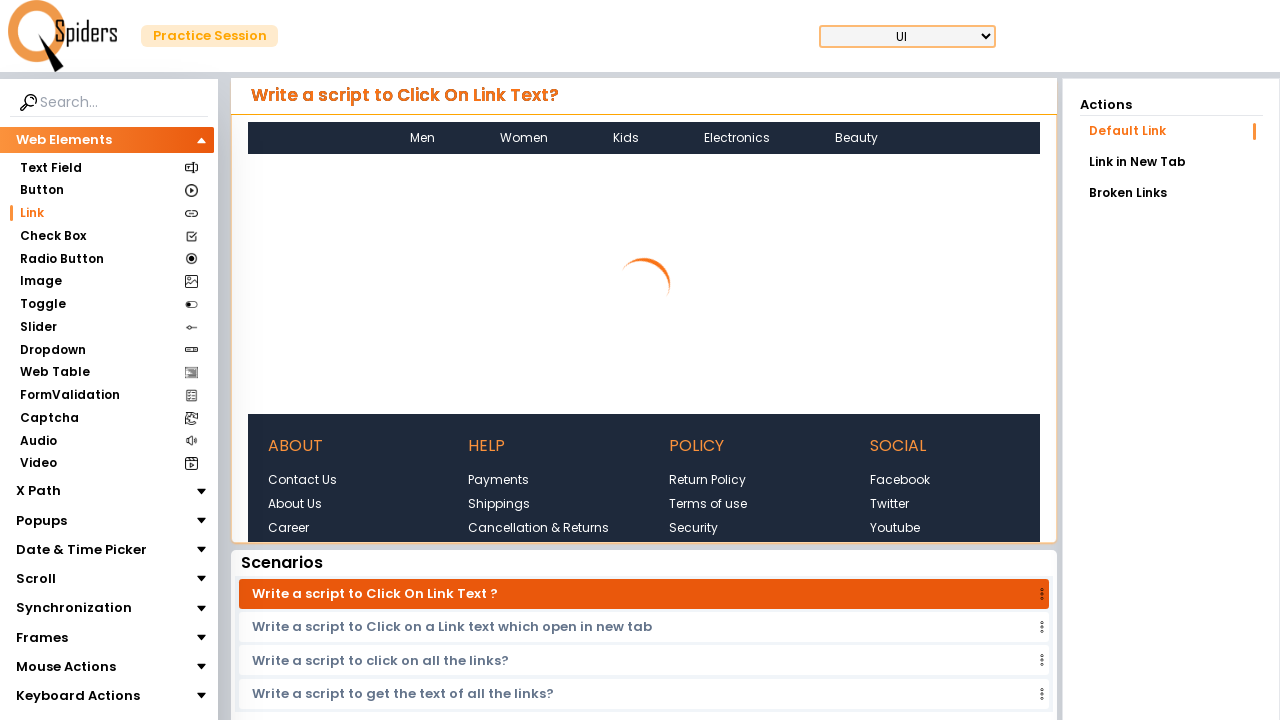

Clicked navigation link: Youtube at (895, 476) on text=Youtube
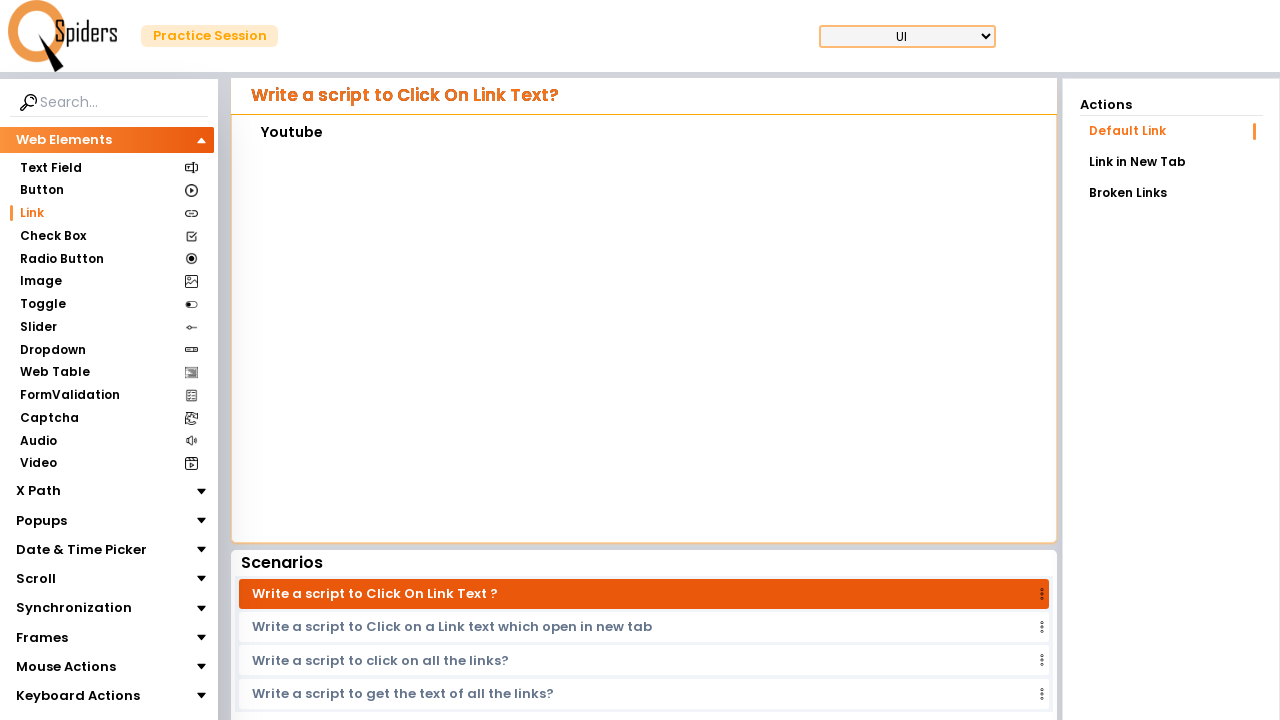

Navigated back from Youtube link
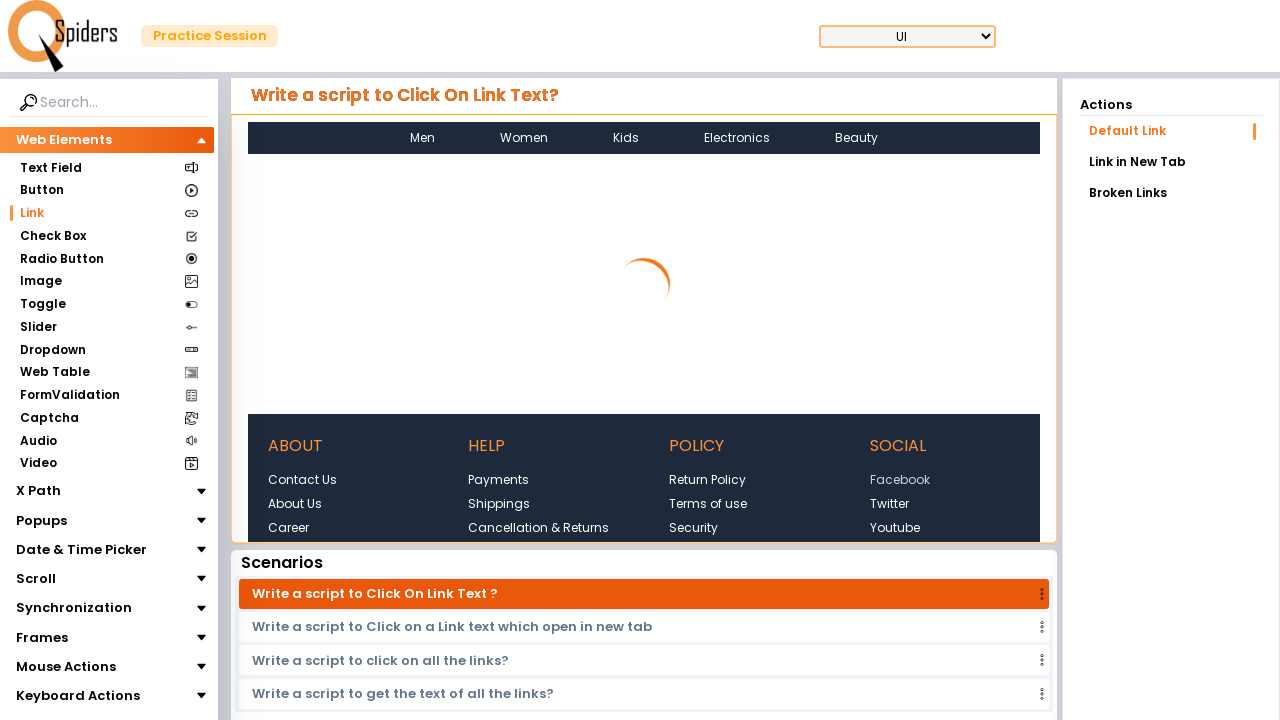

Navigated to Link in New Tab section at (1171, 162) on text=Link in New Tab
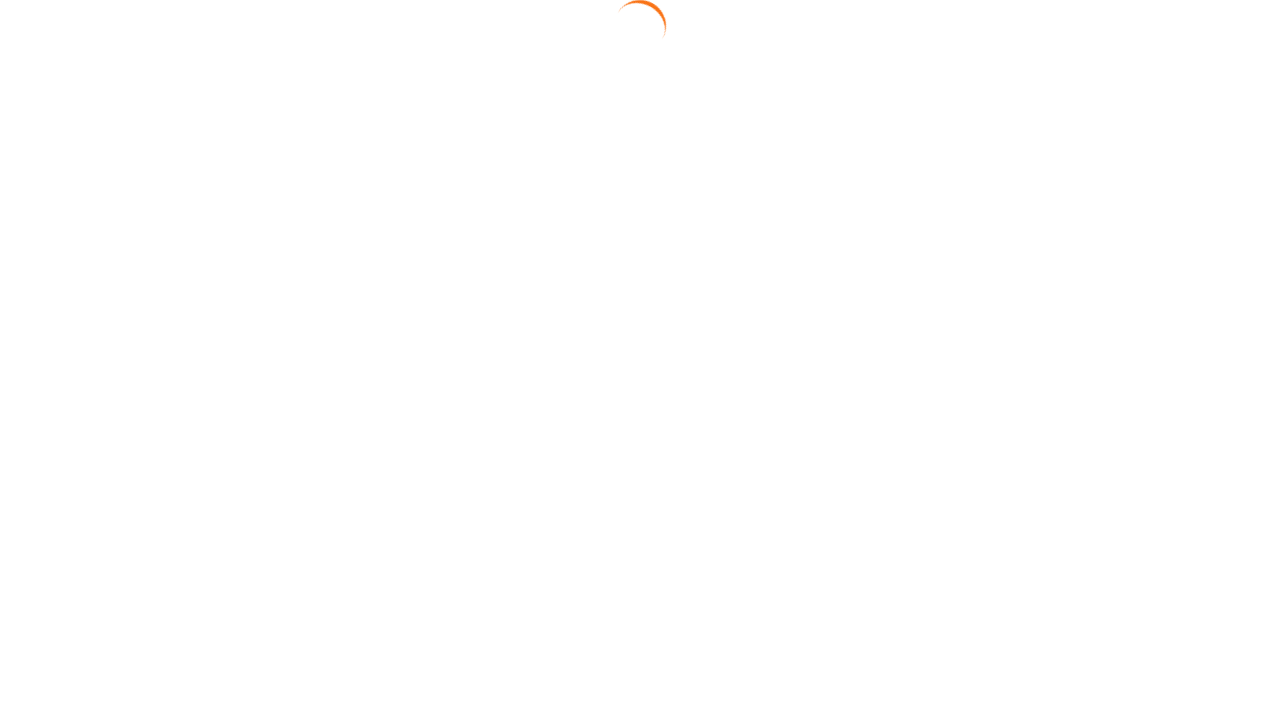

Clicked Contact Us link to open in new tab at (302, 480) on text=Contact Us
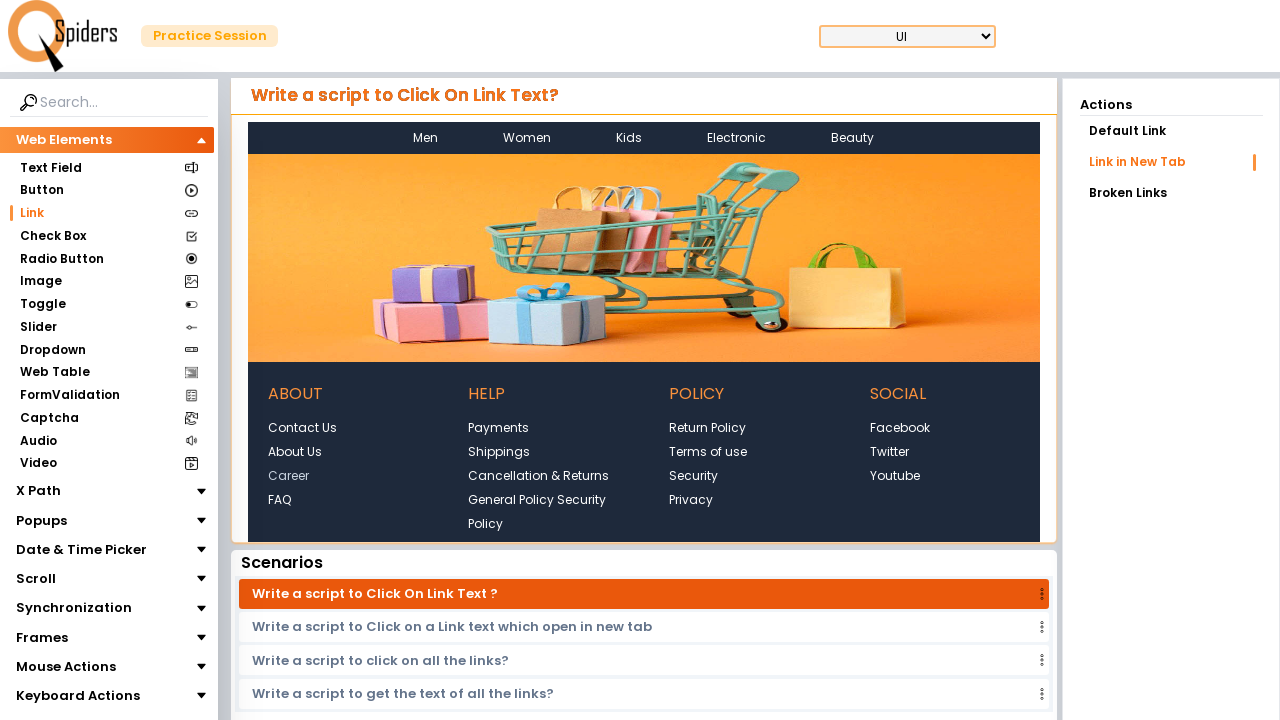

Closed Contact Us new tab
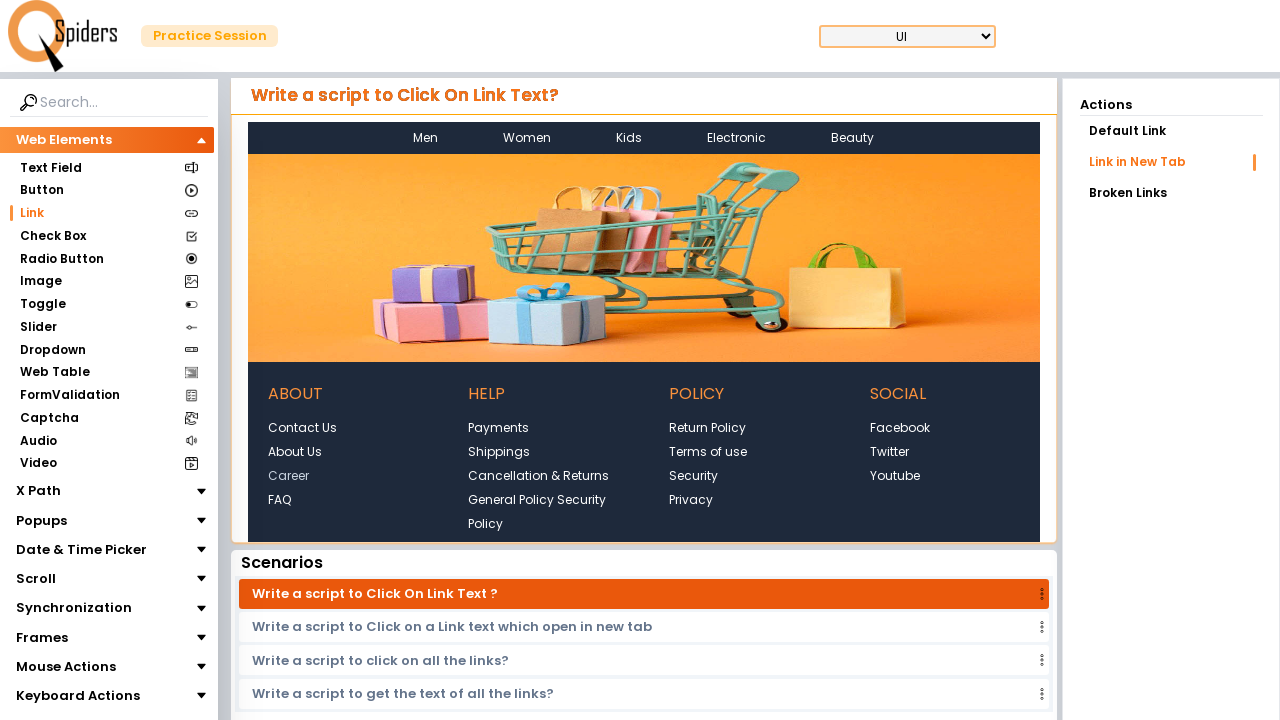

Navigated to Link in New Tab section for title verification at (1170, 162) on text=Link in New Tab
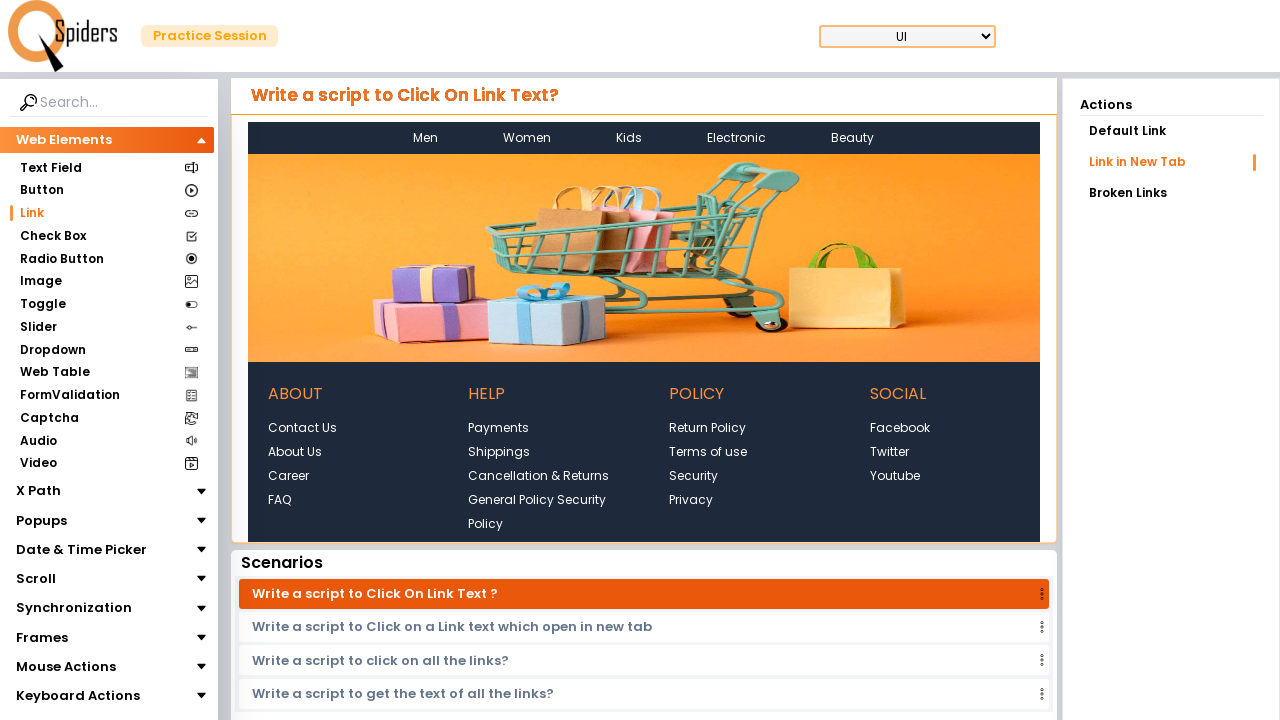

Opened new tab for link: text=Contact Us at (302, 428) on text=Contact Us
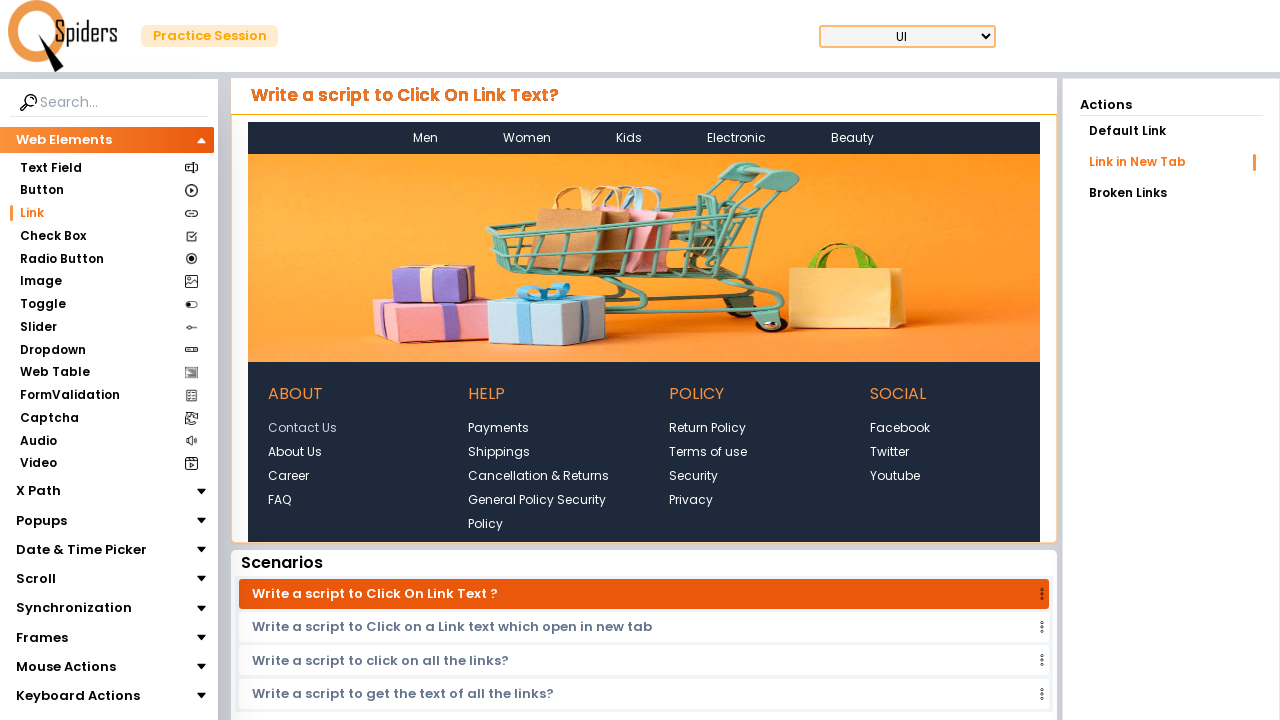

Retrieved title from new tab for link: text=Contact Us
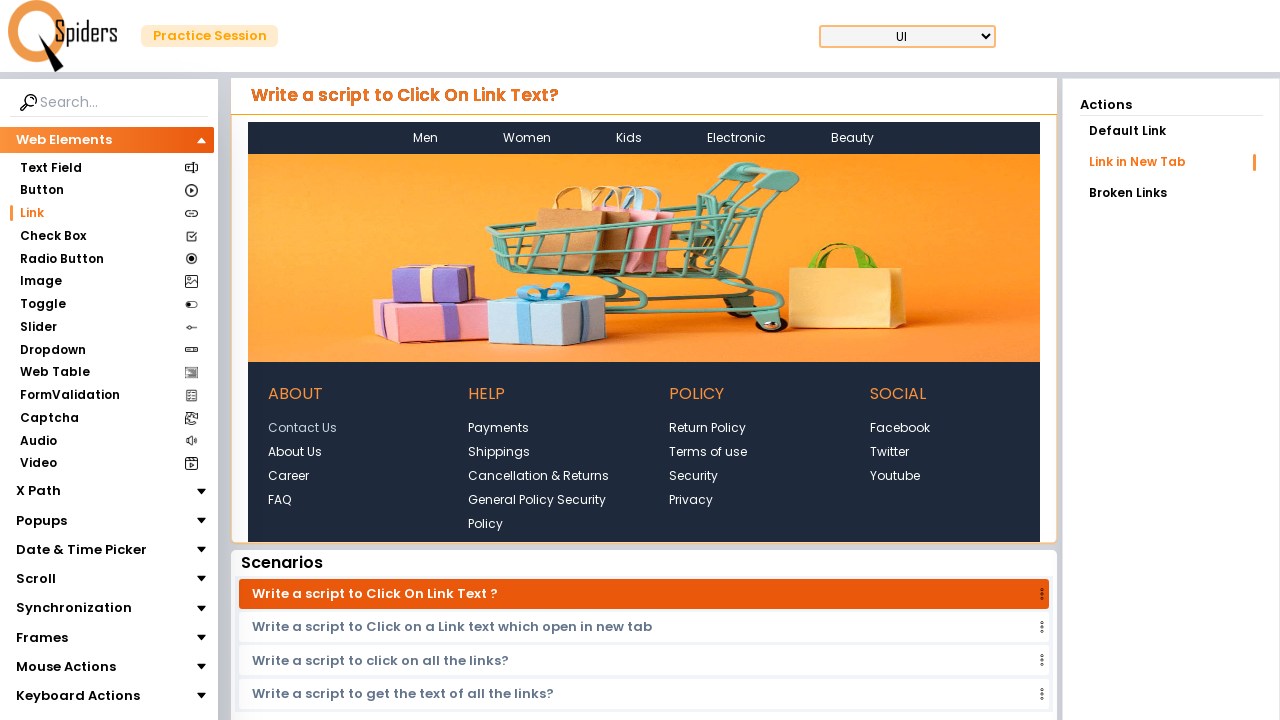

Retrieved URL from new tab for link: text=Contact Us
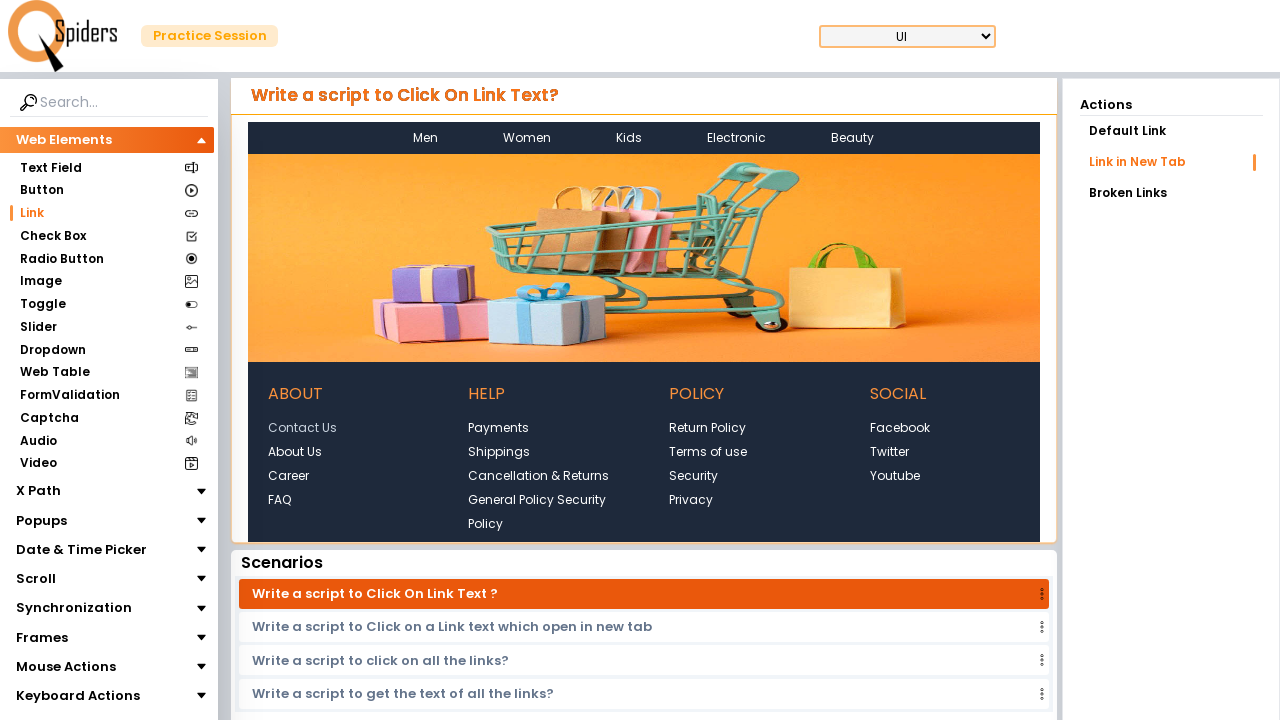

Closed new tab for link: text=Contact Us
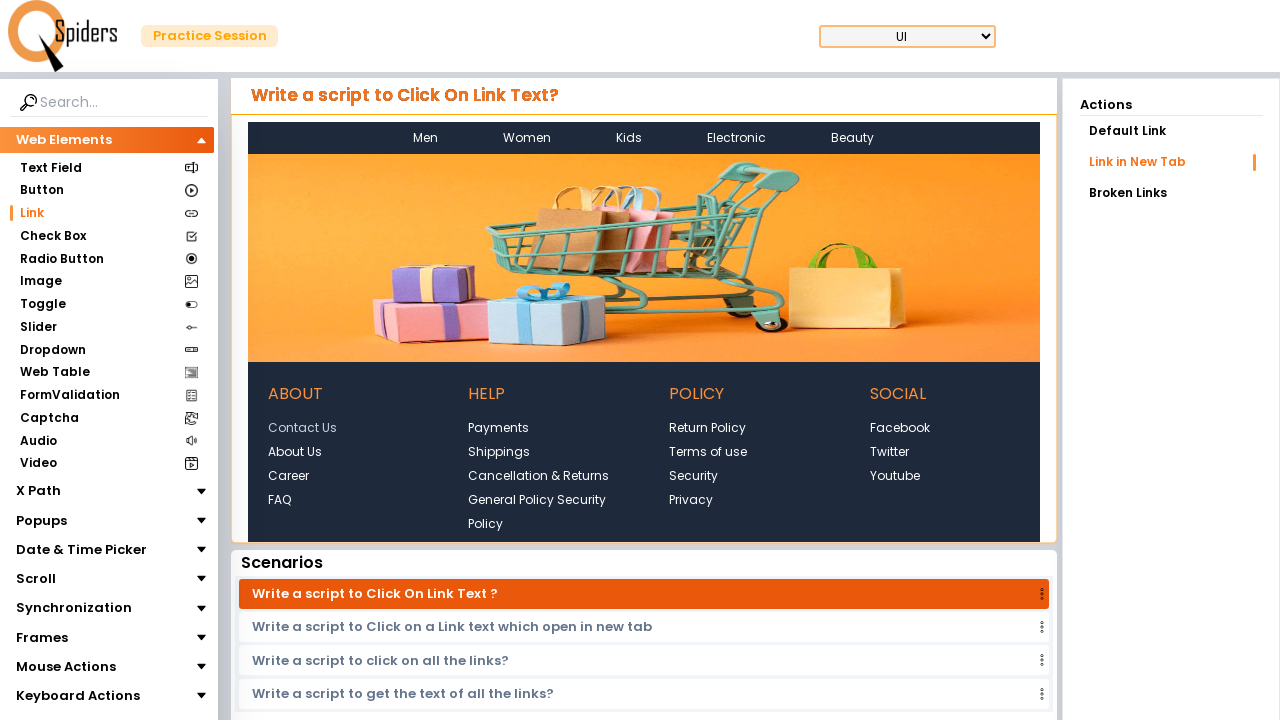

Opened new tab for link: text=About Us at (295, 452) on text=About Us
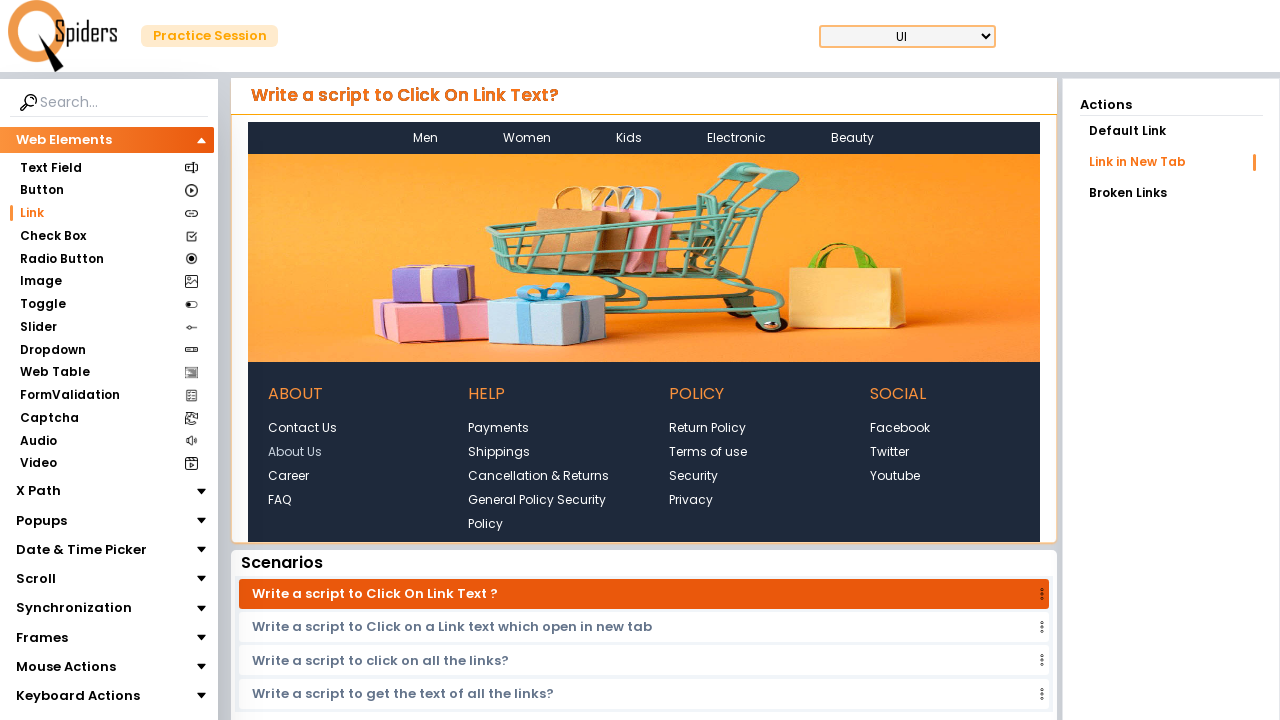

Retrieved title from new tab for link: text=About Us
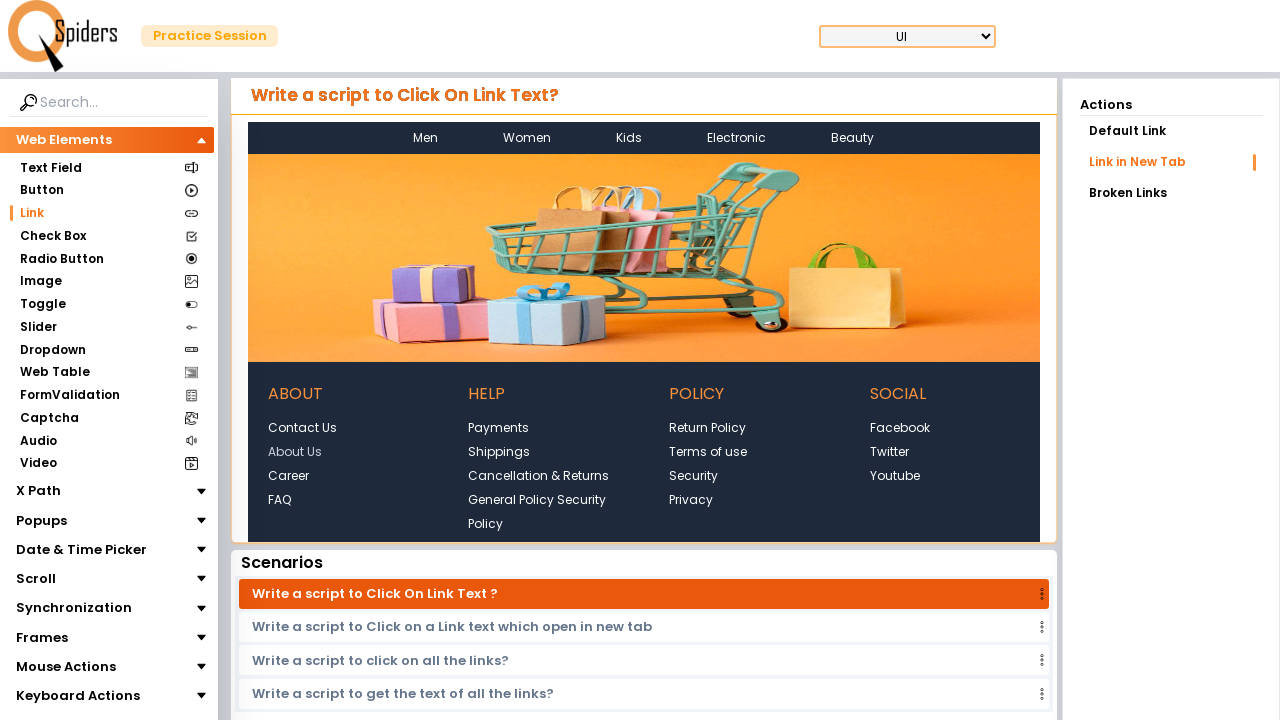

Retrieved URL from new tab for link: text=About Us
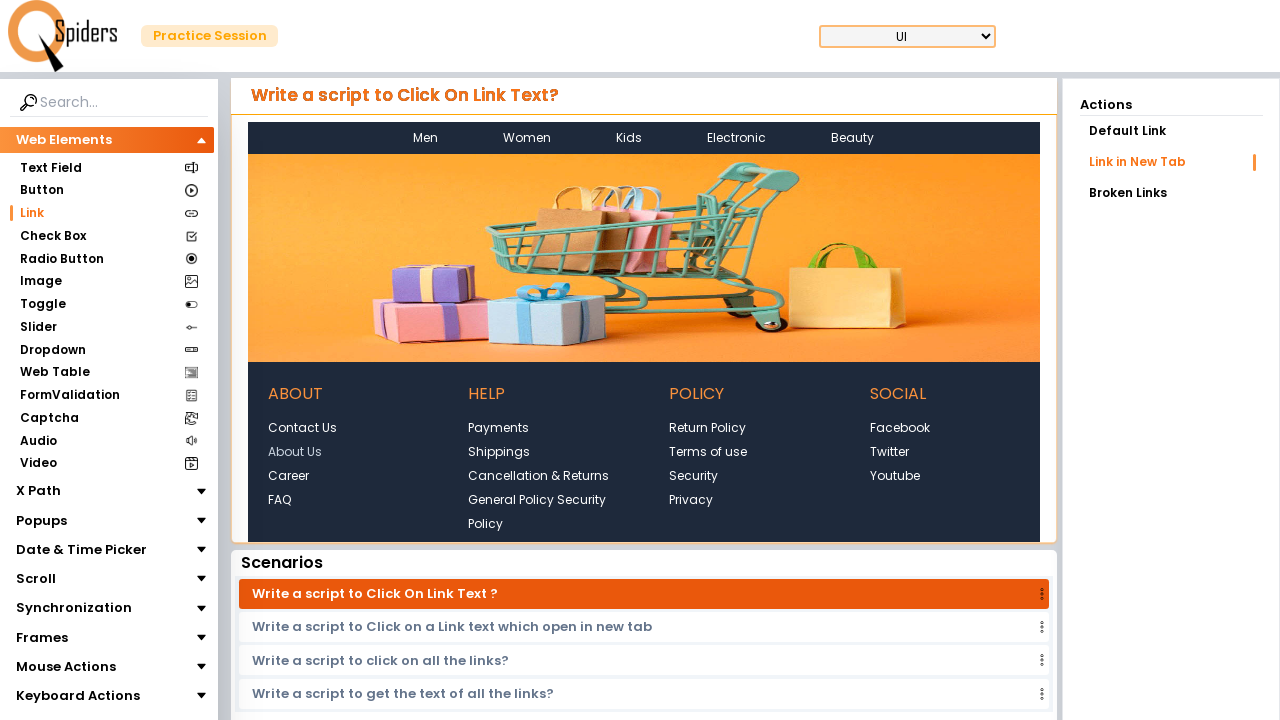

Closed new tab for link: text=About Us
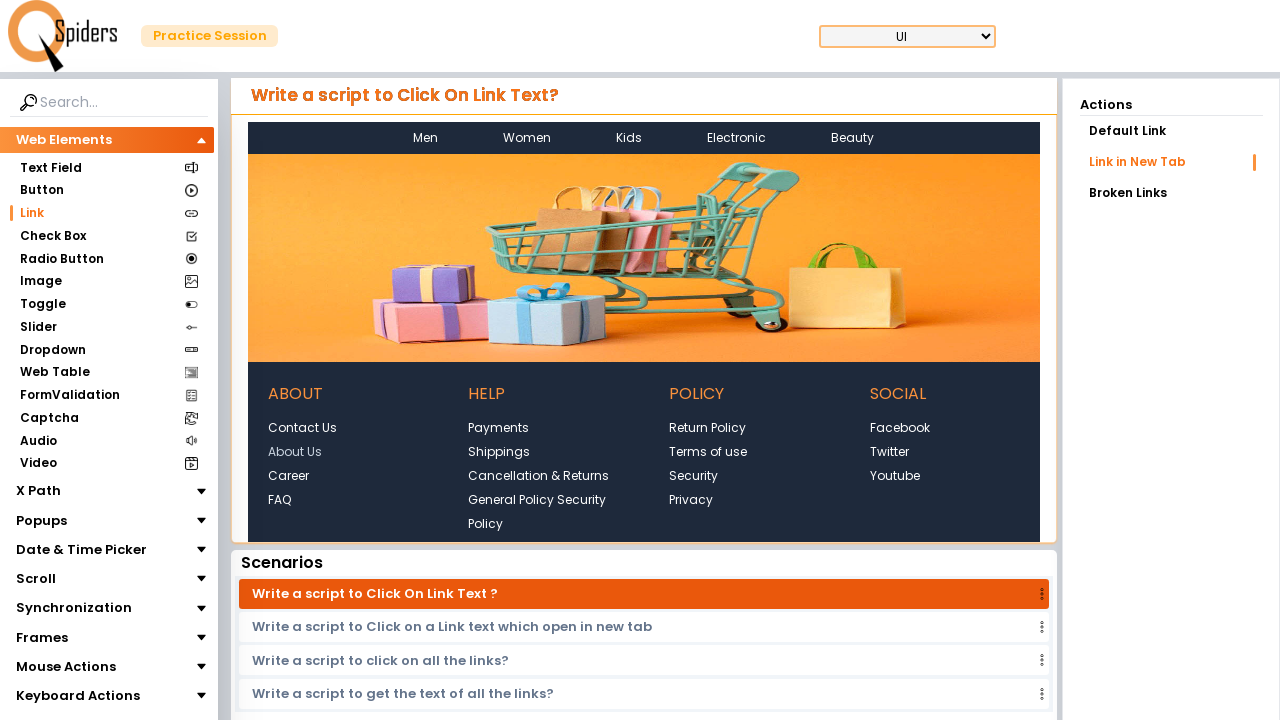

Opened new tab for link: text=Career at (288, 476) on text=Career
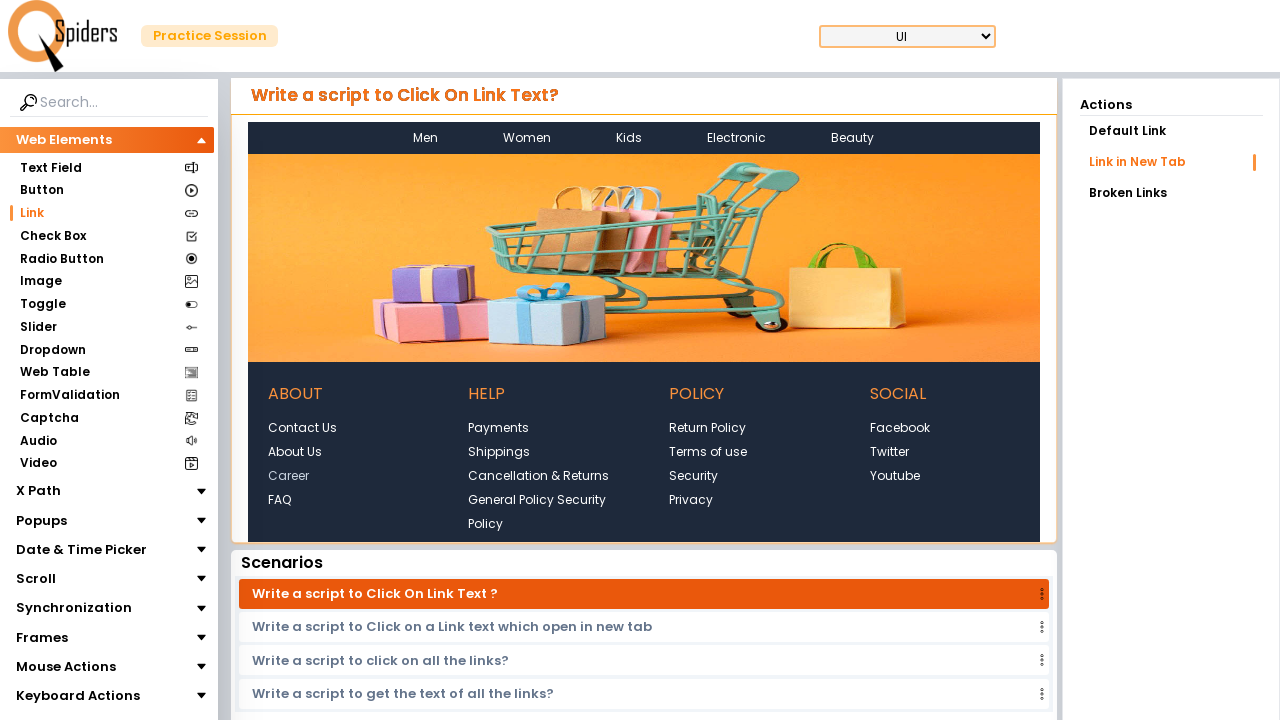

Retrieved title from new tab for link: text=Career
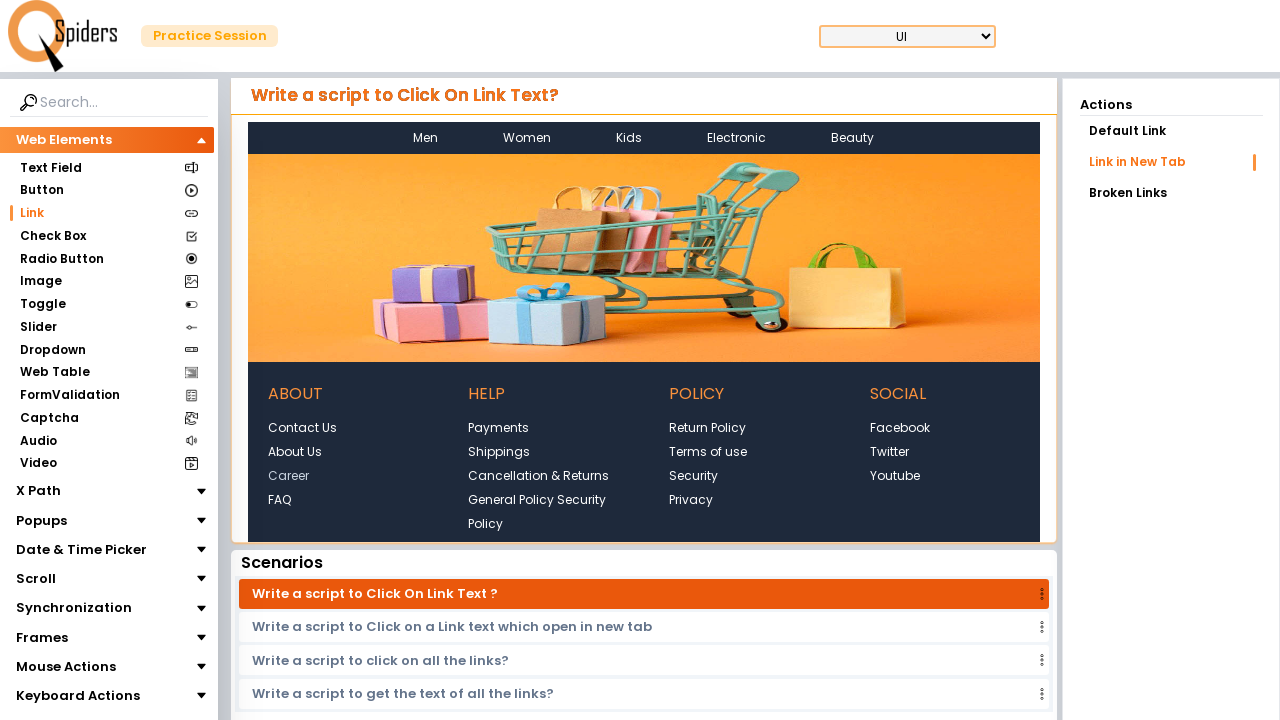

Retrieved URL from new tab for link: text=Career
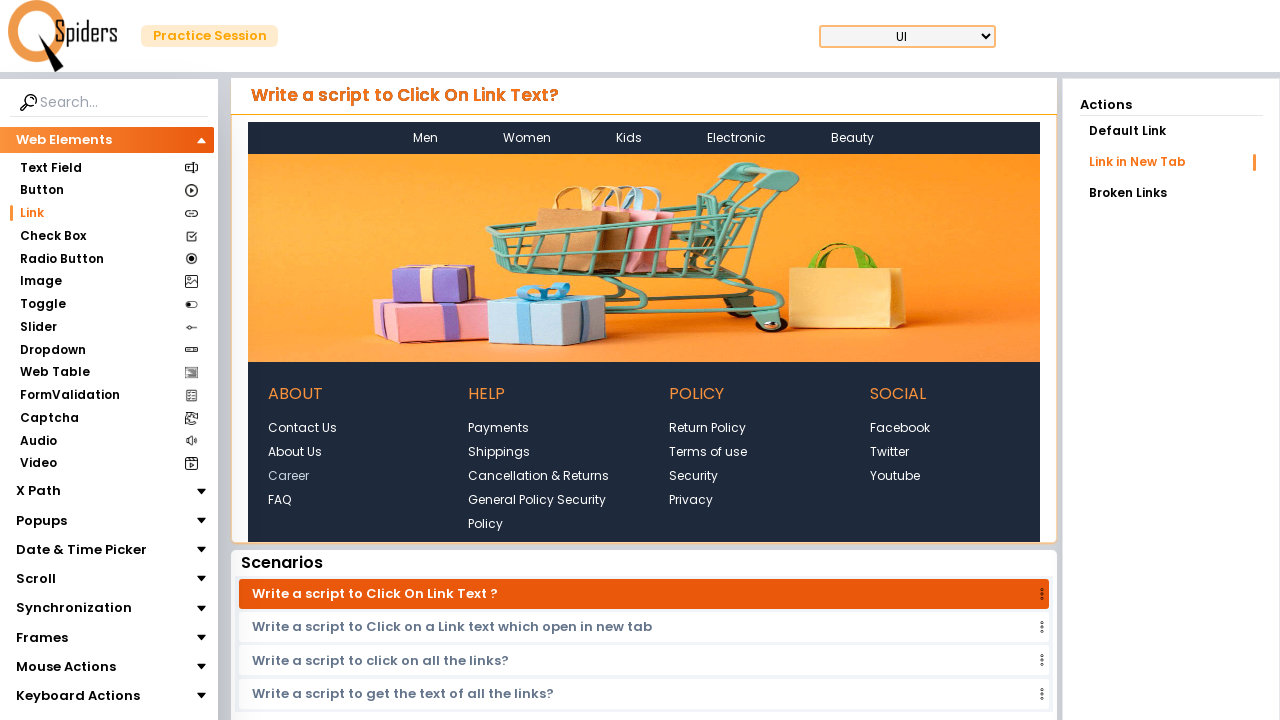

Closed new tab for link: text=Career
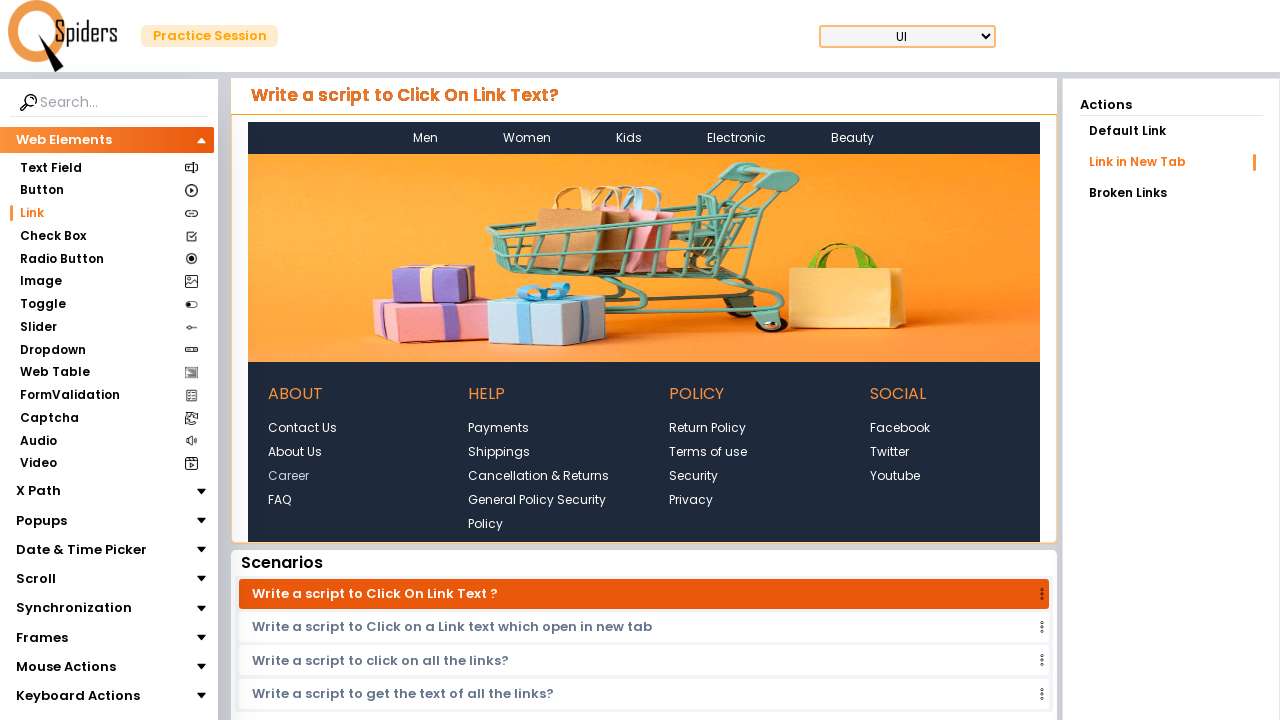

Opened new tab for link: text=Payments at (499, 428) on text=Payments
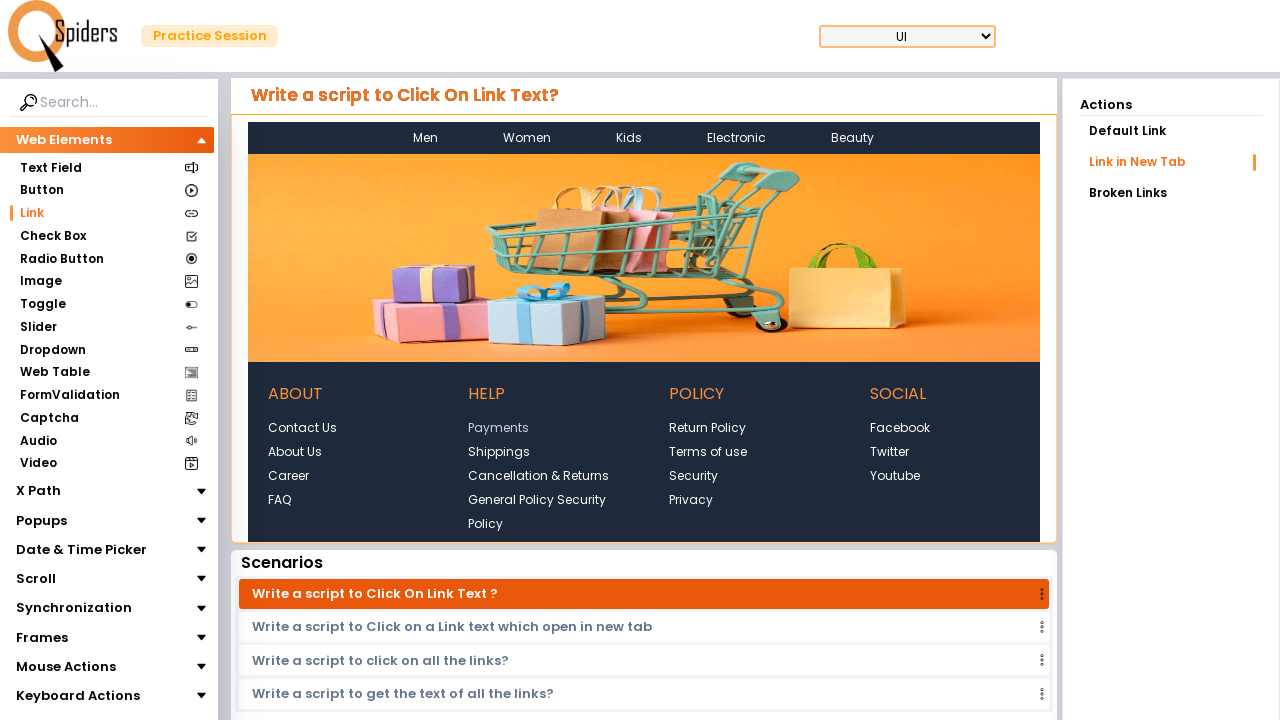

Retrieved title from new tab for link: text=Payments
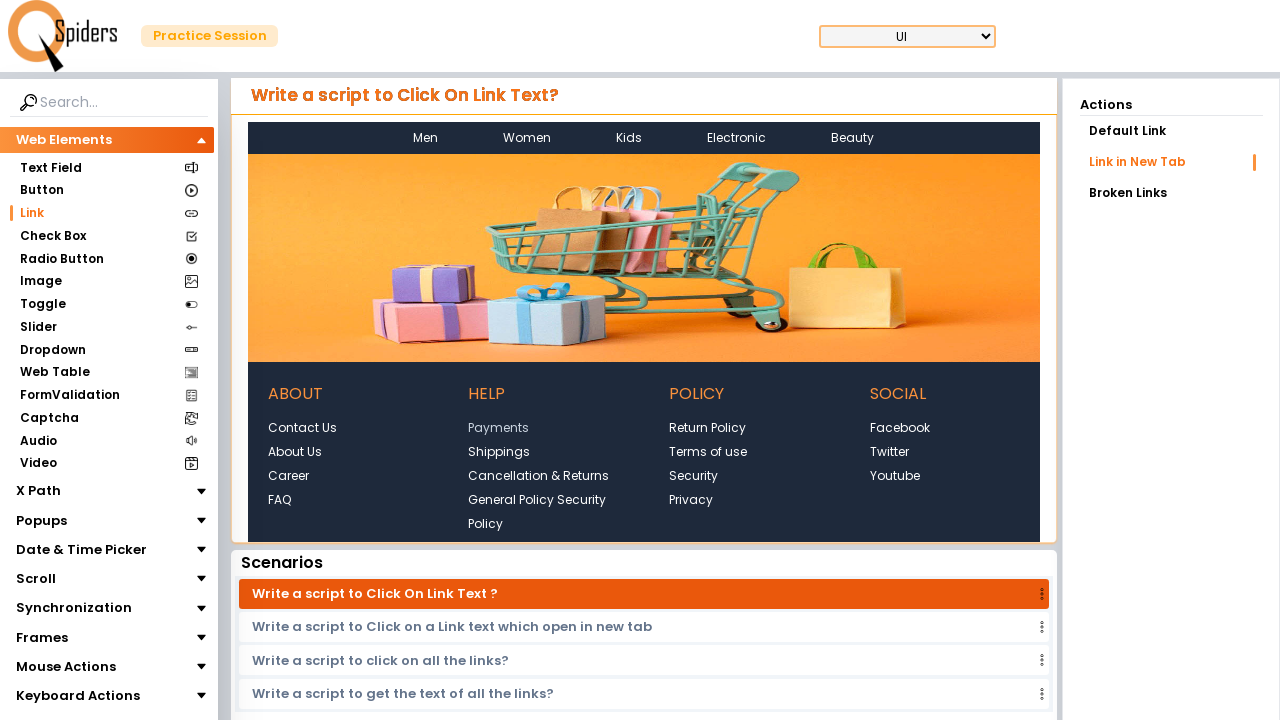

Retrieved URL from new tab for link: text=Payments
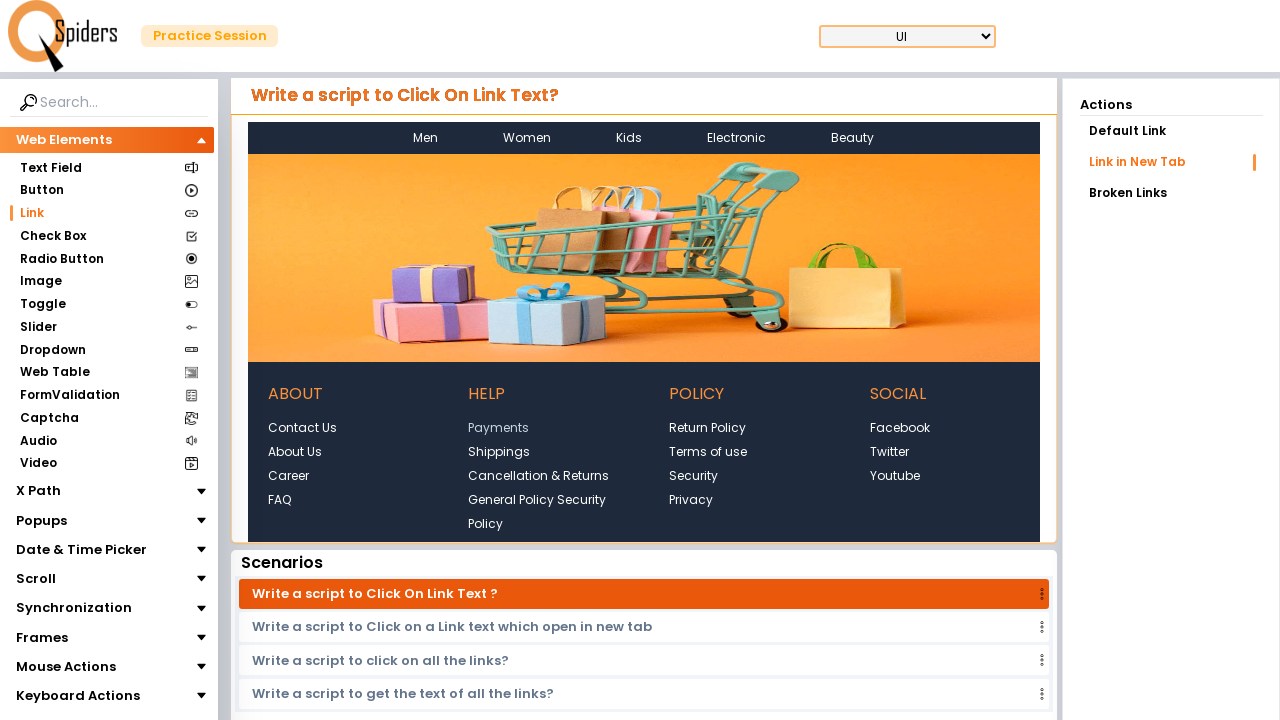

Closed new tab for link: text=Payments
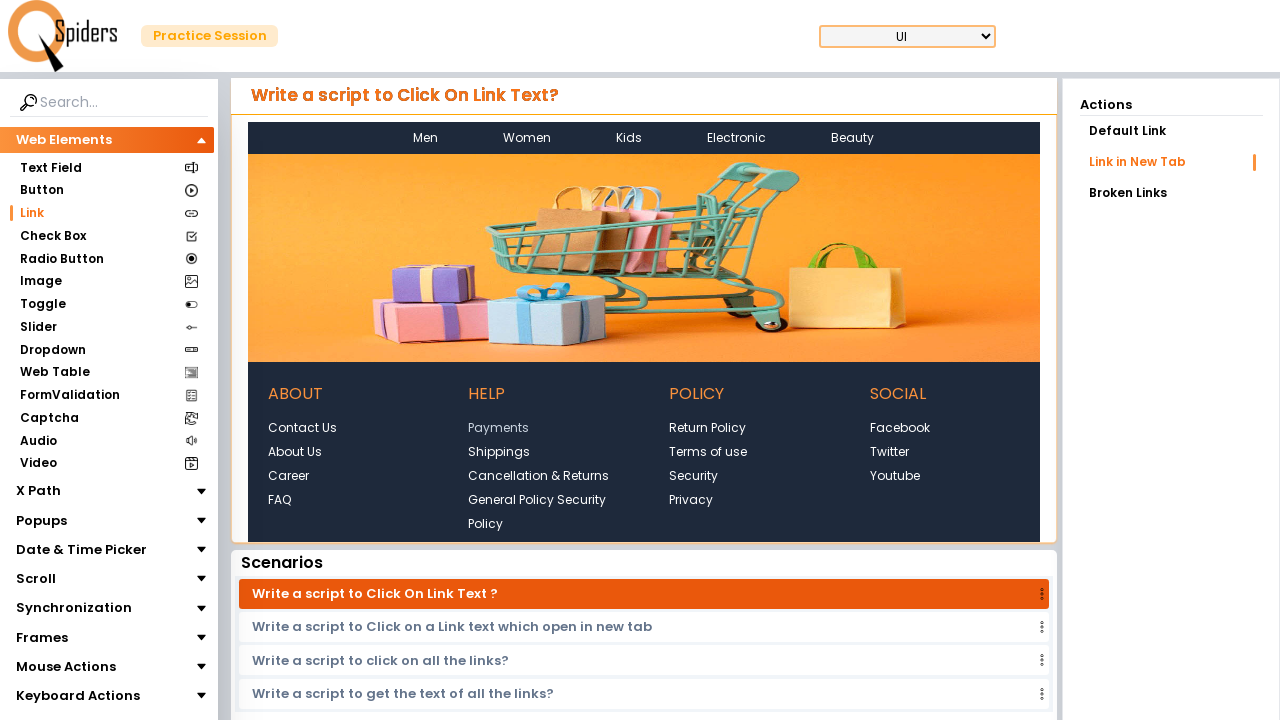

Opened new tab for link: text=Shippings at (499, 452) on text=Shippings
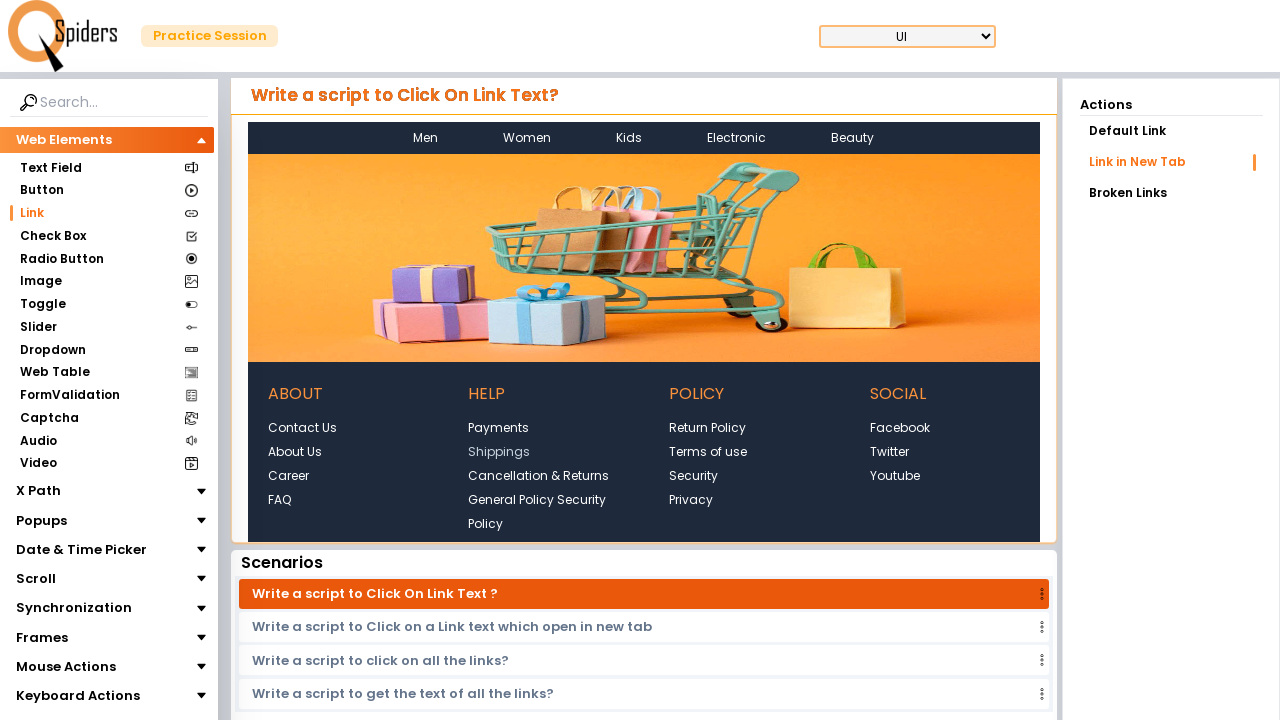

Retrieved title from new tab for link: text=Shippings
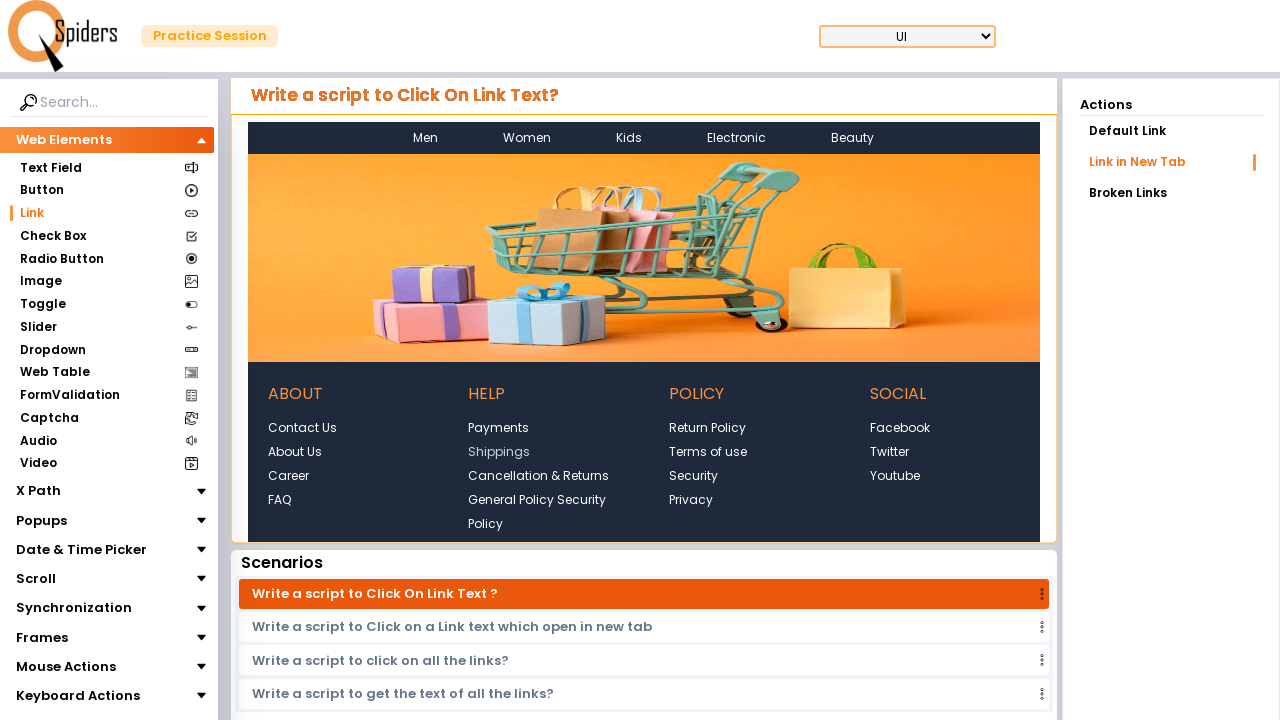

Retrieved URL from new tab for link: text=Shippings
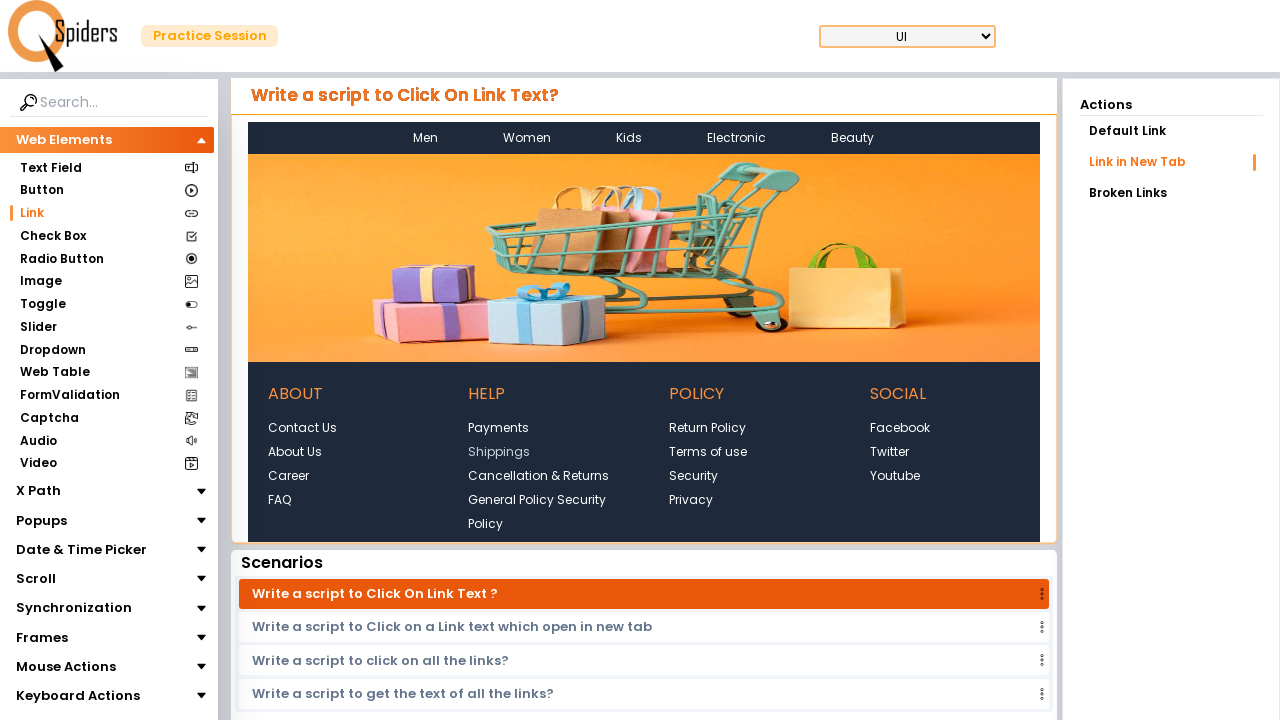

Closed new tab for link: text=Shippings
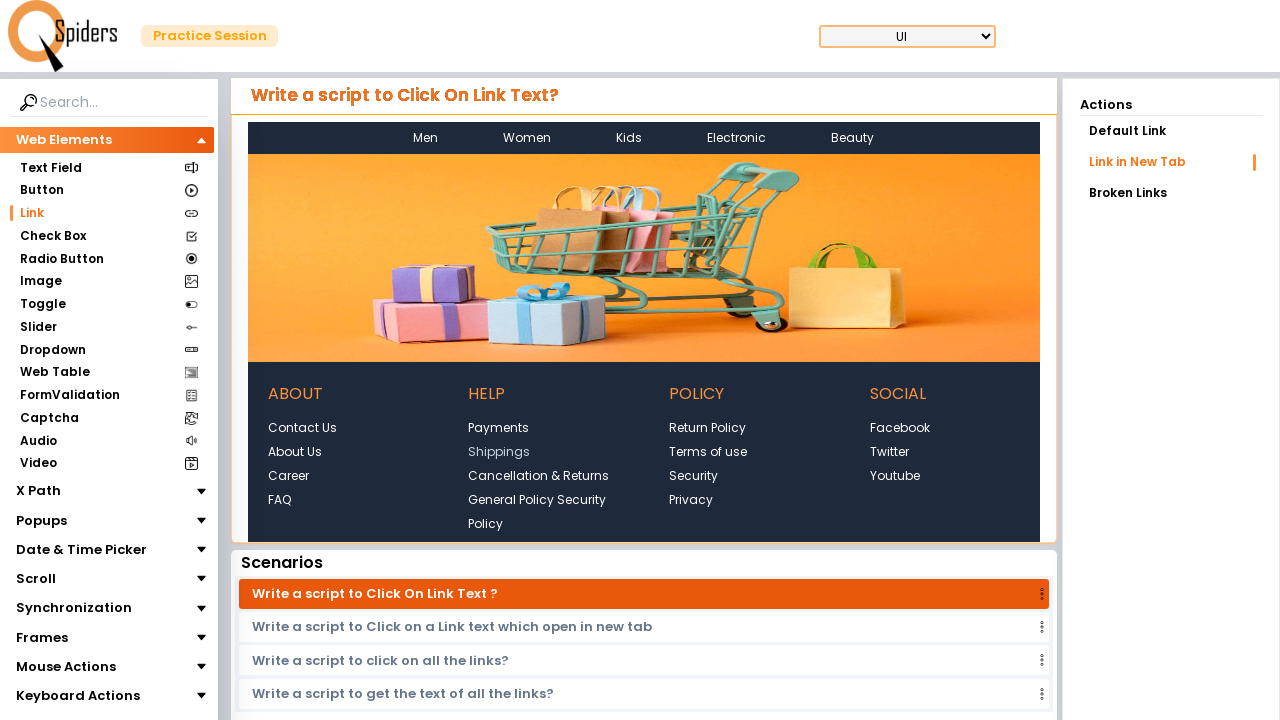

Opened new tab for link: //a[contains(text(),'Cancellation')] at (539, 476) on //a[contains(text(),'Cancellation')]
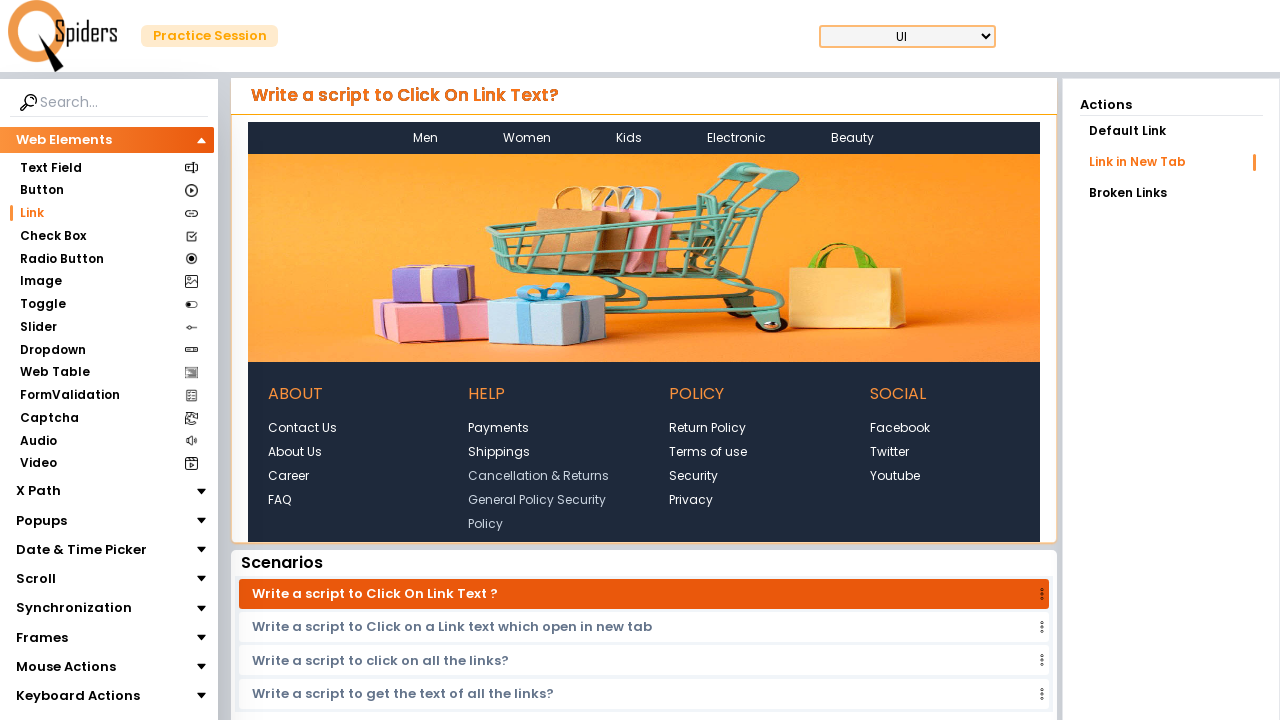

Retrieved title from new tab for link: //a[contains(text(),'Cancellation')]
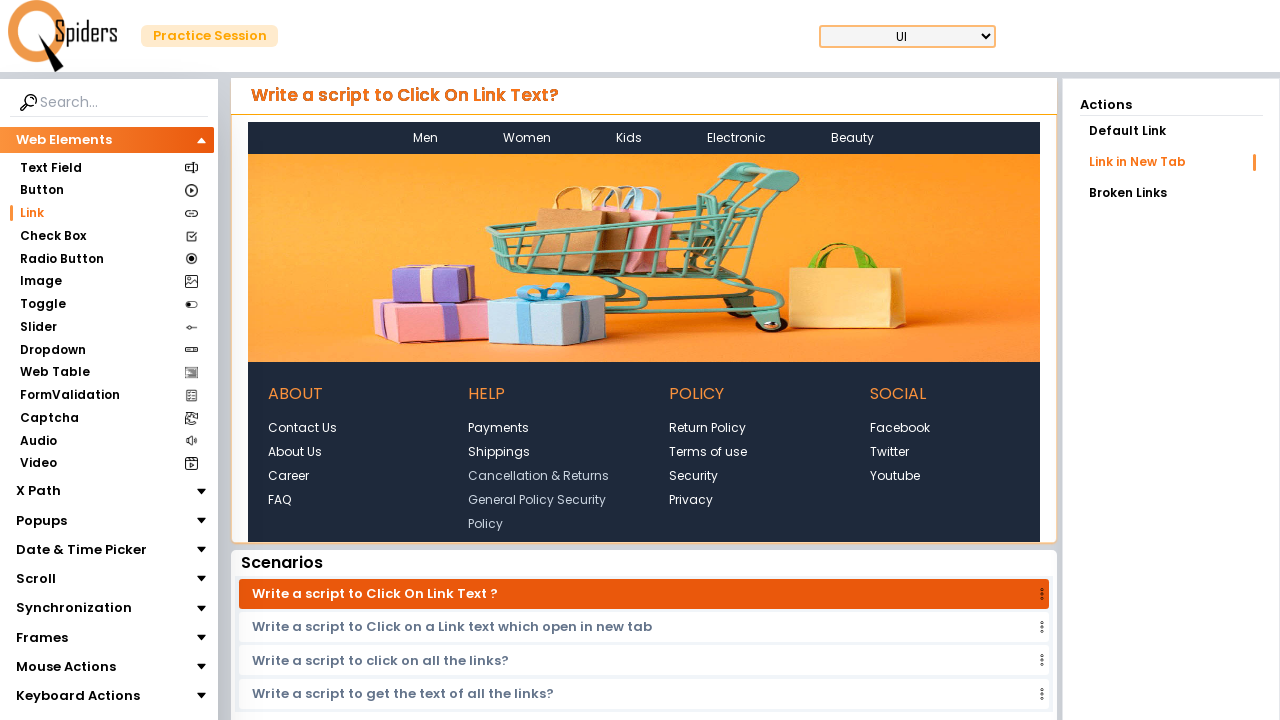

Retrieved URL from new tab for link: //a[contains(text(),'Cancellation')]
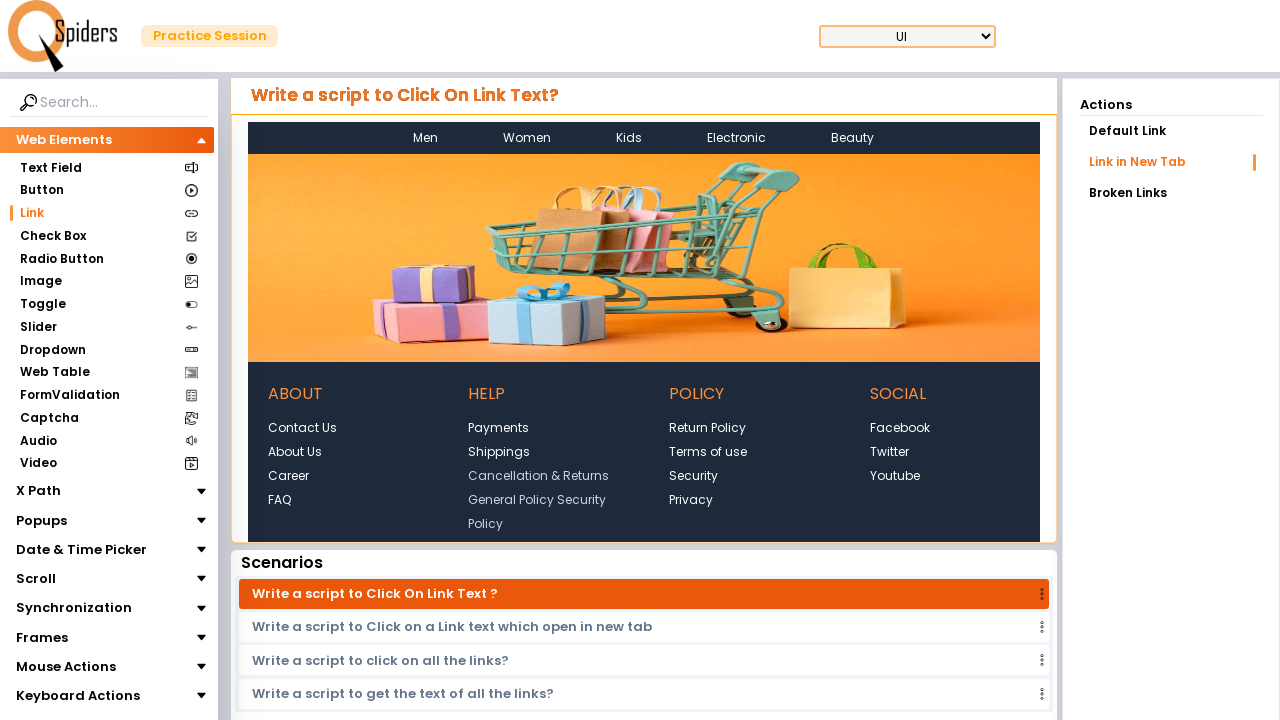

Closed new tab for link: //a[contains(text(),'Cancellation')]
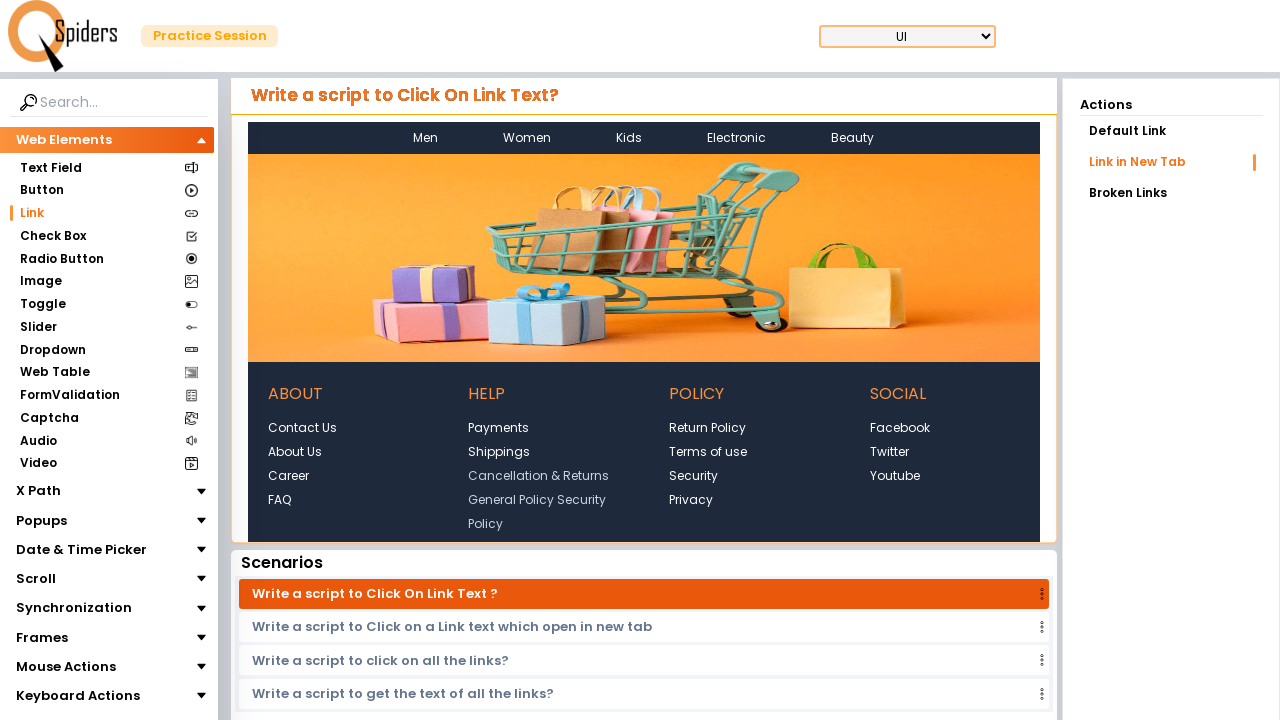

Opened new tab for link: text=FAQ at (279, 500) on text=FAQ
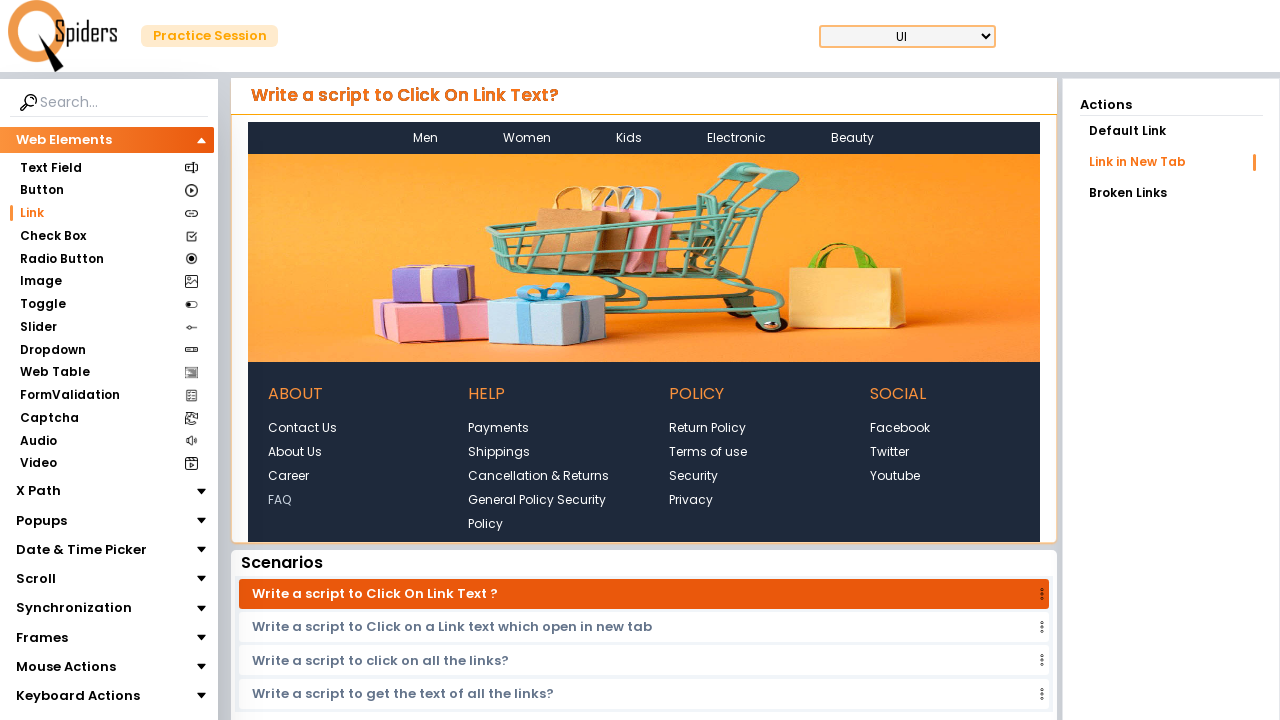

Retrieved title from new tab for link: text=FAQ
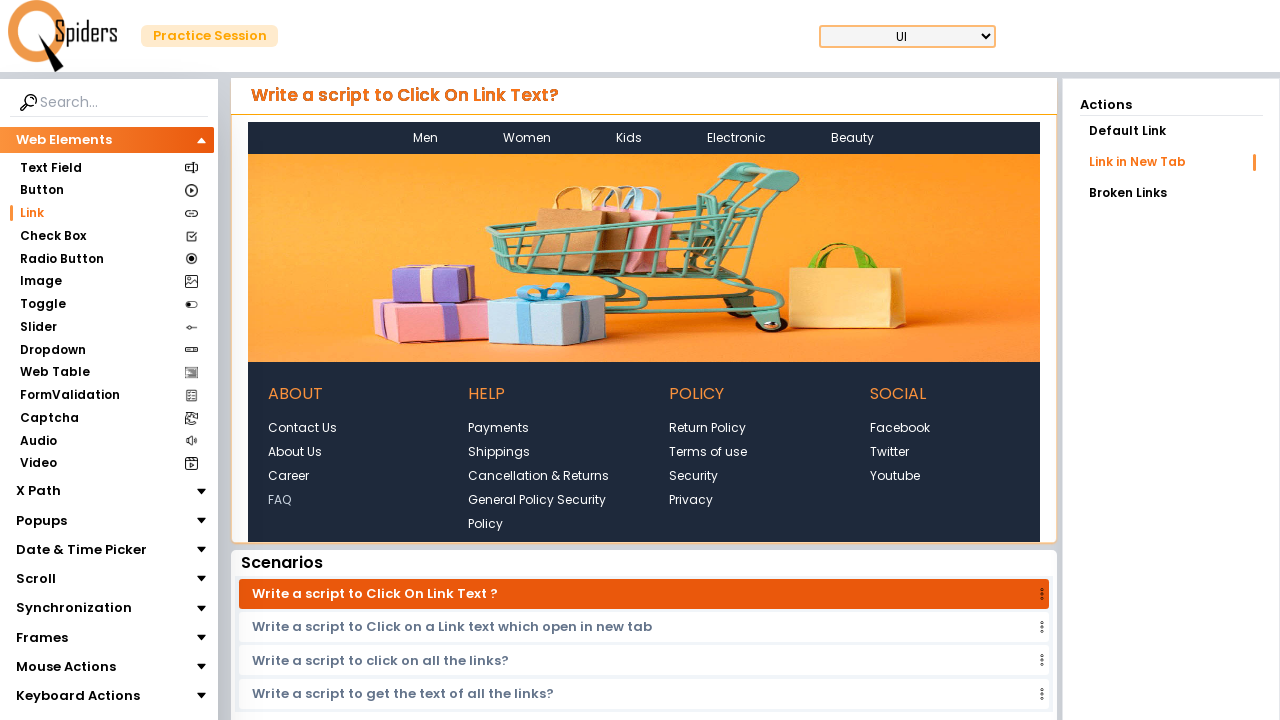

Retrieved URL from new tab for link: text=FAQ
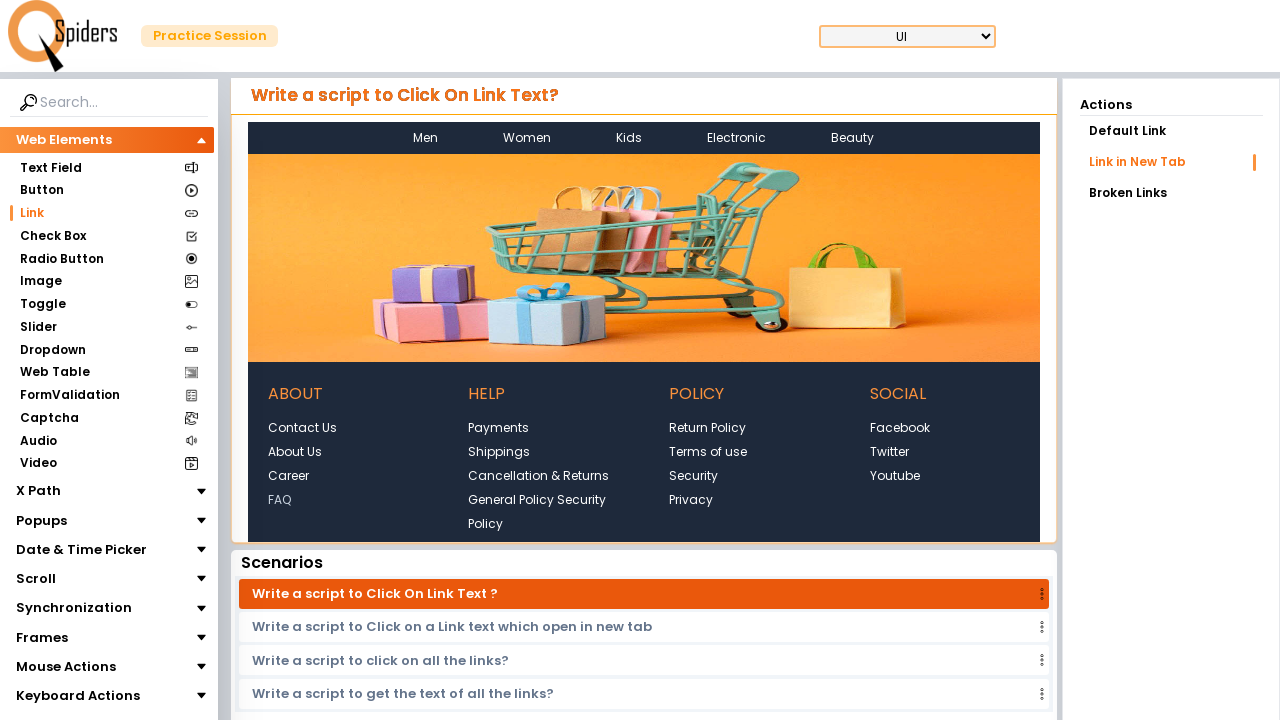

Closed new tab for link: text=FAQ
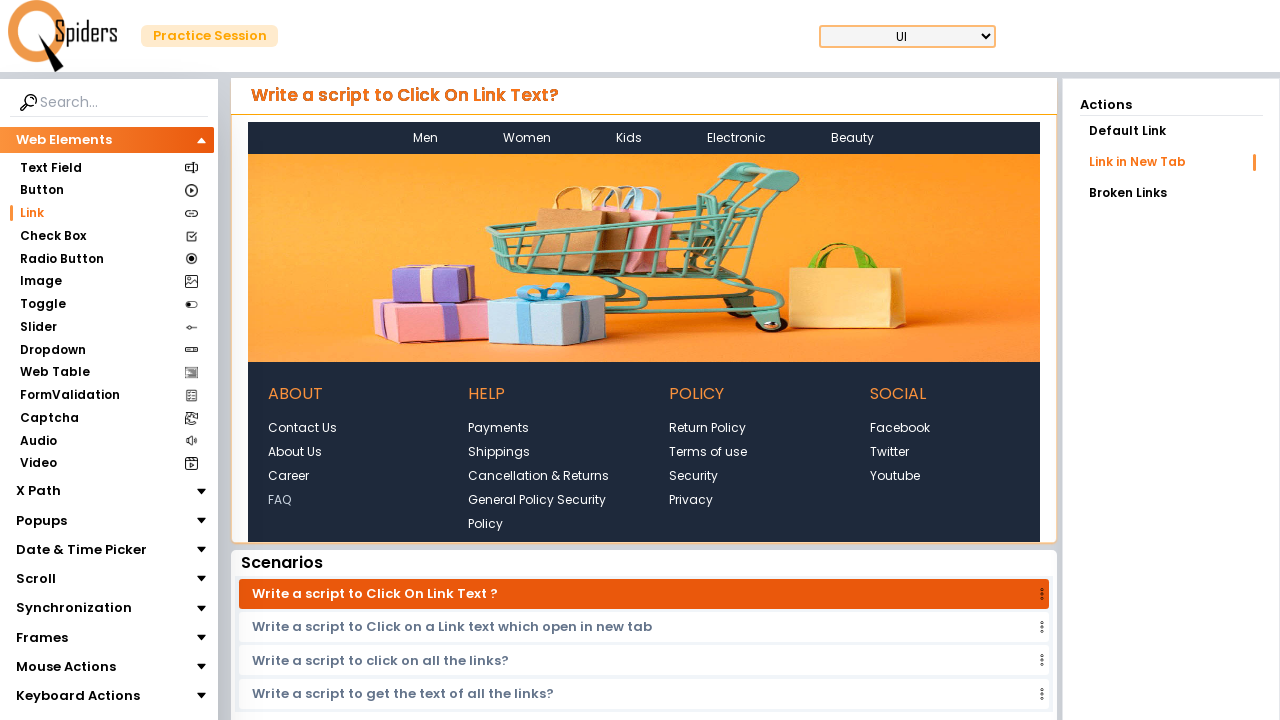

Opened new tab for link: text=Return Policy at (708, 428) on text=Return Policy
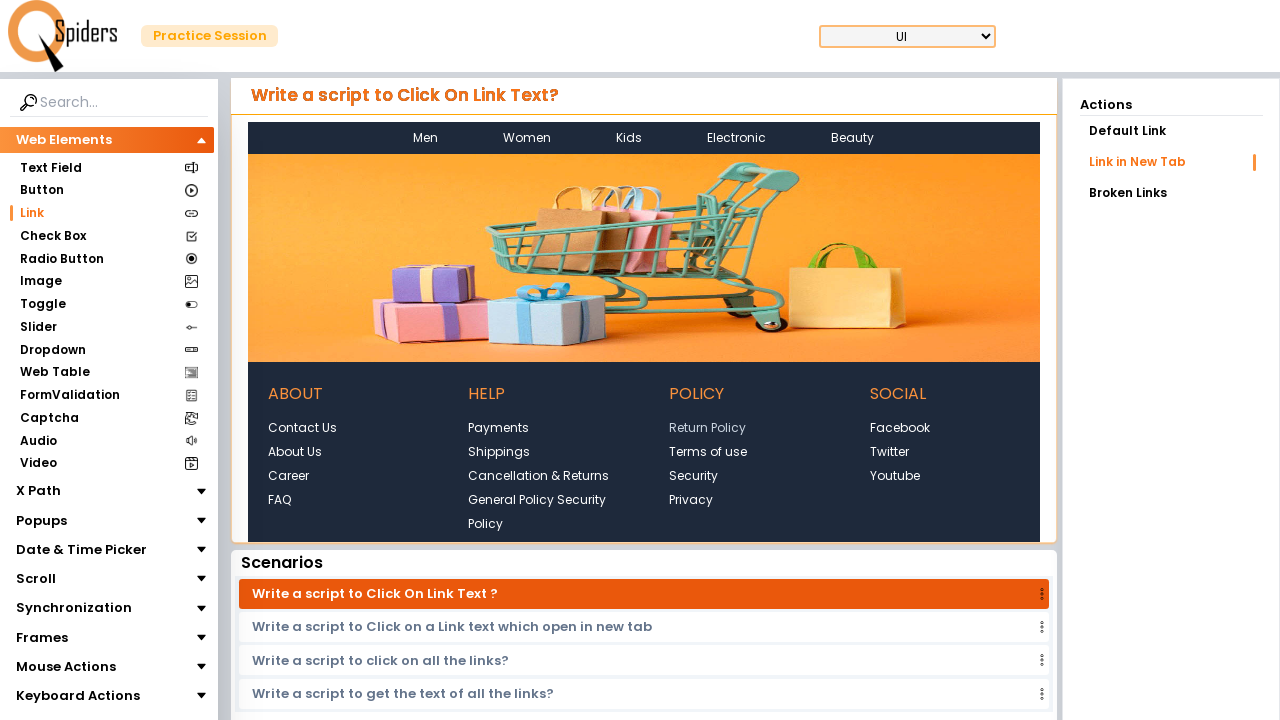

Retrieved title from new tab for link: text=Return Policy
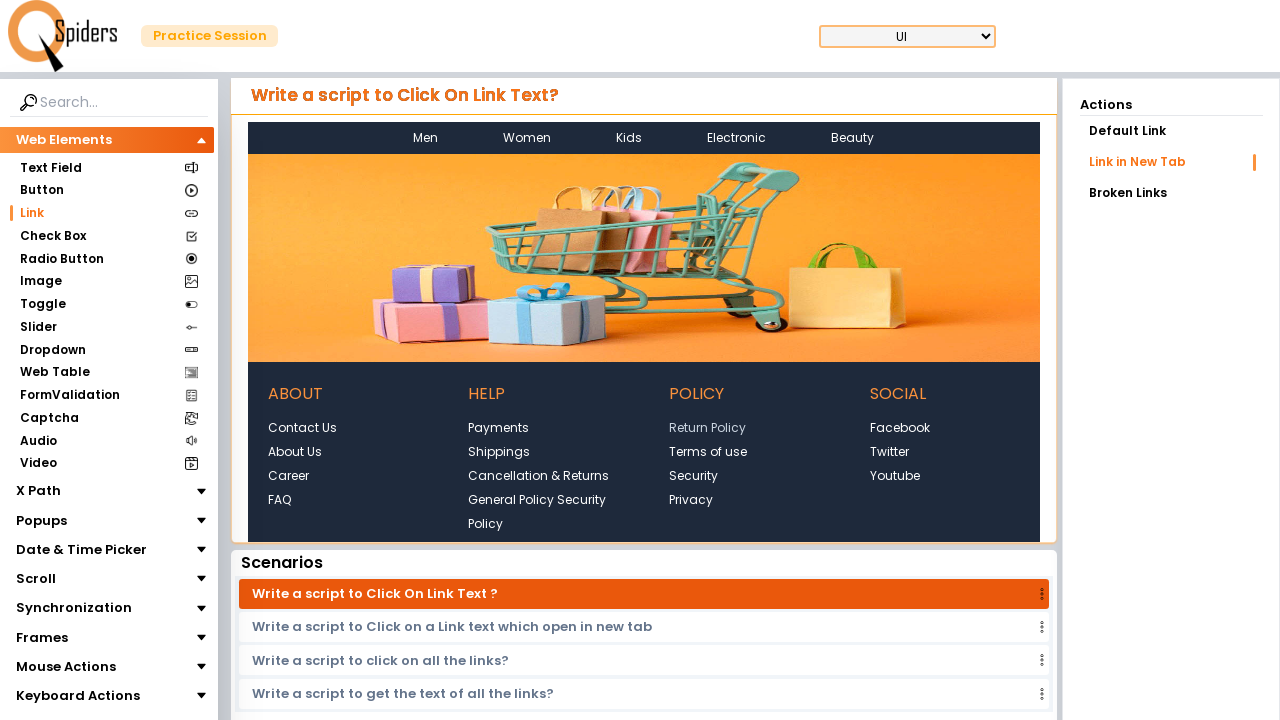

Retrieved URL from new tab for link: text=Return Policy
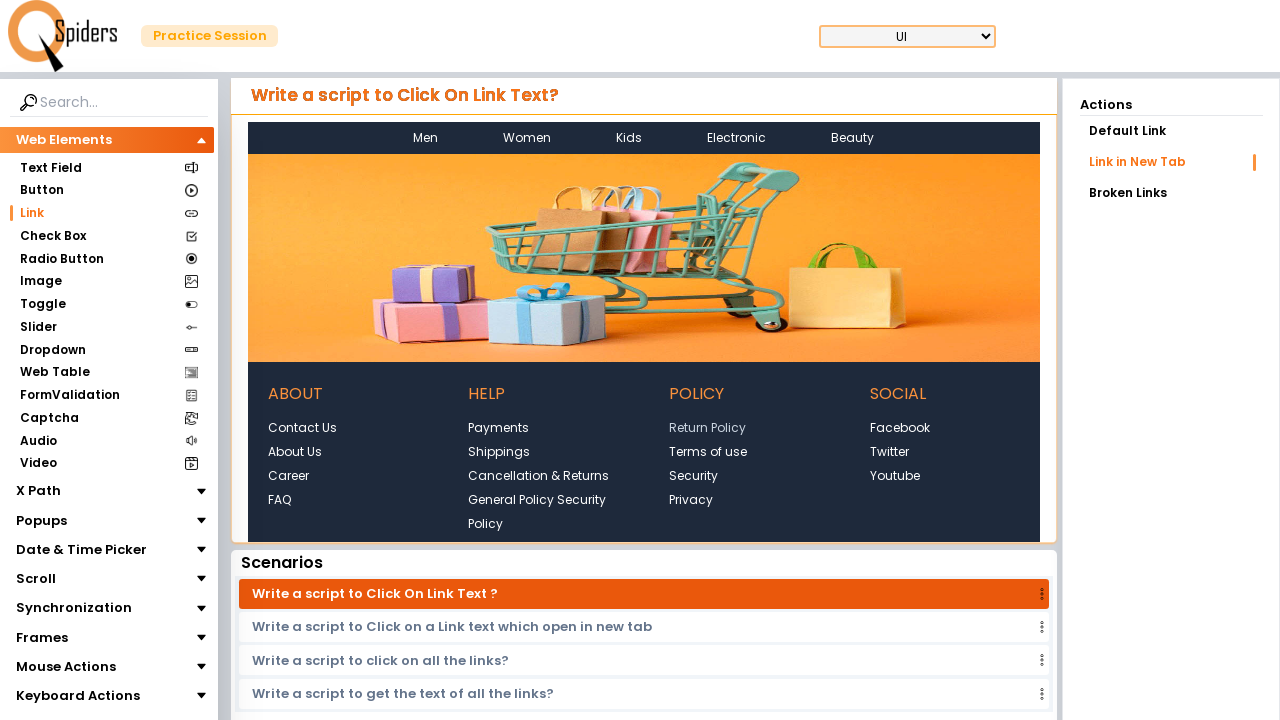

Closed new tab for link: text=Return Policy
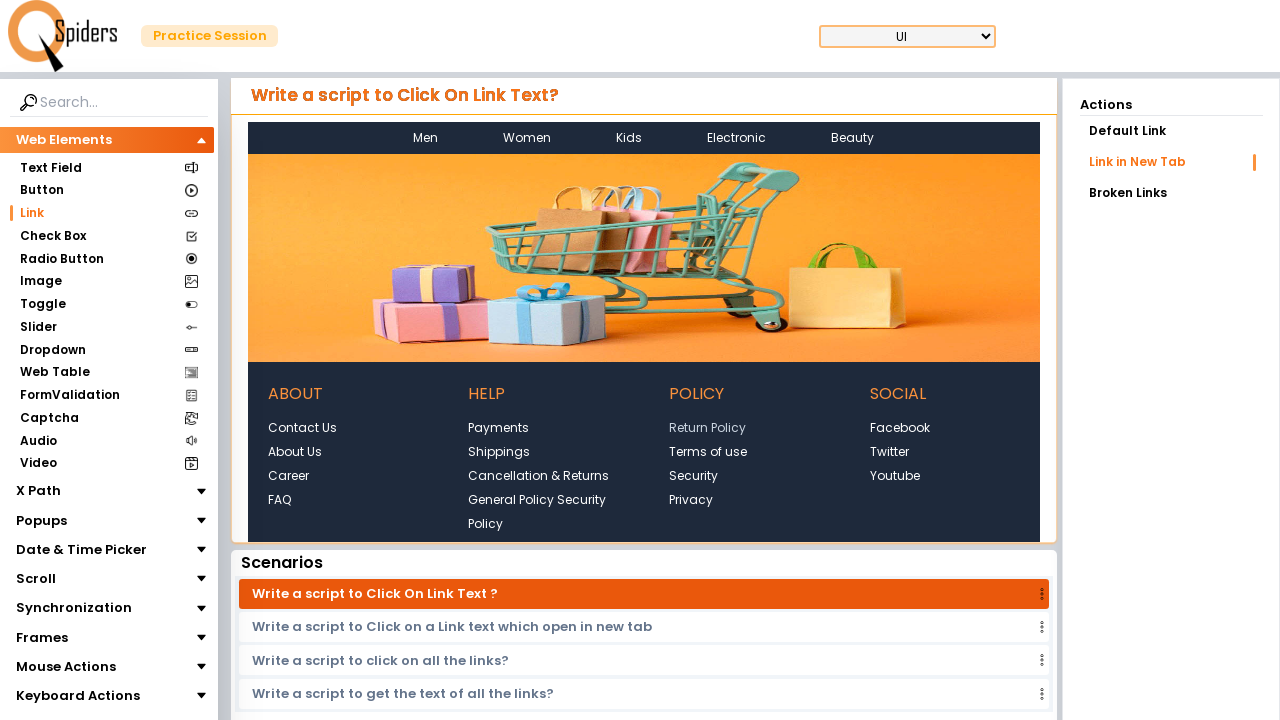

Opened new tab for link: text=Terms of use at (708, 452) on text=Terms of use
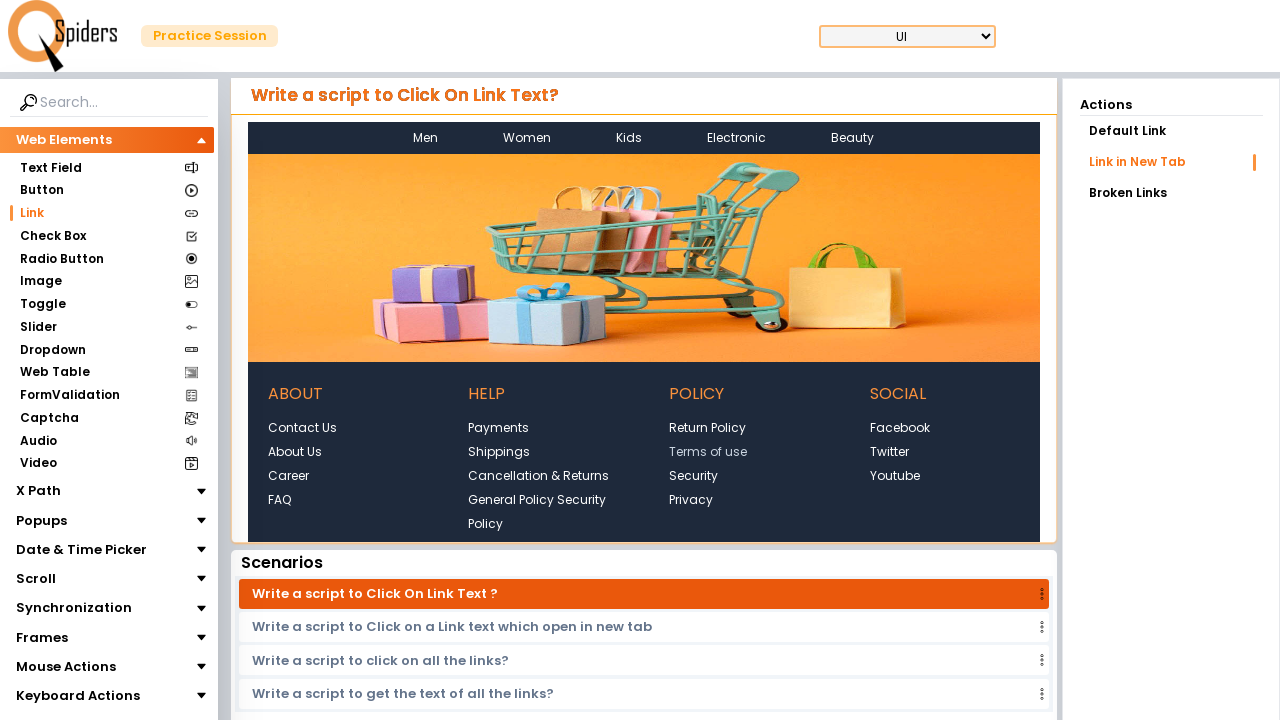

Retrieved title from new tab for link: text=Terms of use
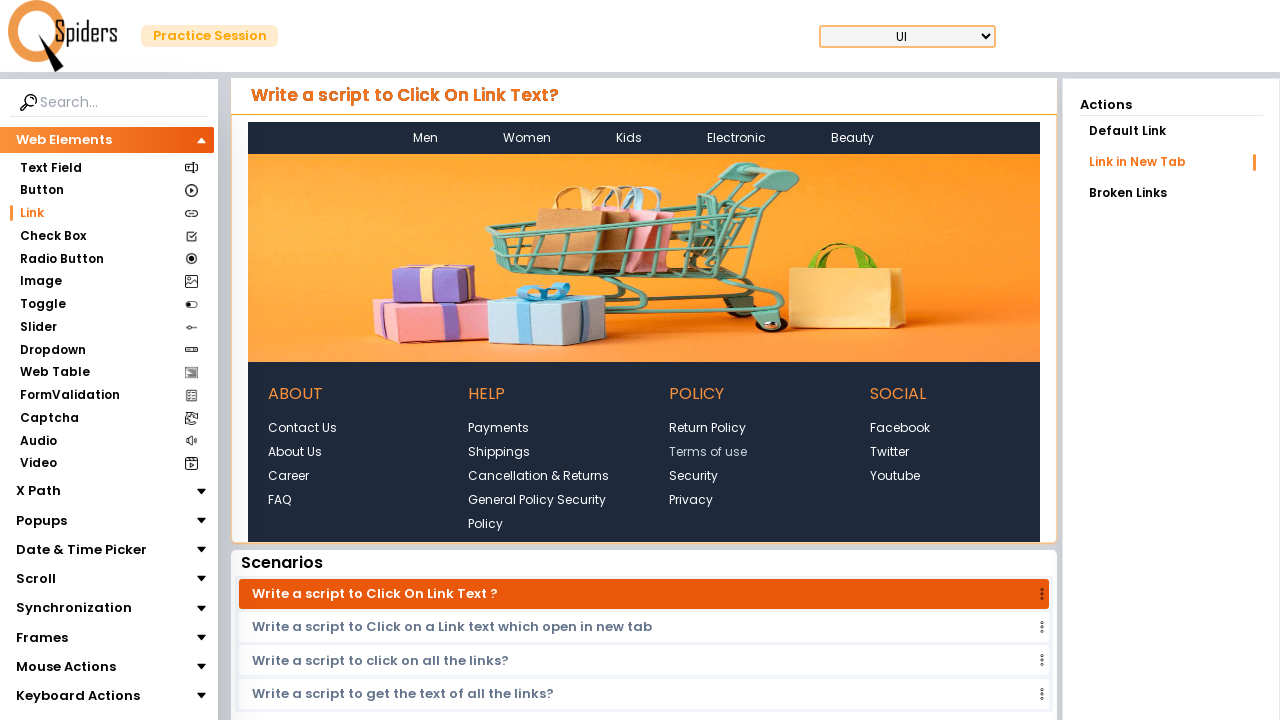

Retrieved URL from new tab for link: text=Terms of use
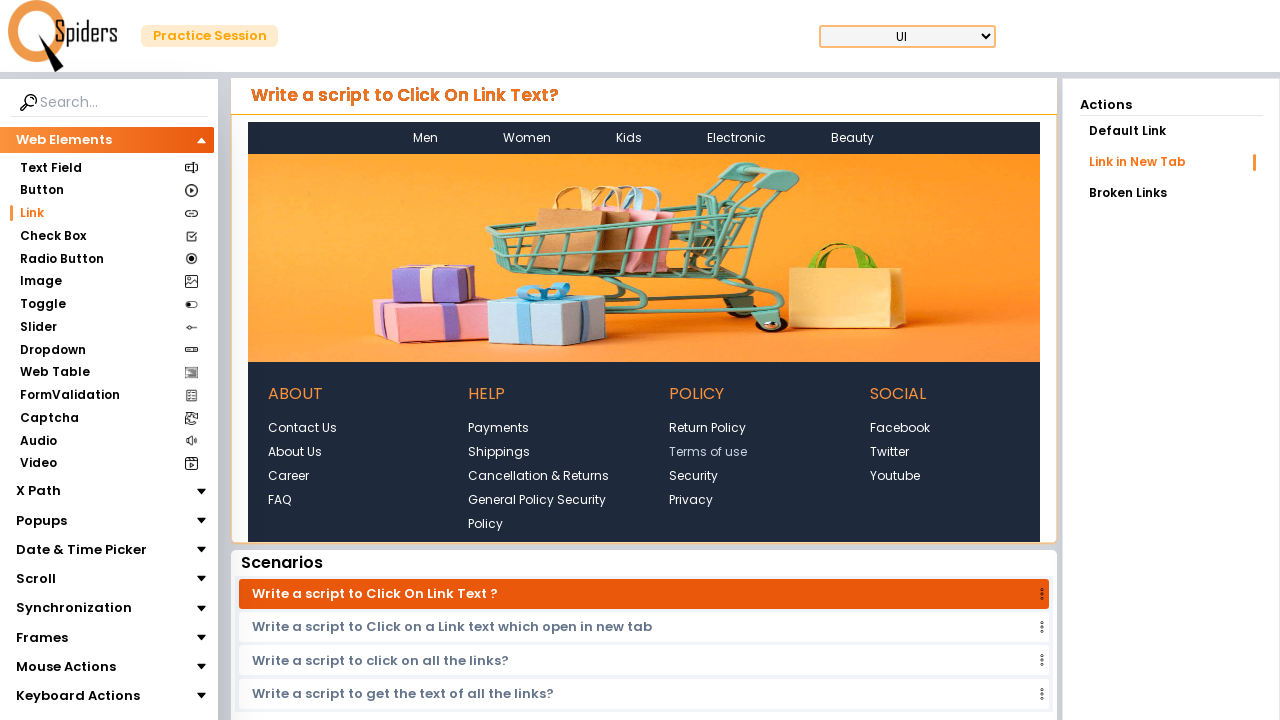

Closed new tab for link: text=Terms of use
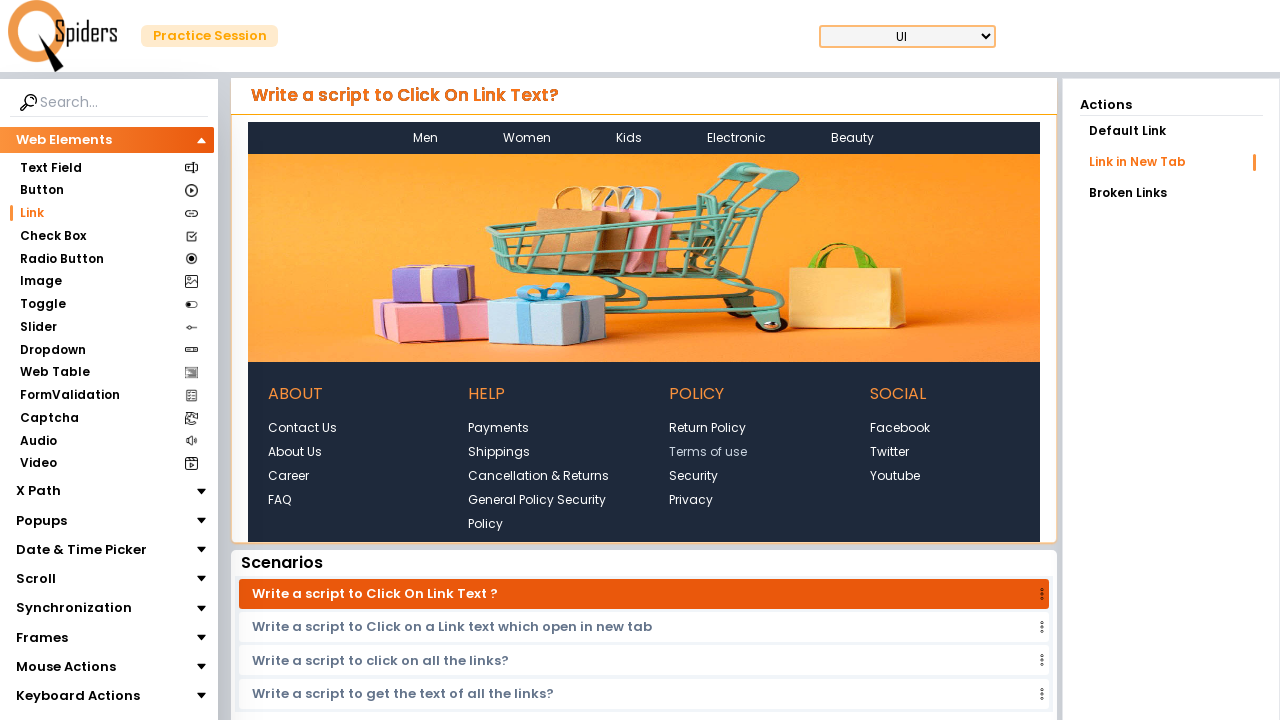

Opened new tab for link: text=Security at (539, 476) on text=Security
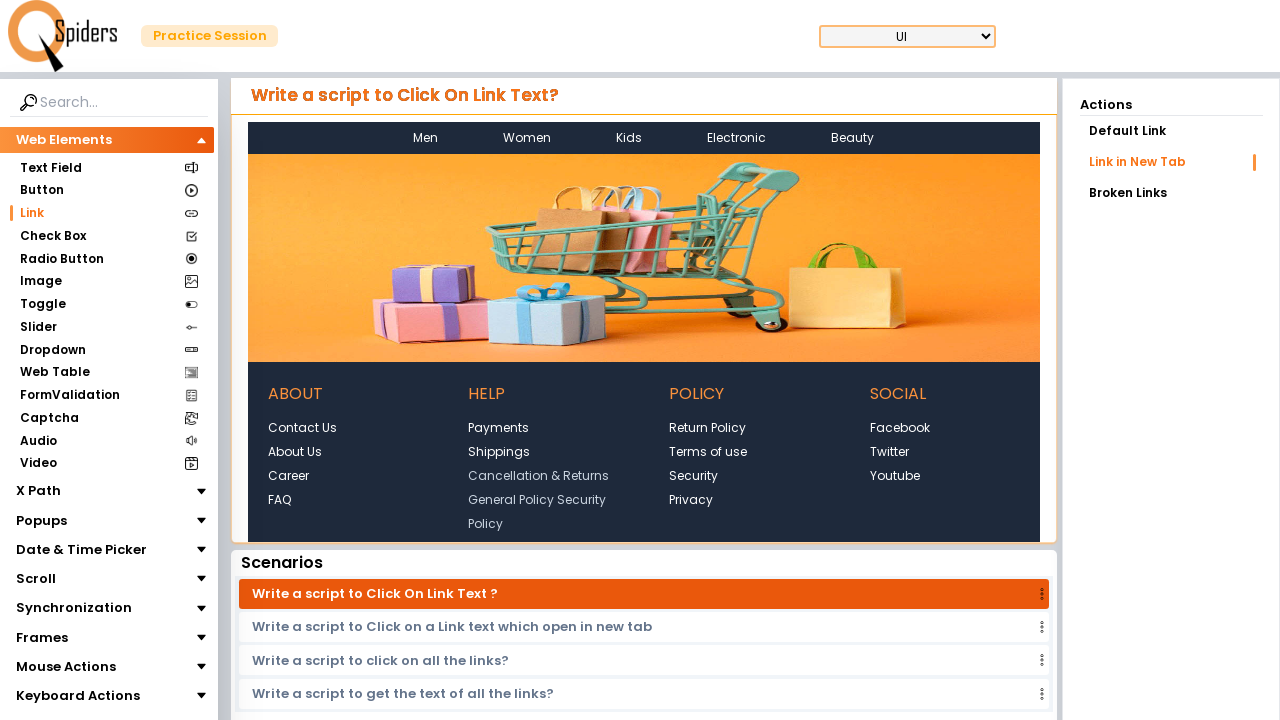

Retrieved title from new tab for link: text=Security
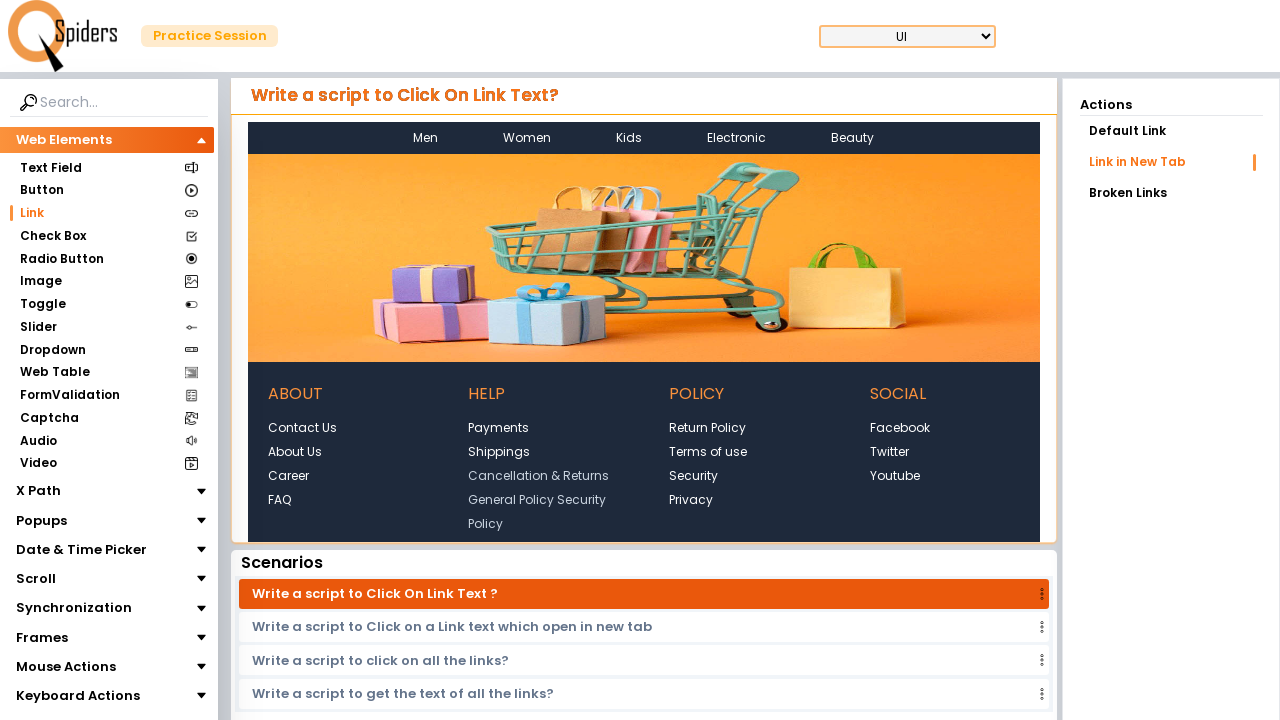

Retrieved URL from new tab for link: text=Security
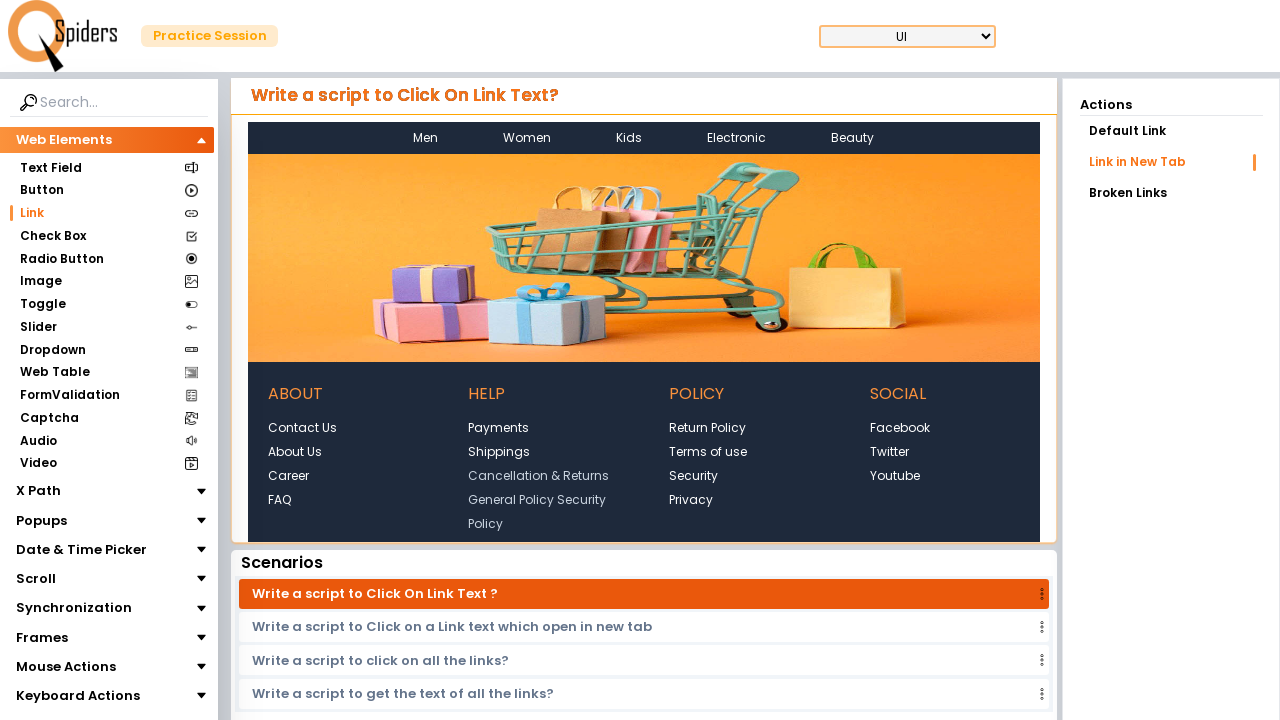

Closed new tab for link: text=Security
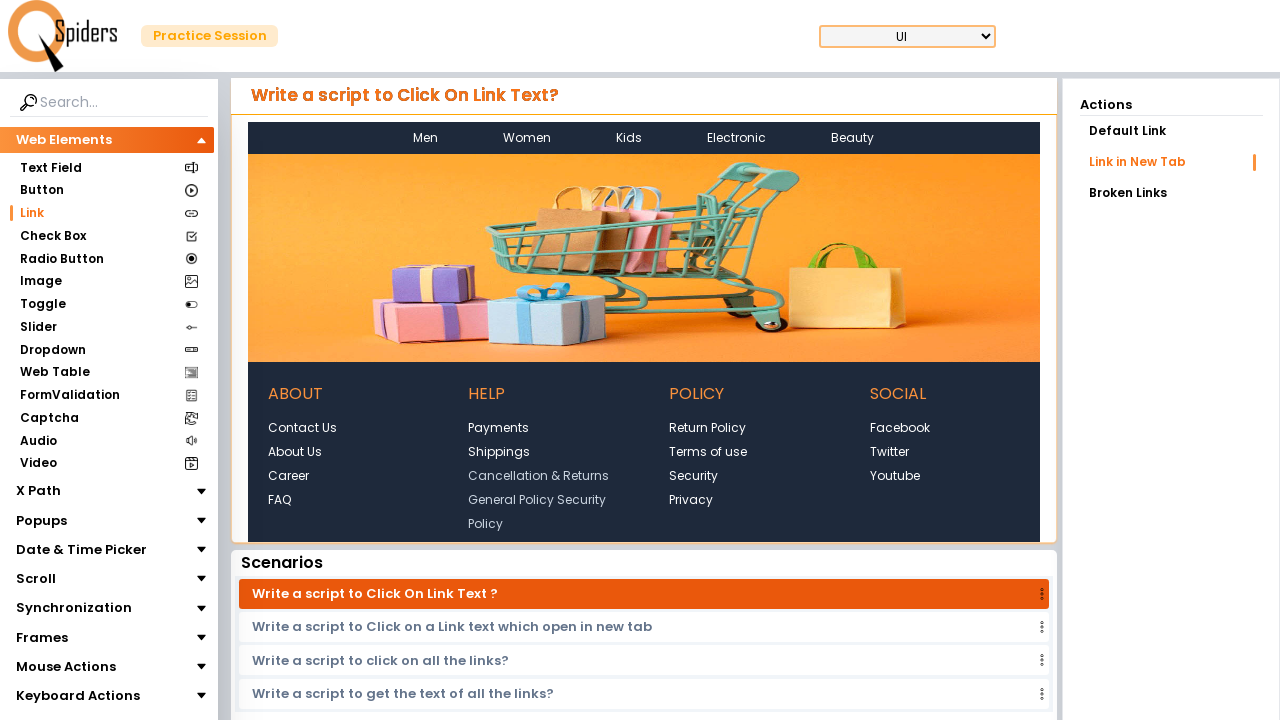

Opened new tab for link: text=Privacy at (691, 500) on text=Privacy
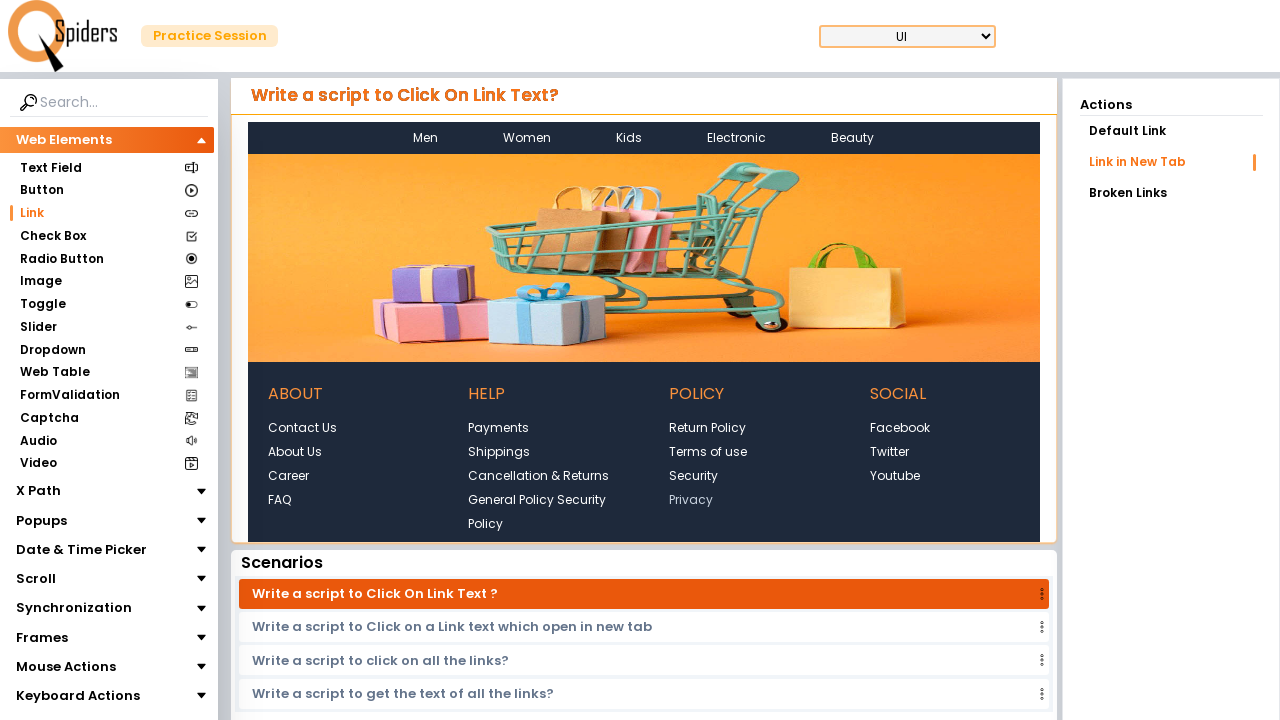

Retrieved title from new tab for link: text=Privacy
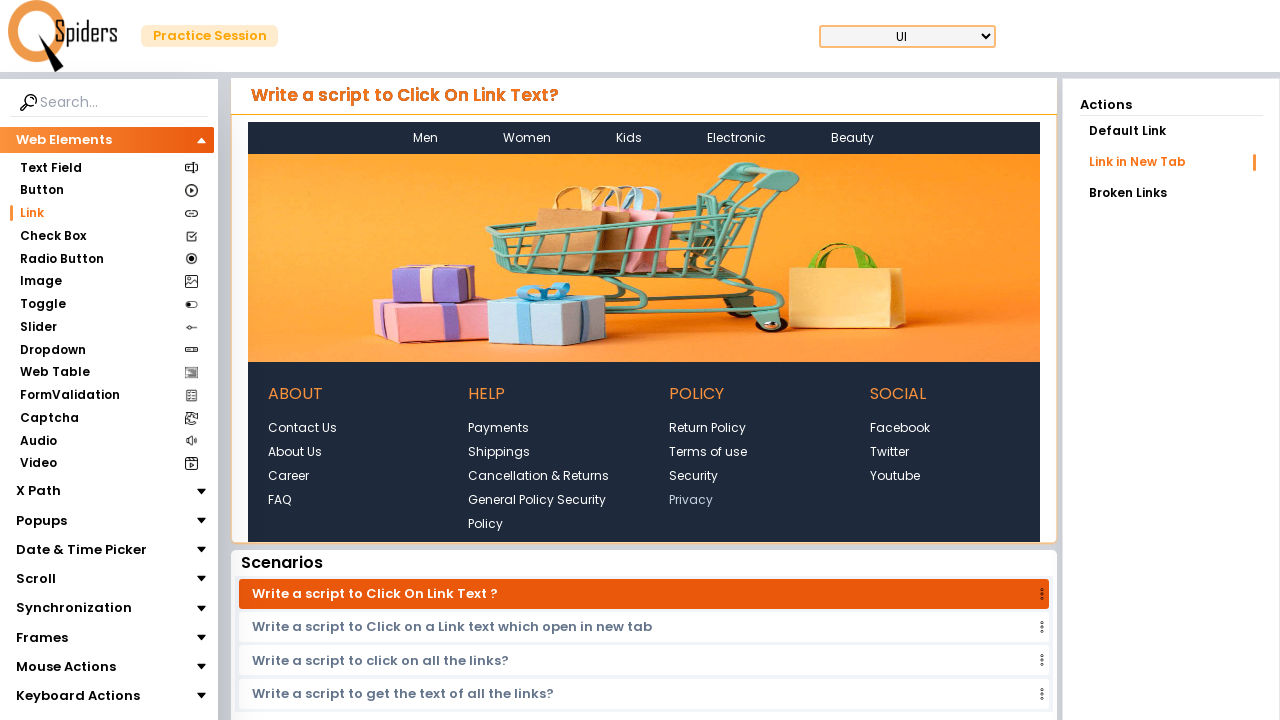

Retrieved URL from new tab for link: text=Privacy
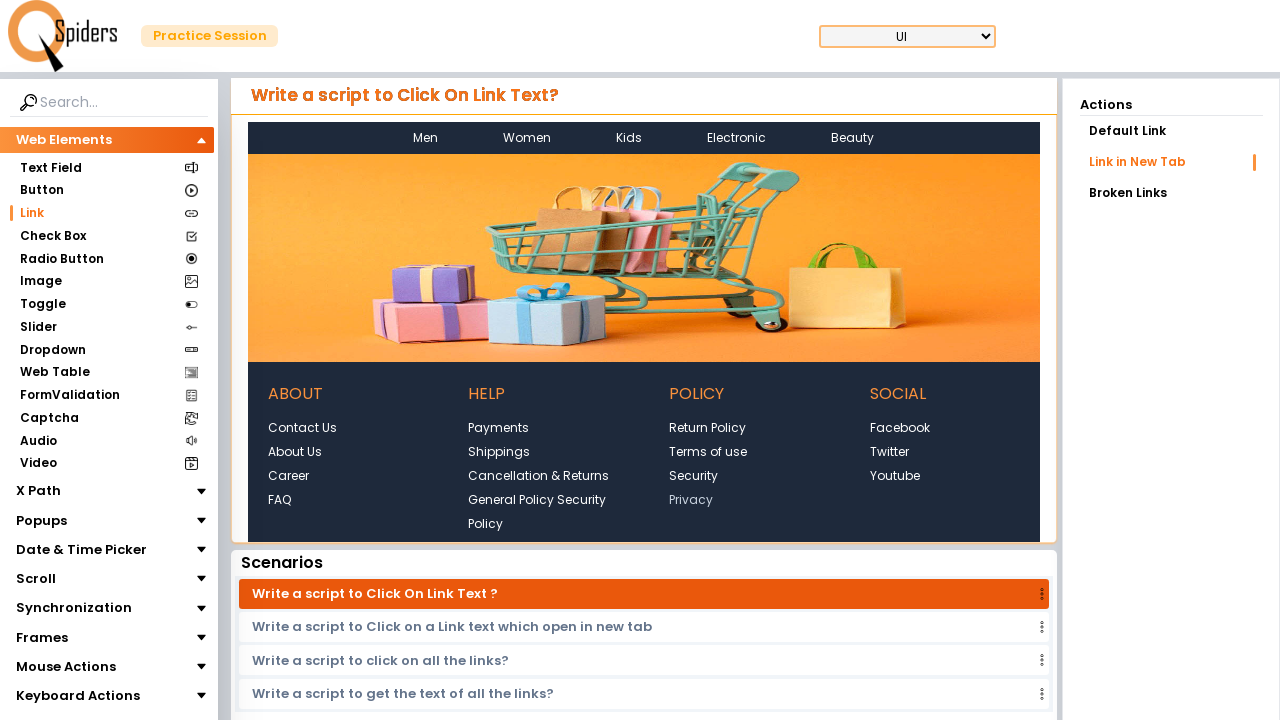

Closed new tab for link: text=Privacy
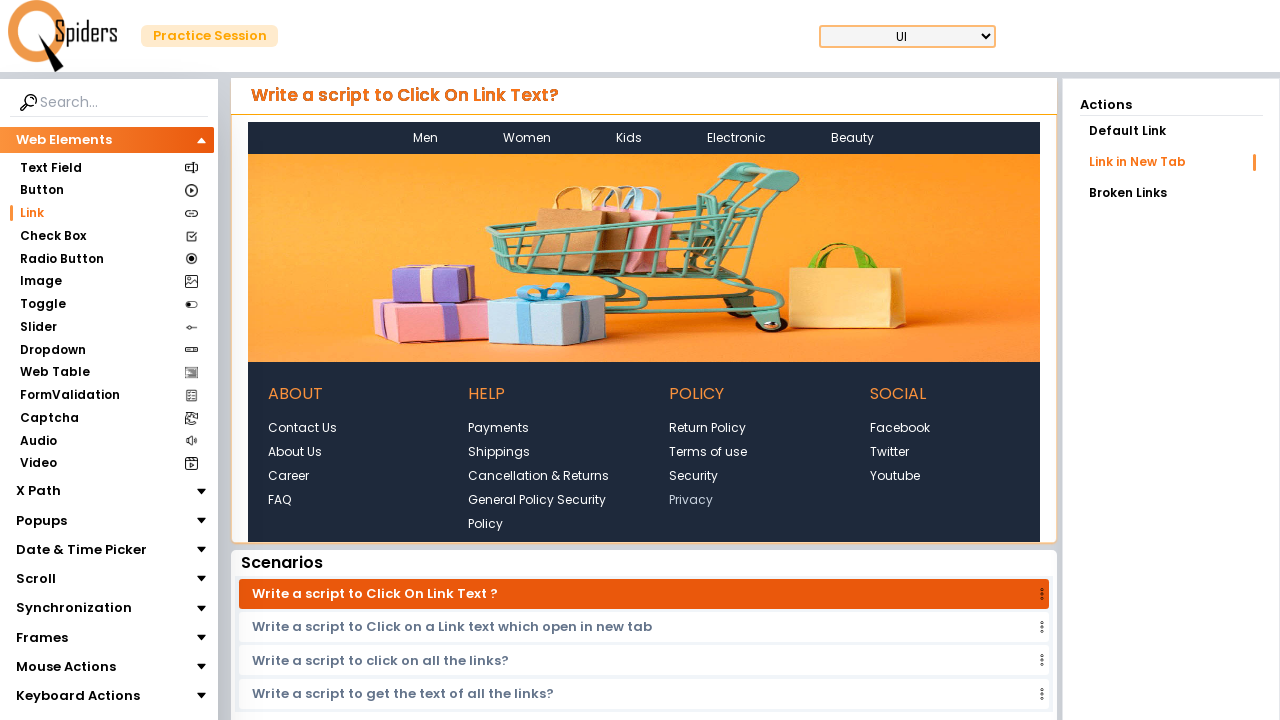

Opened new tab for link: text=Facebook at (900, 428) on text=Facebook
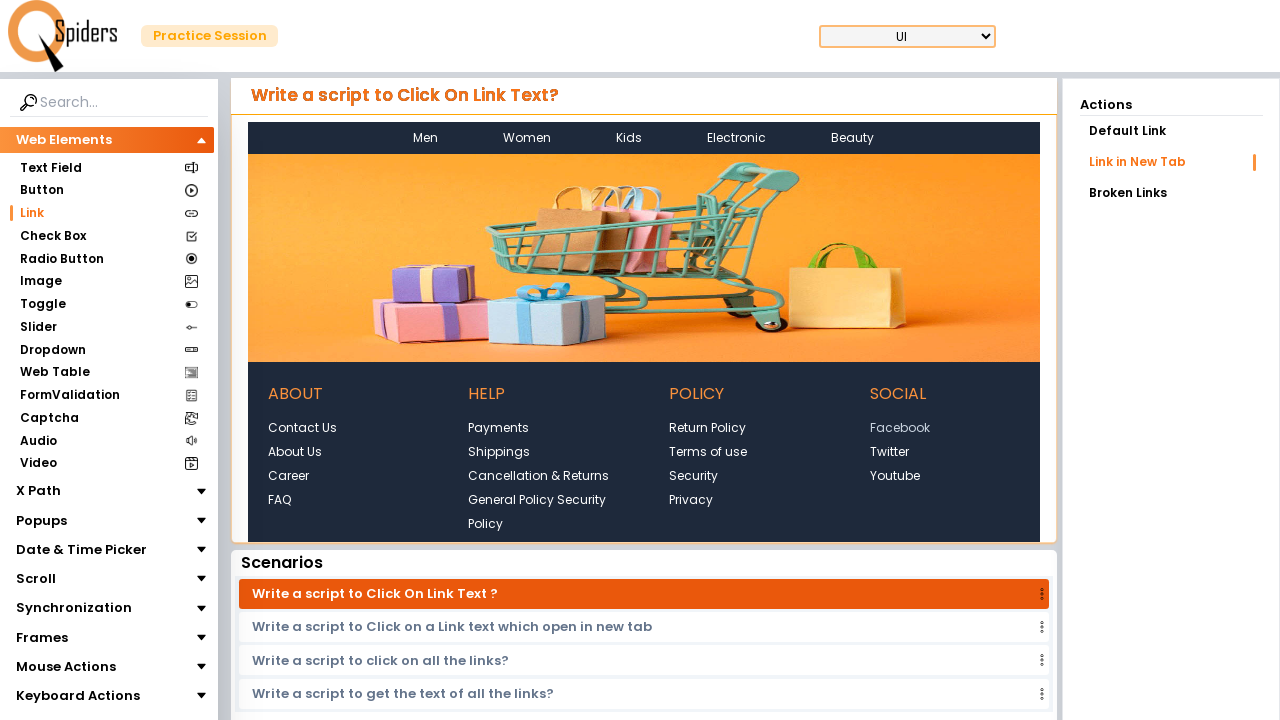

Retrieved title from new tab for link: text=Facebook
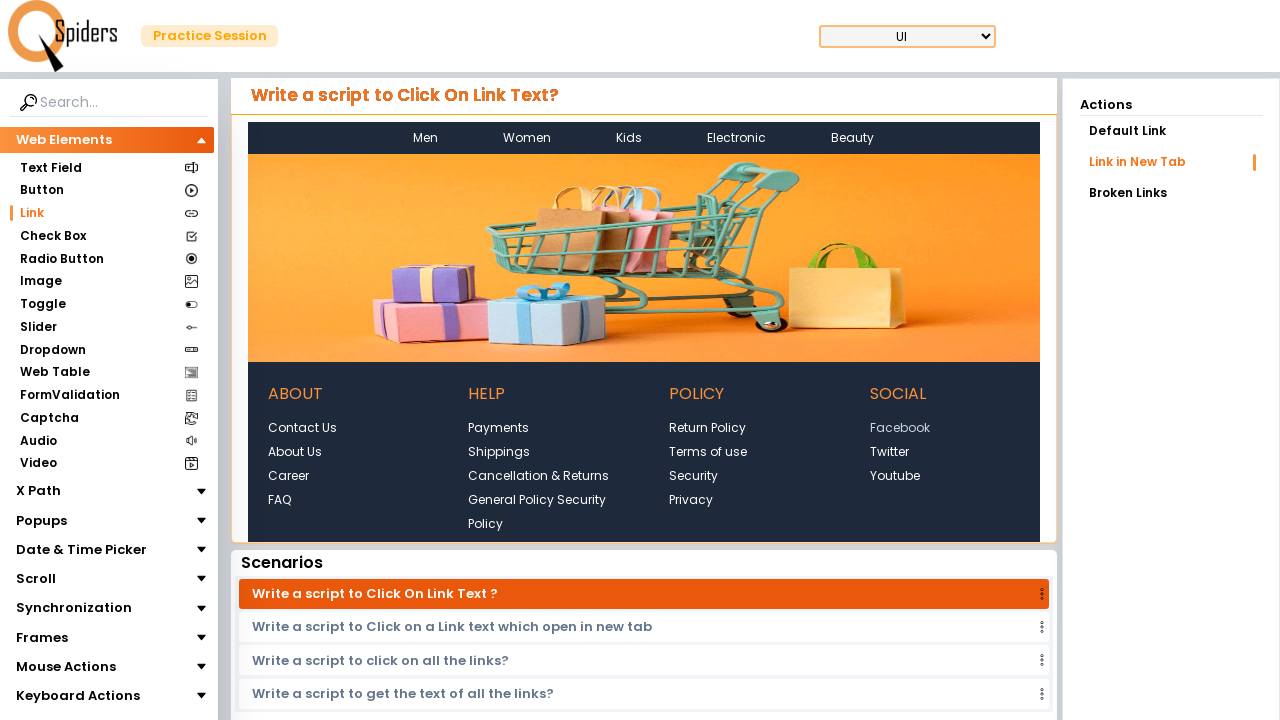

Retrieved URL from new tab for link: text=Facebook
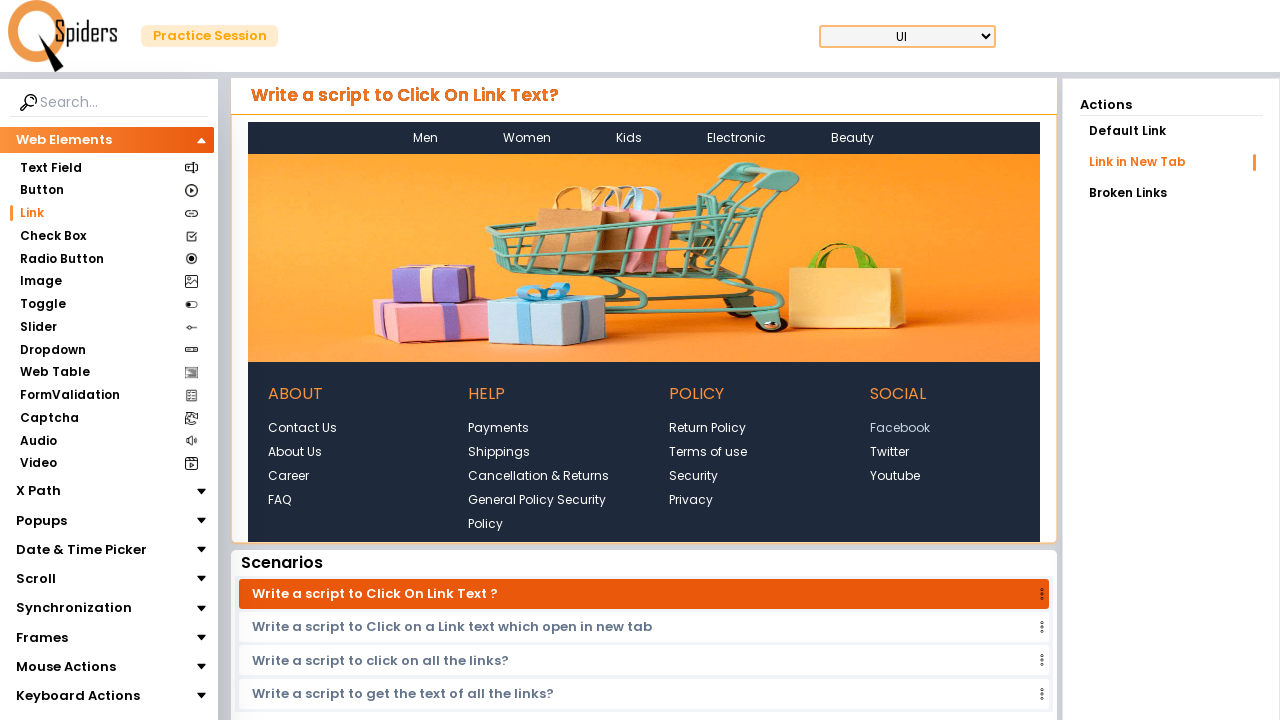

Closed new tab for link: text=Facebook
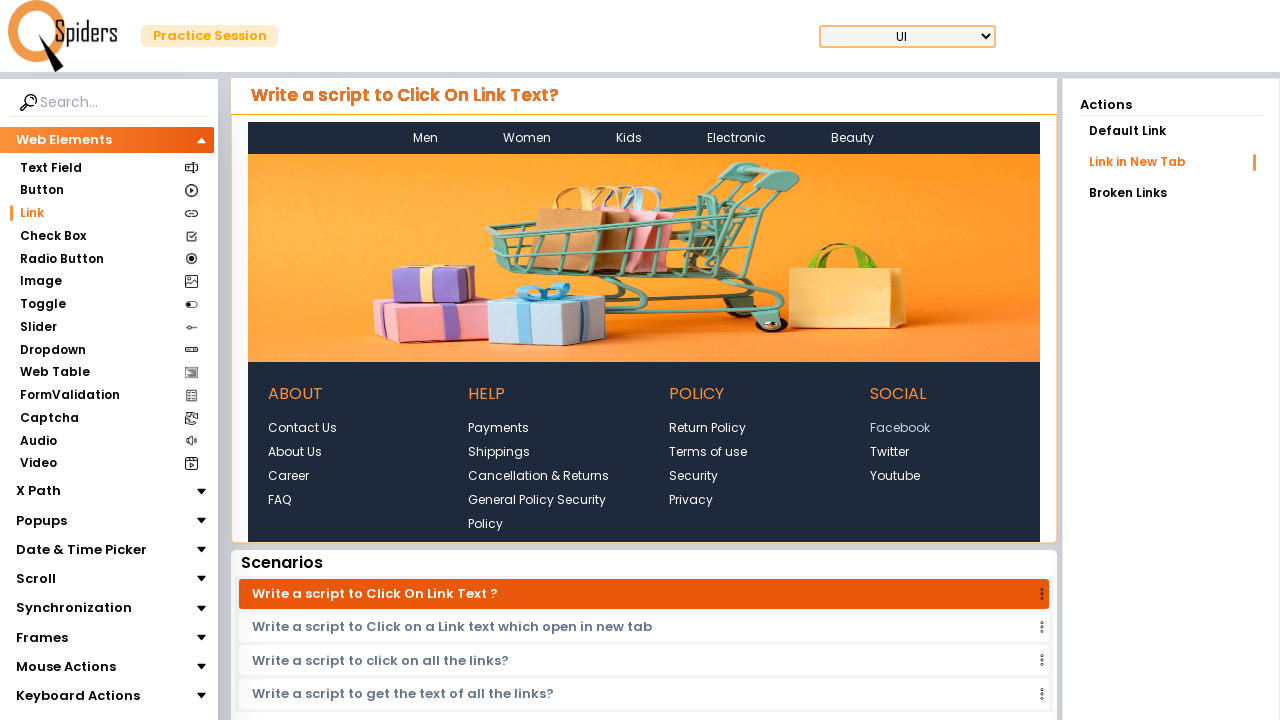

Opened new tab for link: text=Twitter at (889, 452) on text=Twitter
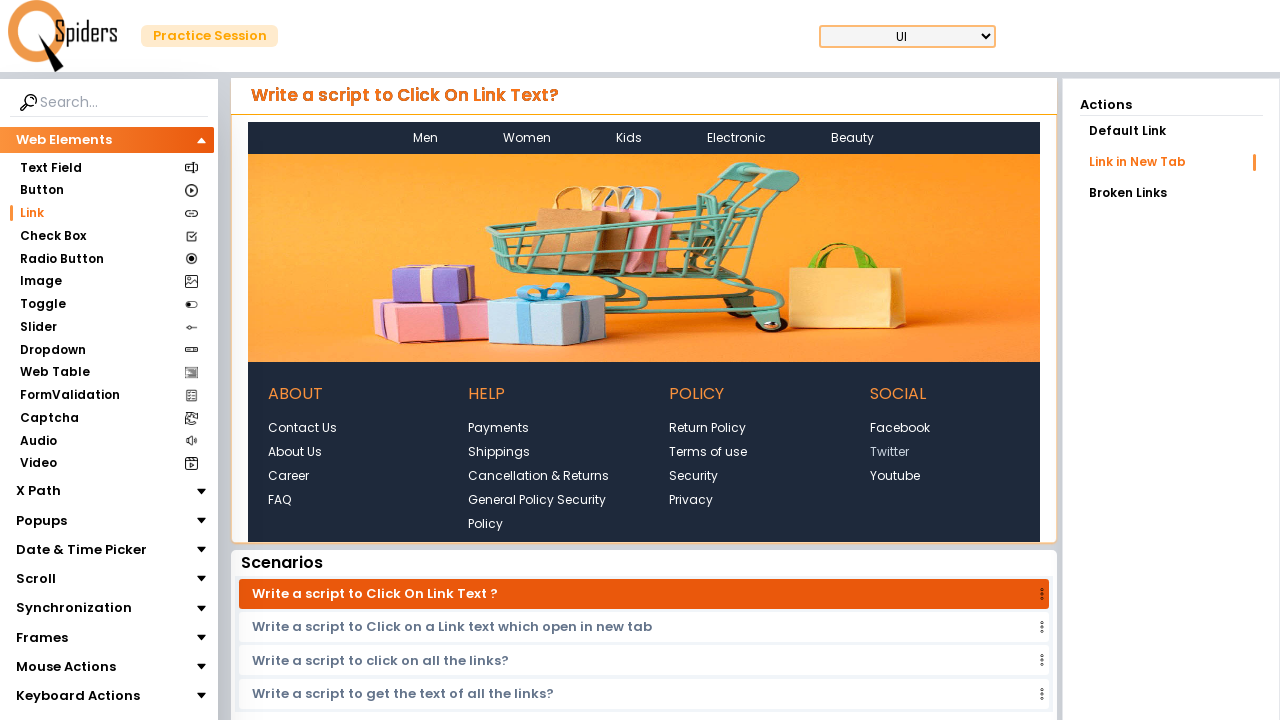

Retrieved title from new tab for link: text=Twitter
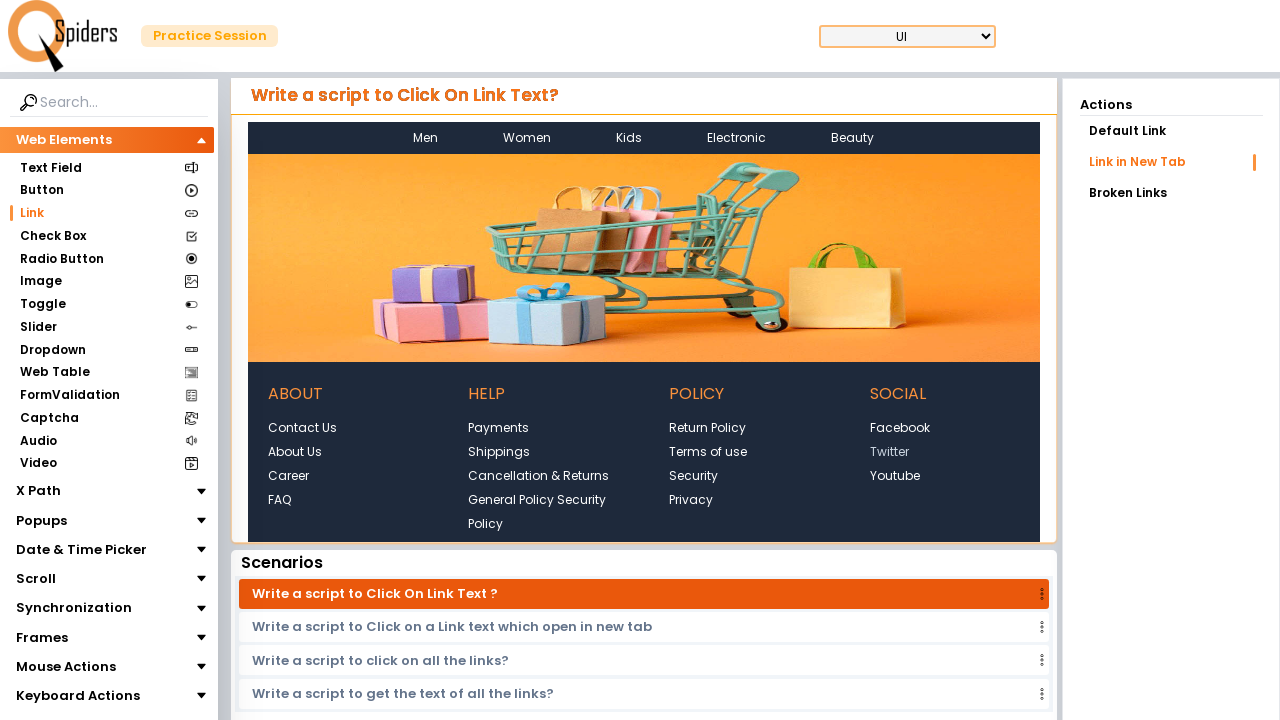

Retrieved URL from new tab for link: text=Twitter
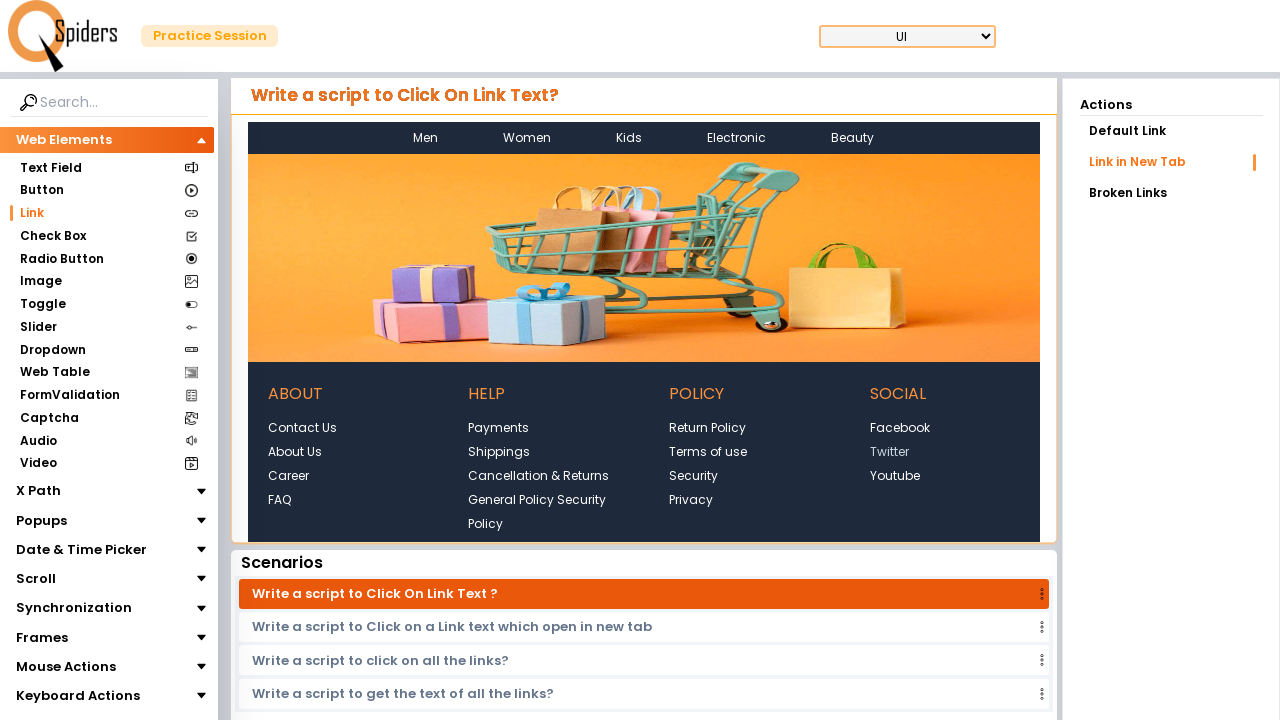

Closed new tab for link: text=Twitter
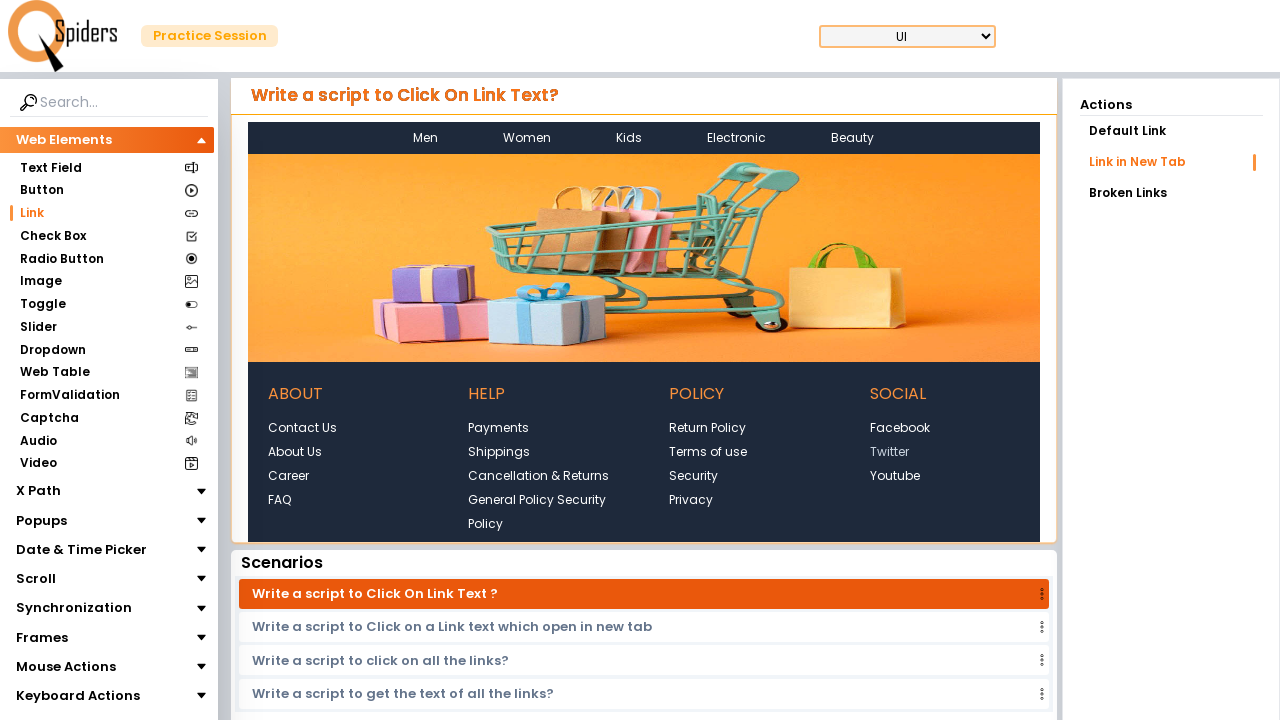

Opened new tab for link: text=Youtube at (895, 476) on text=Youtube
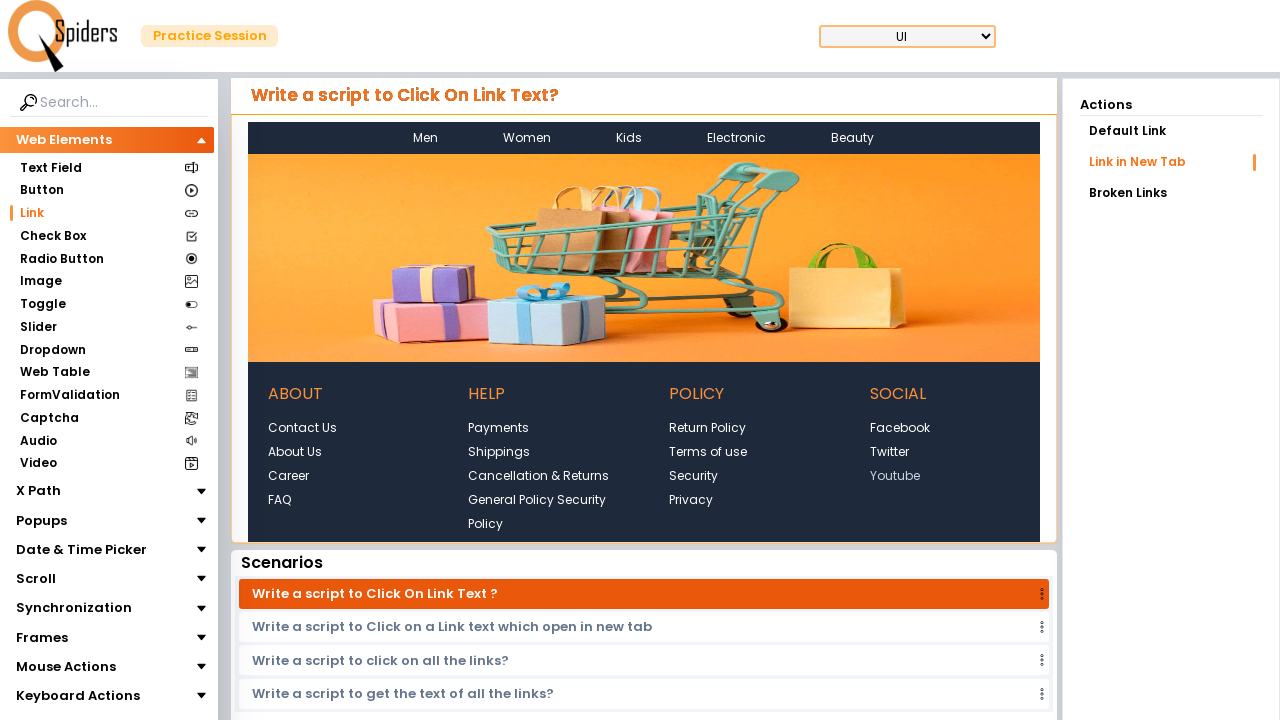

Retrieved title from new tab for link: text=Youtube
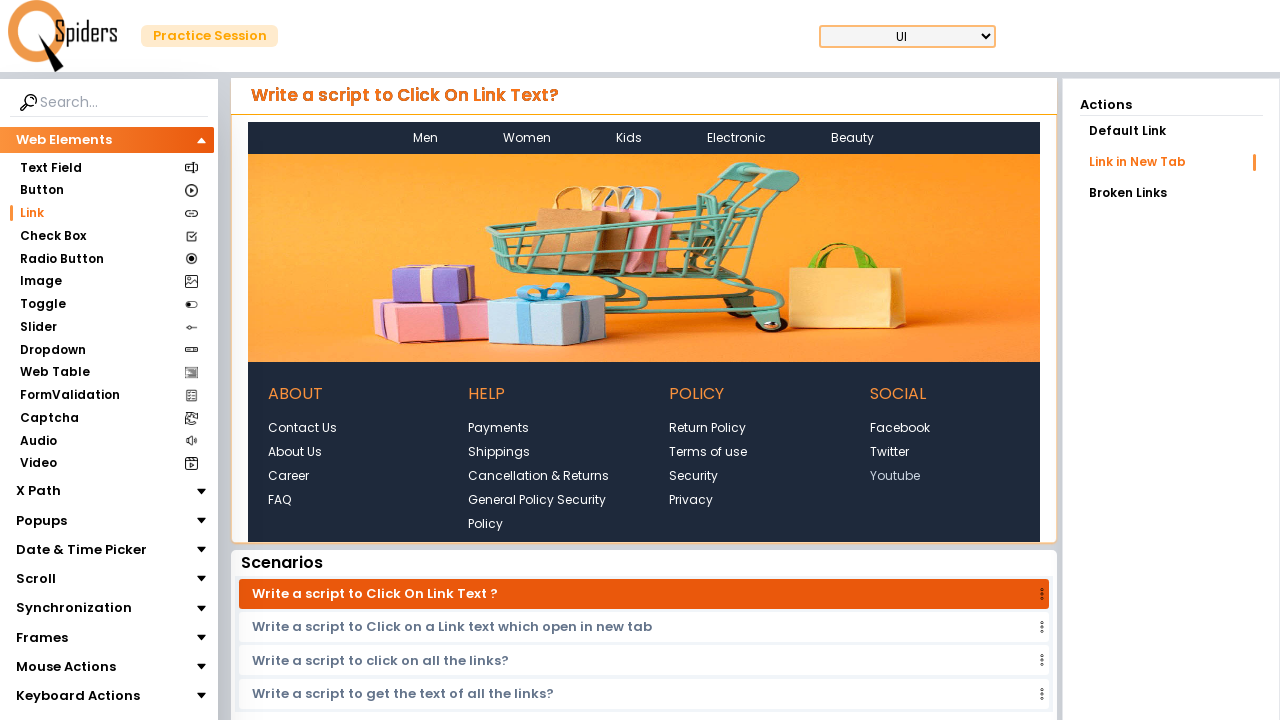

Retrieved URL from new tab for link: text=Youtube
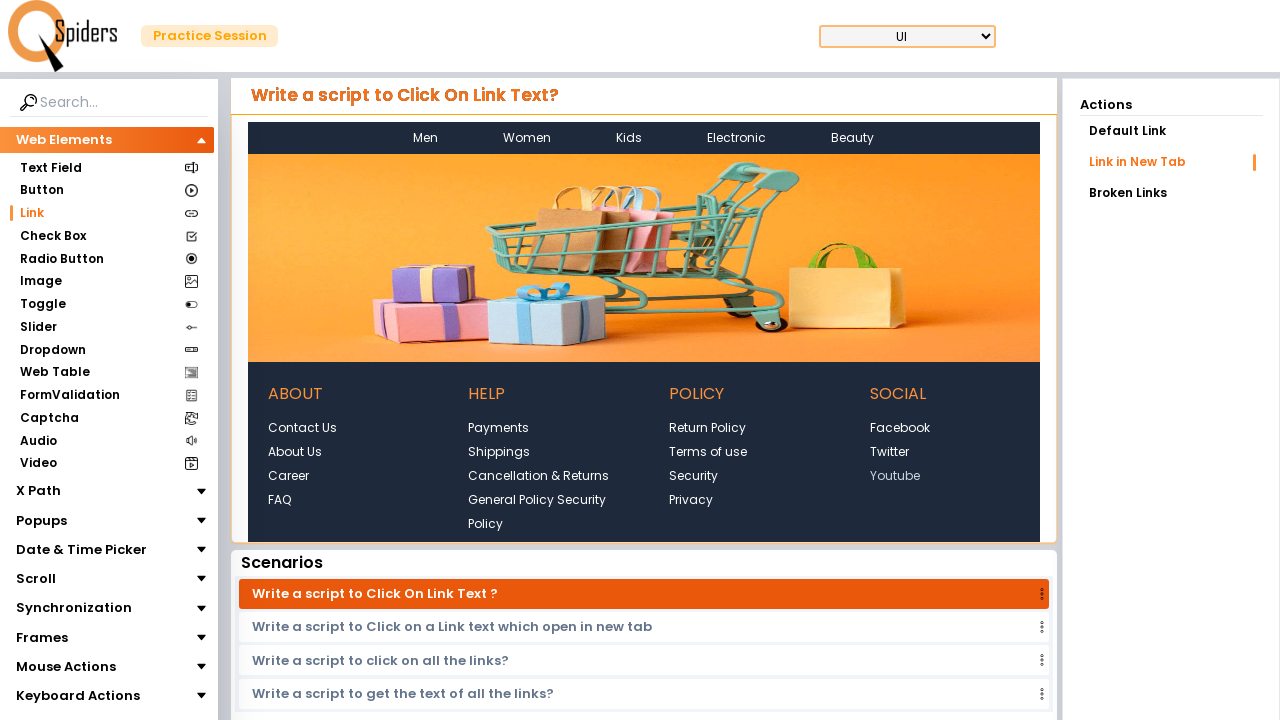

Closed new tab for link: text=Youtube
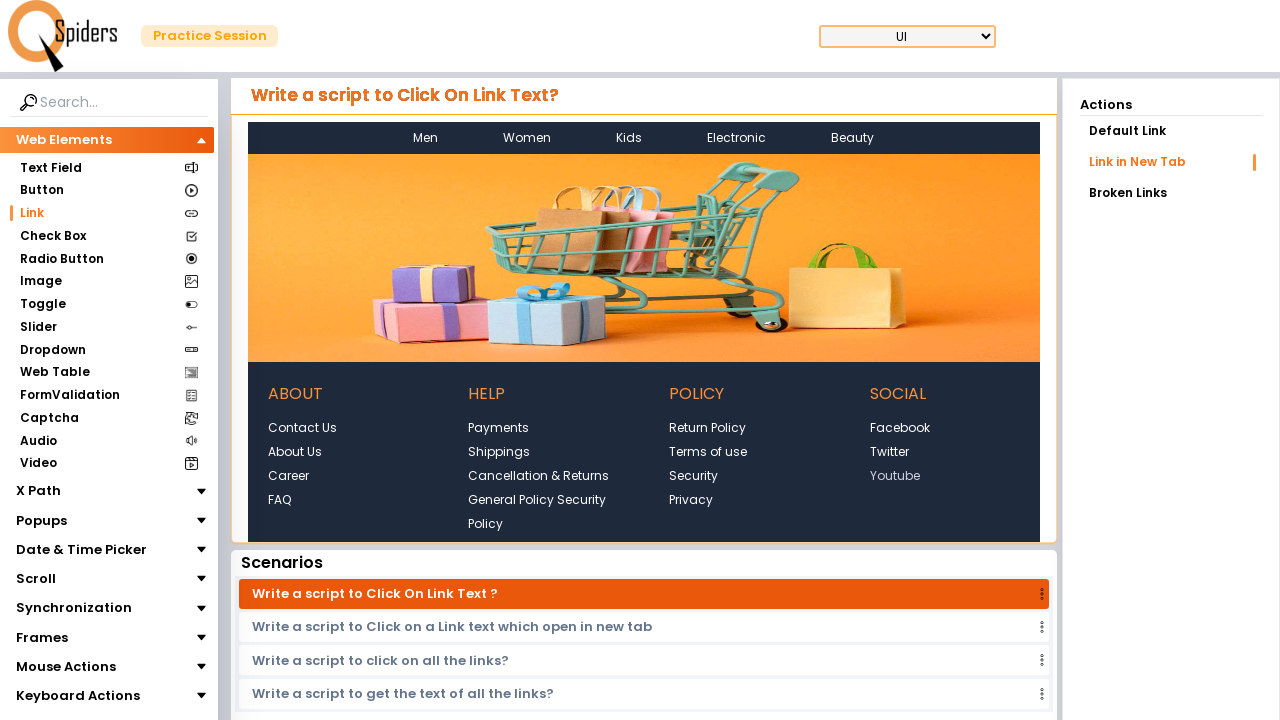

Counted all links on the page
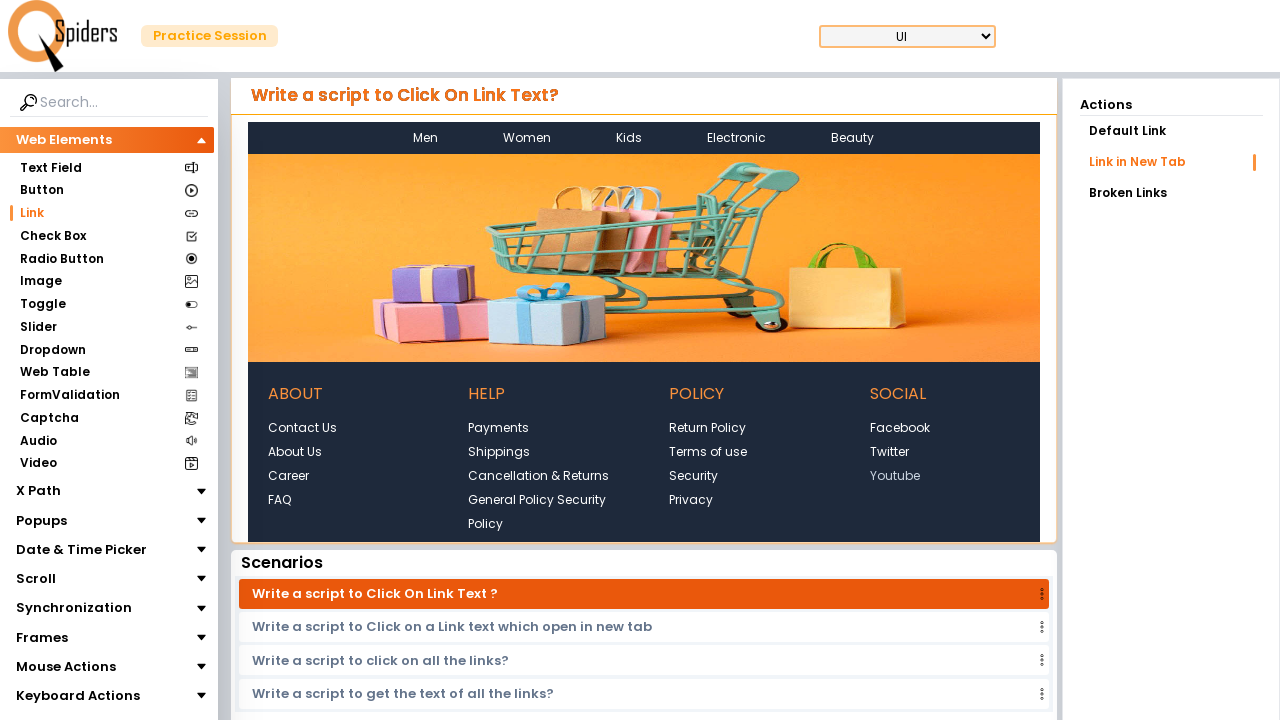

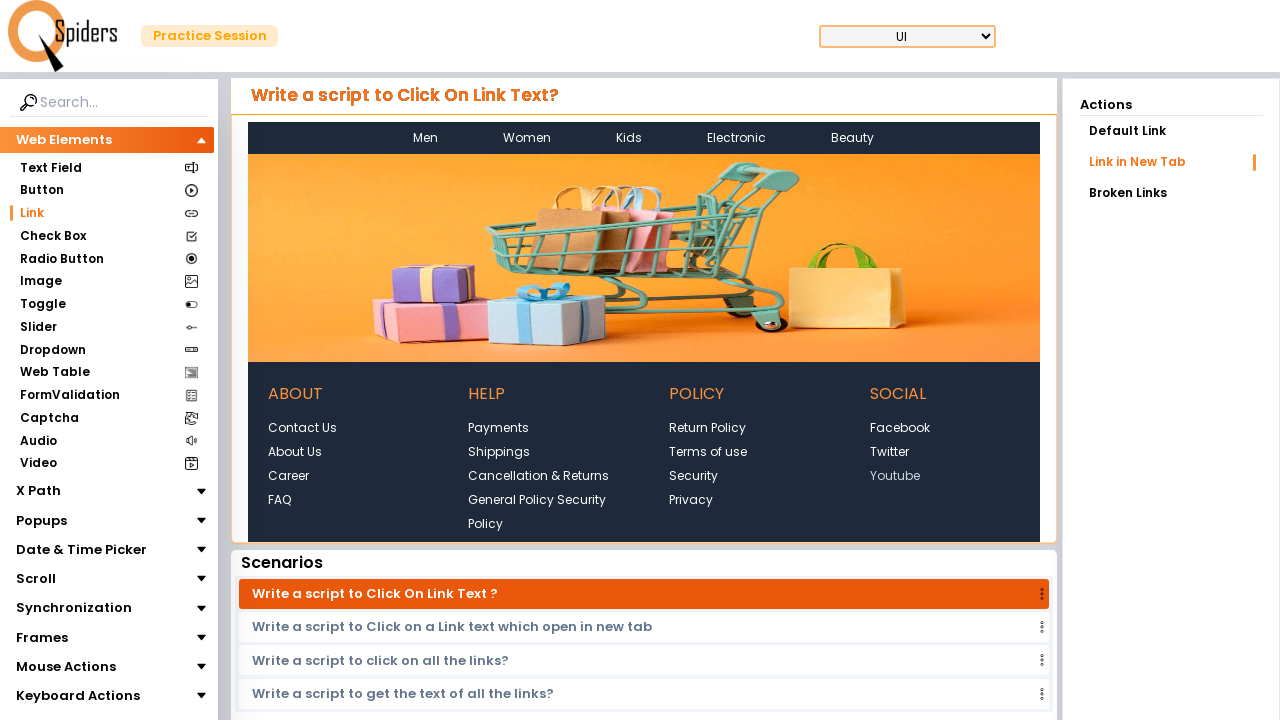